Tests responsive viewport behavior by resizing the browser to different widths (480, 960, 1366, 1920 pixels) and scrolling through the entire page at each size to verify page layout renders correctly at various breakpoints.

Starting URL: https://nomadcoders.co

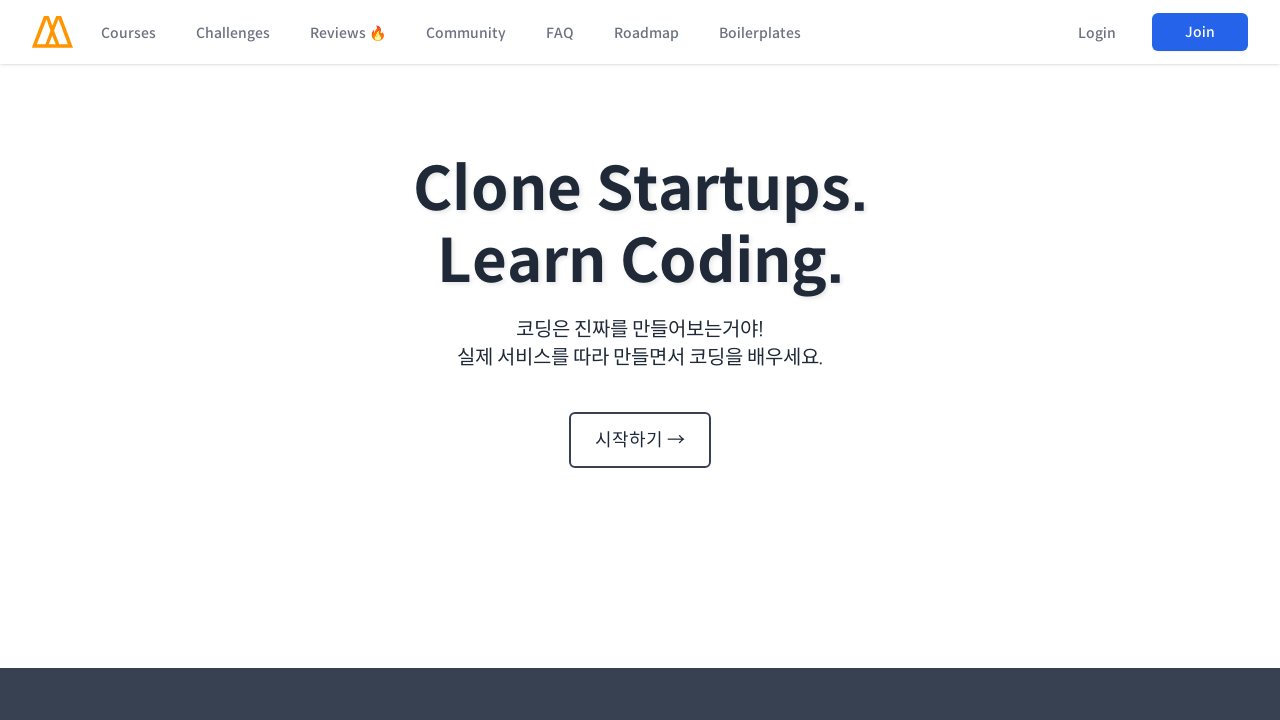

Set viewport width to 480px and height to 1360px
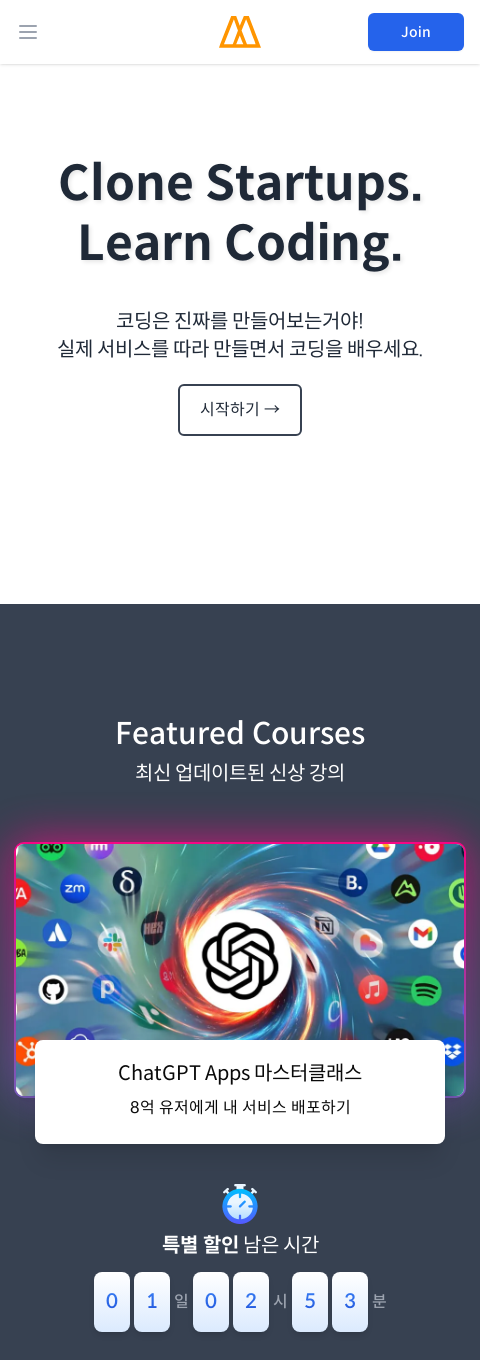

Scrolled to top of page
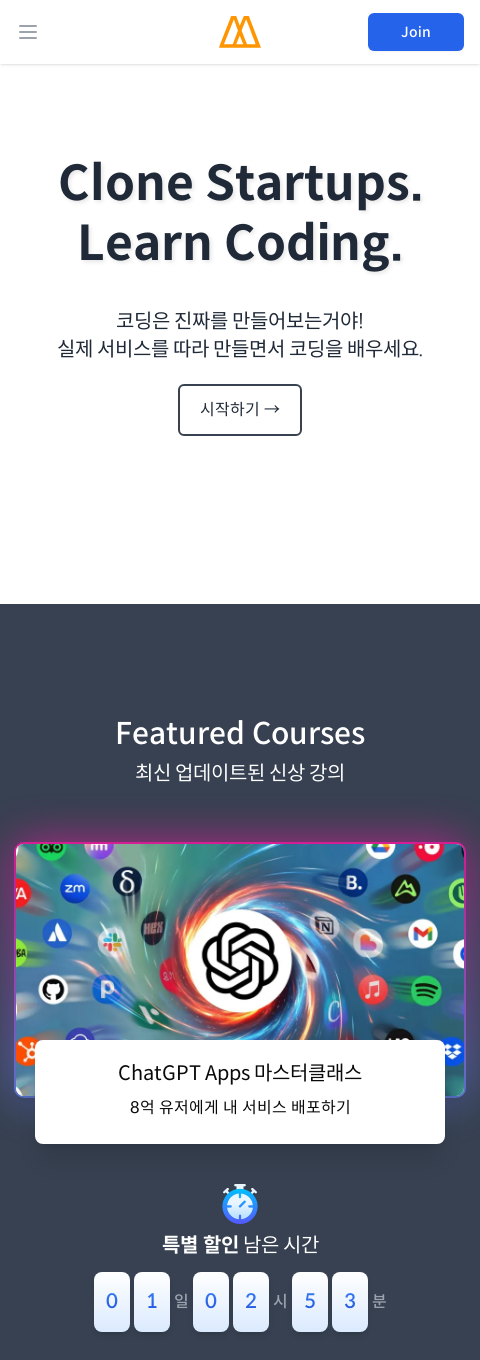

Waited 1 second for page to settle
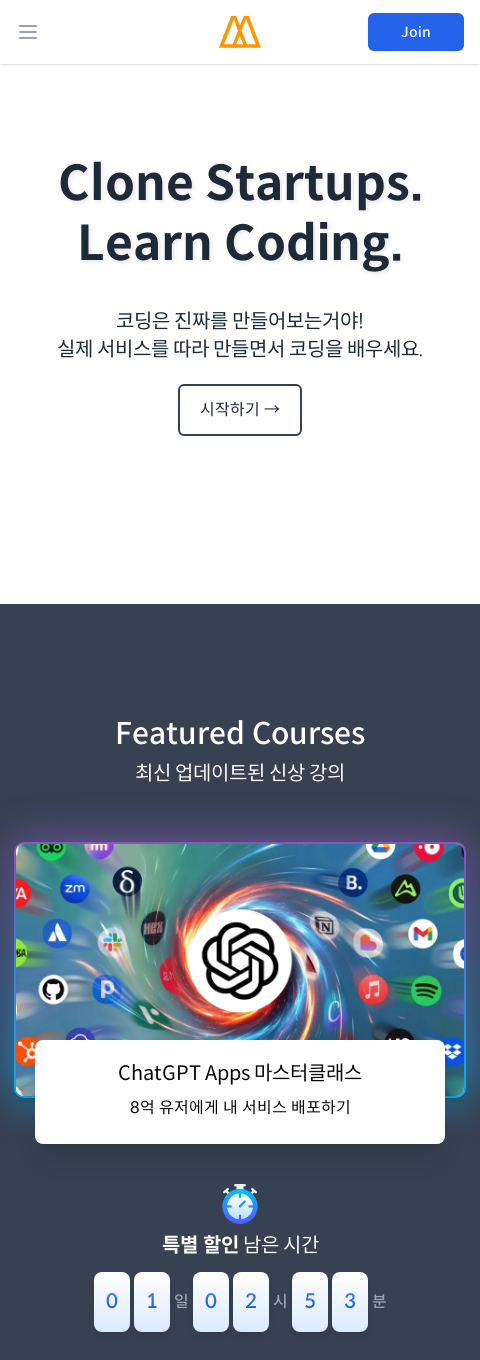

Retrieved page scroll height: 12577px
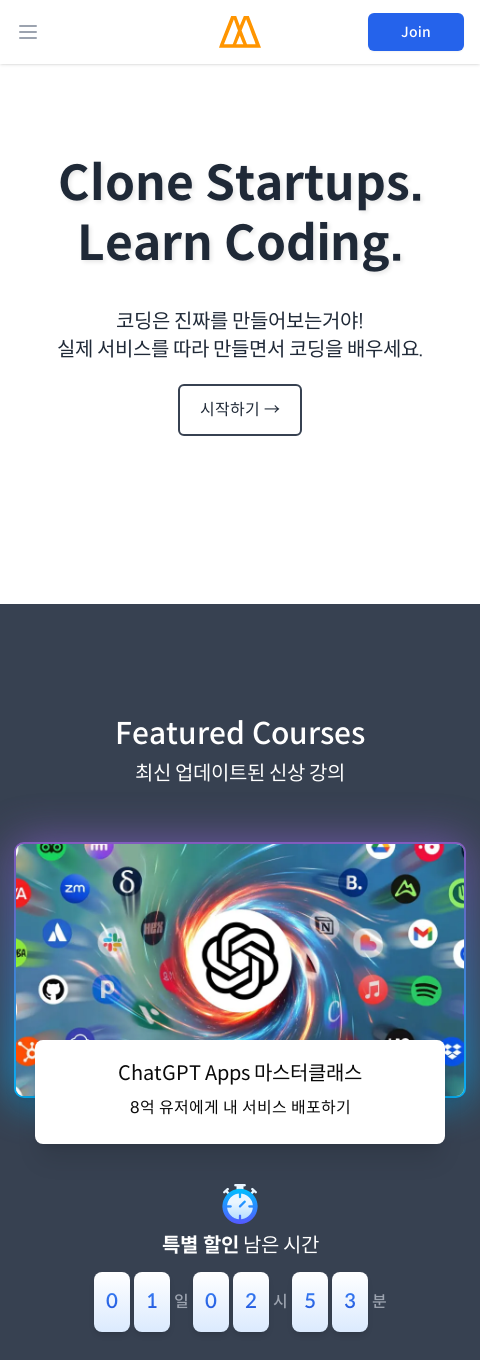

Scrolled to section 0 at viewport width 480px (scroll position: 0px)
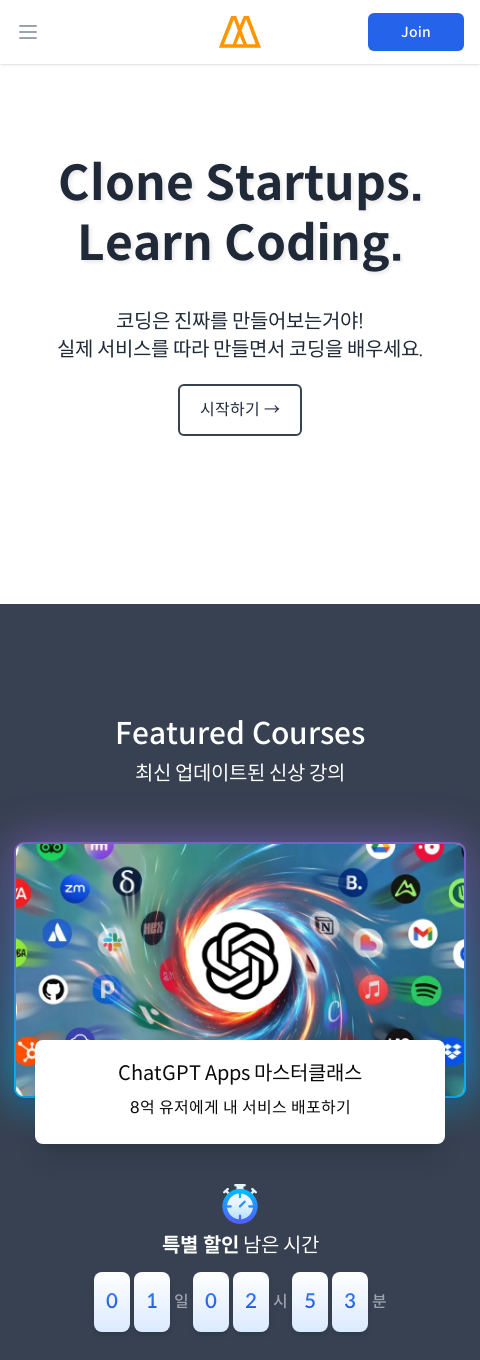

Waited 500ms for content to render
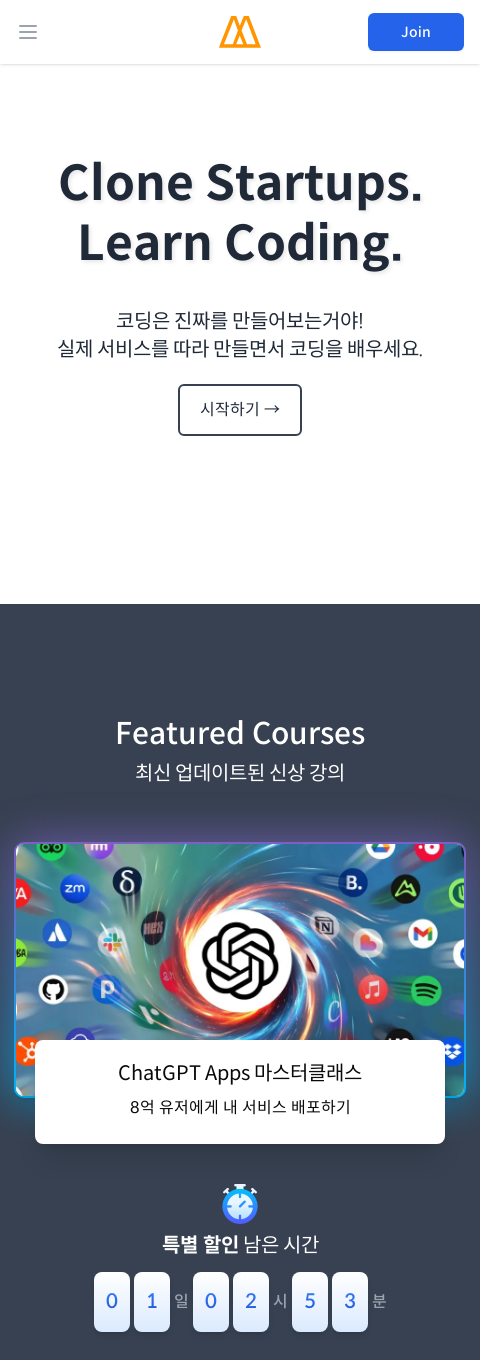

Scrolled to section 1 at viewport width 480px (scroll position: 1360px)
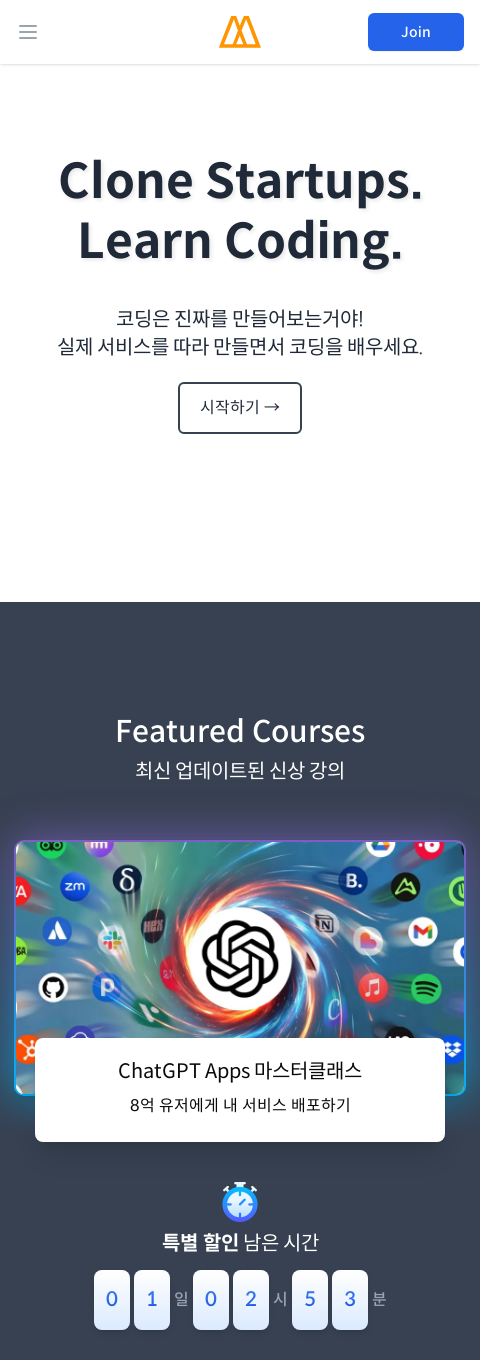

Waited 500ms for content to render
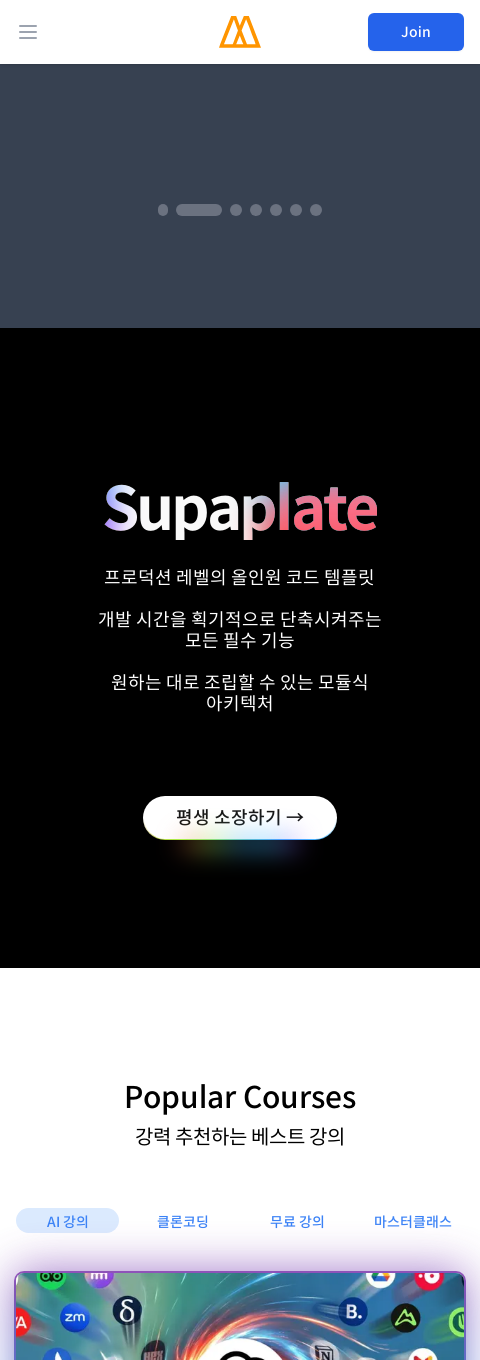

Scrolled to section 2 at viewport width 480px (scroll position: 2720px)
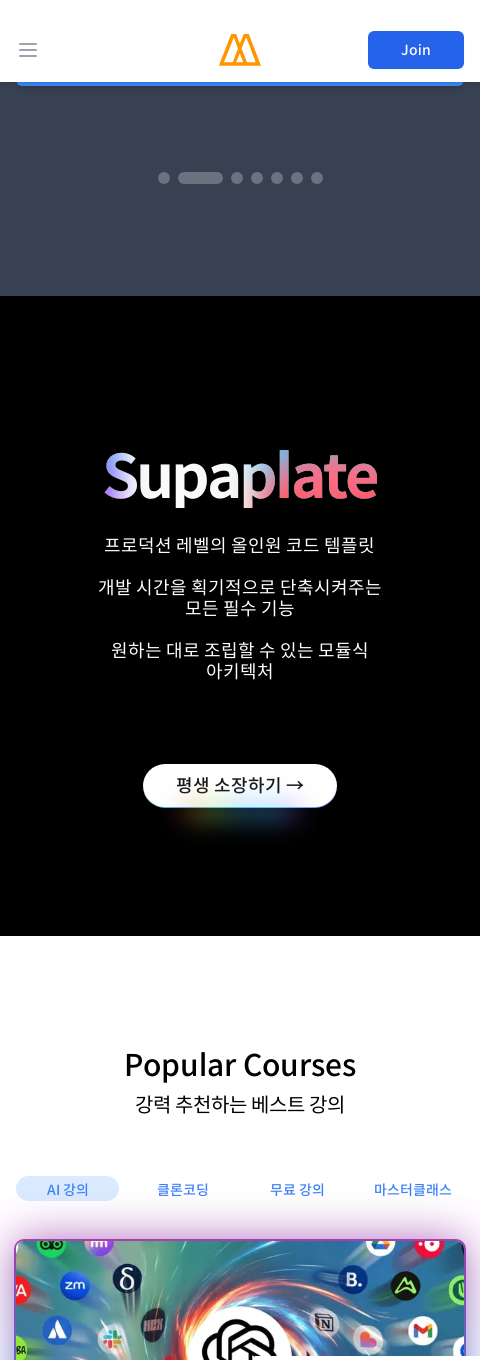

Waited 500ms for content to render
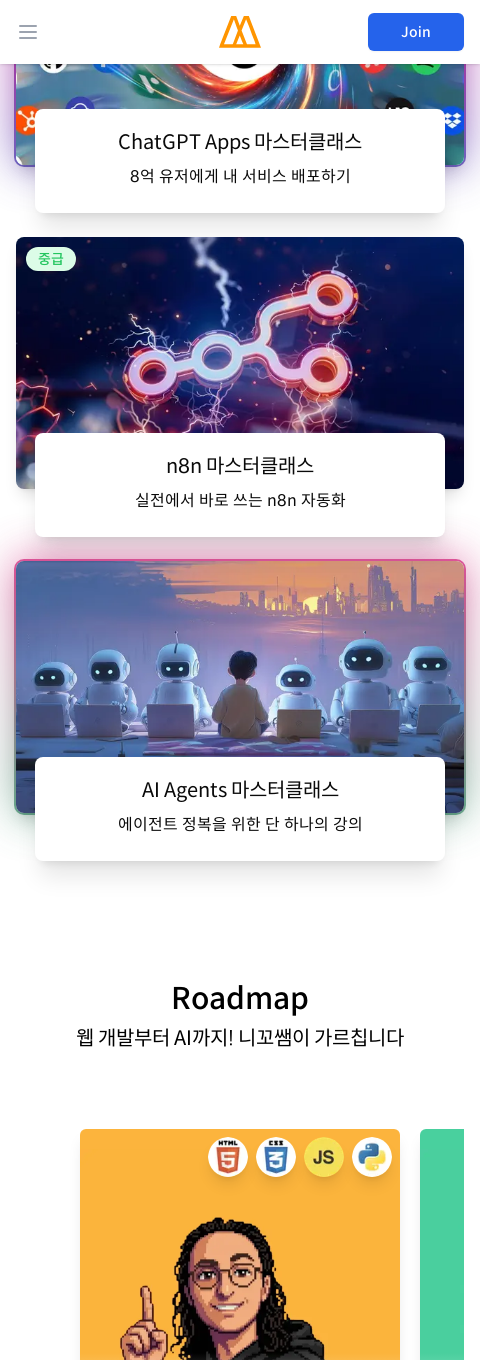

Scrolled to section 3 at viewport width 480px (scroll position: 4080px)
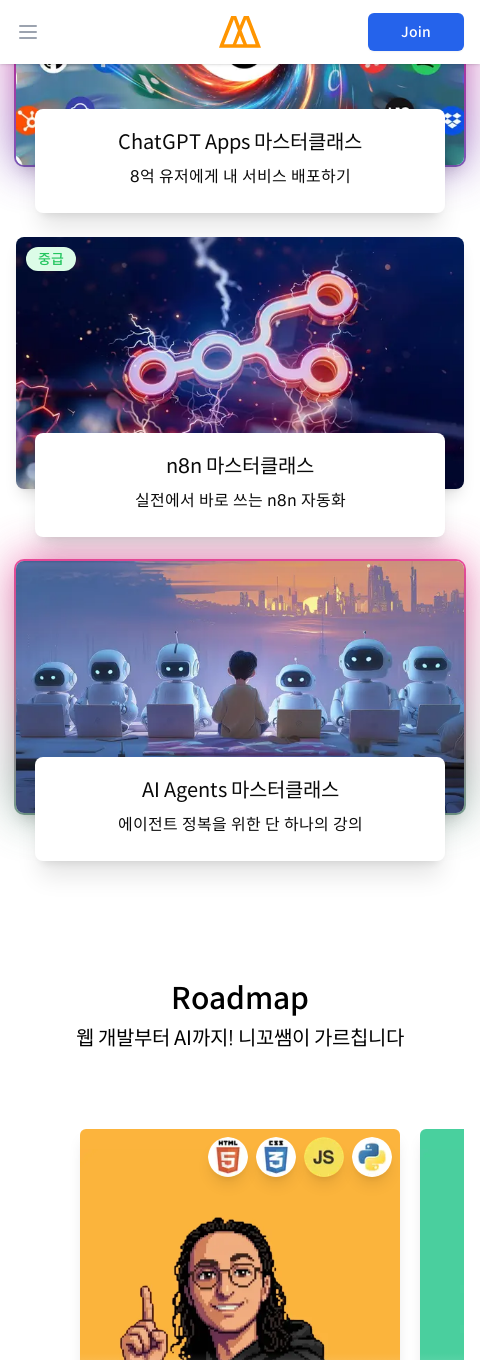

Waited 500ms for content to render
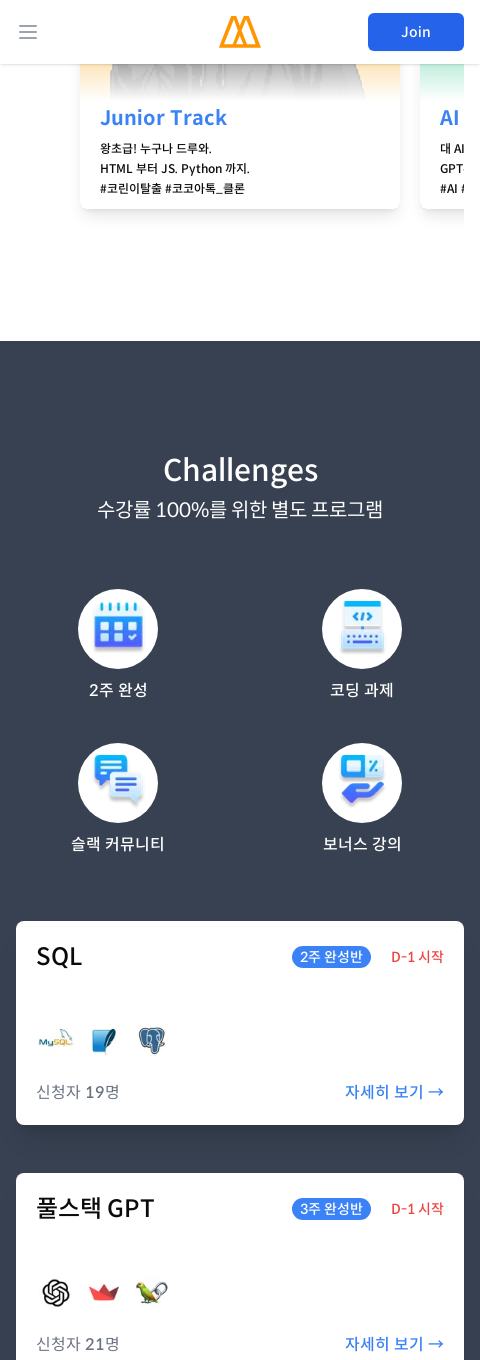

Scrolled to section 4 at viewport width 480px (scroll position: 5440px)
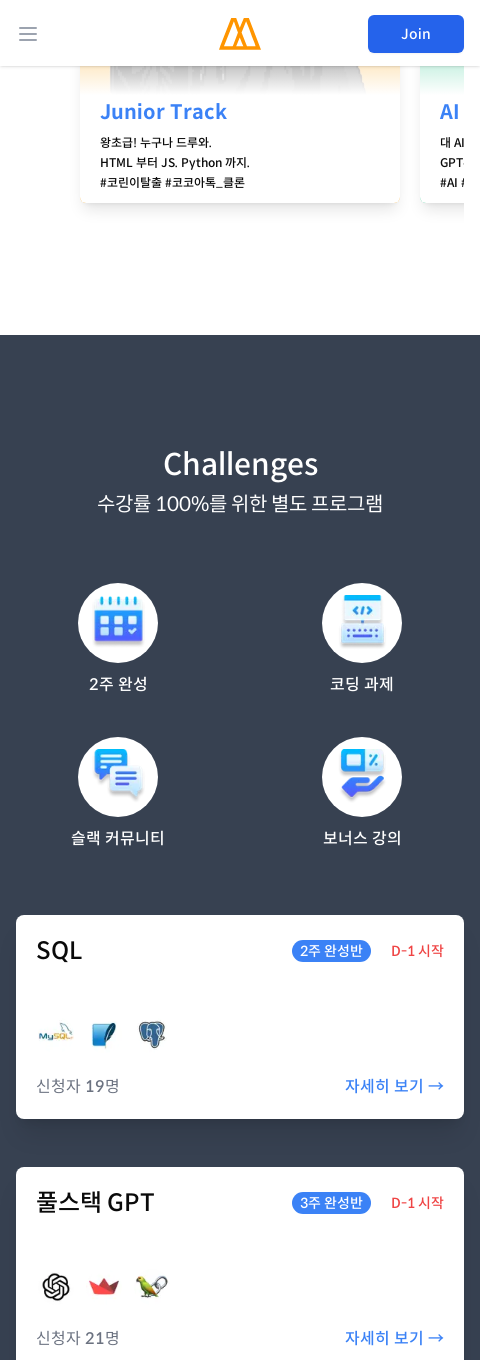

Waited 500ms for content to render
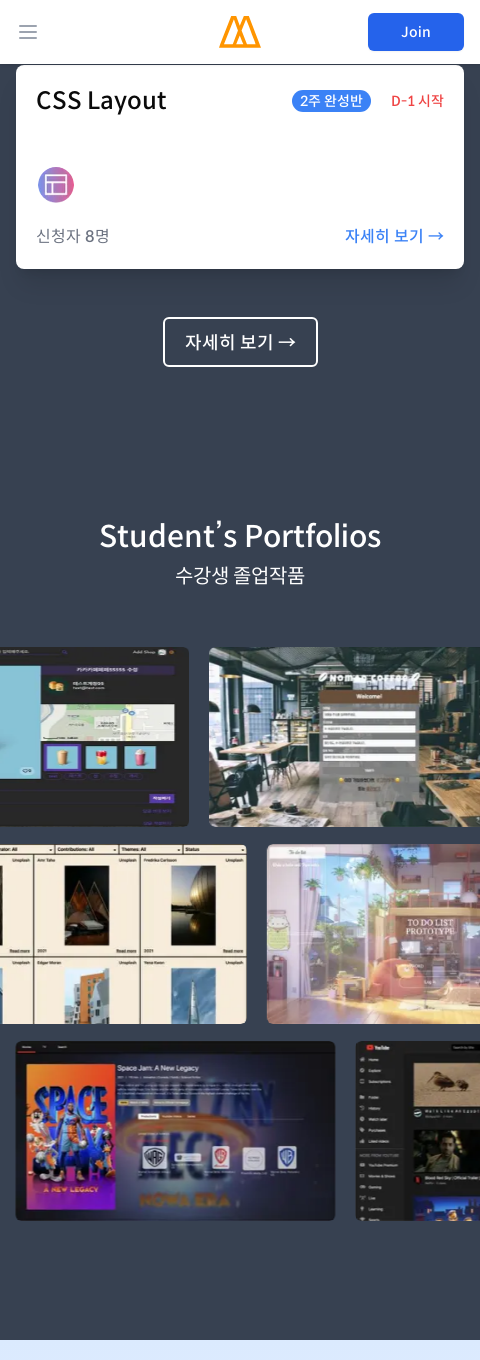

Scrolled to section 5 at viewport width 480px (scroll position: 6800px)
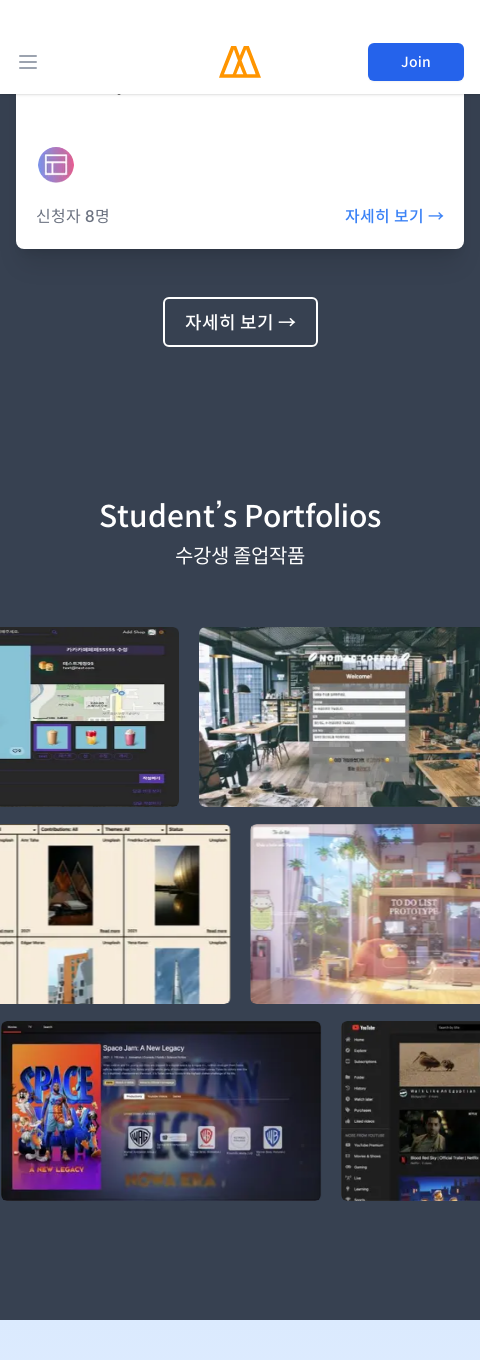

Waited 500ms for content to render
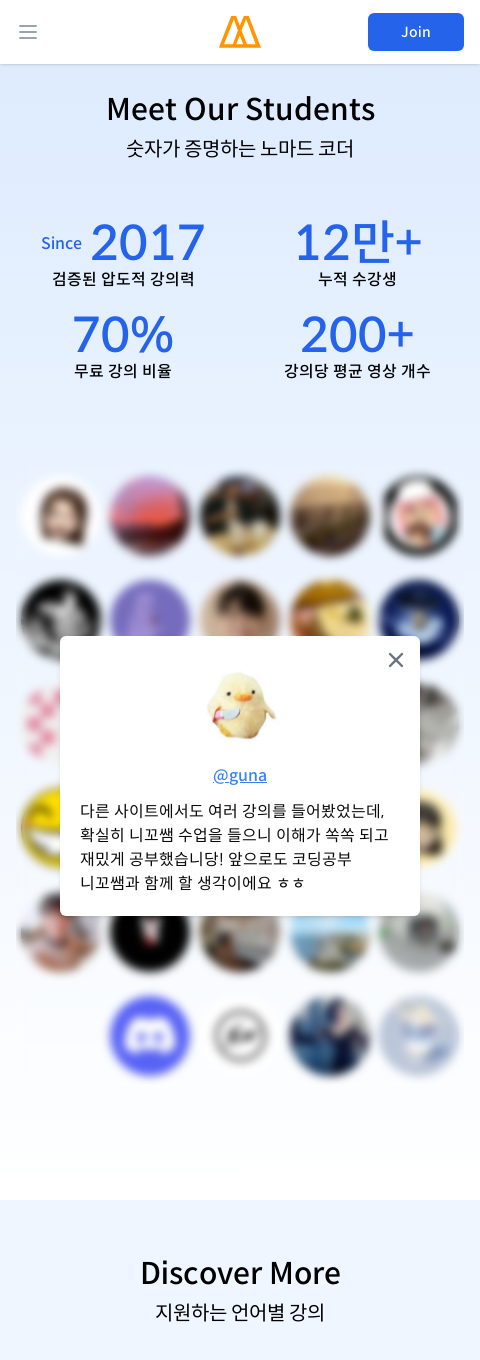

Scrolled to section 6 at viewport width 480px (scroll position: 8160px)
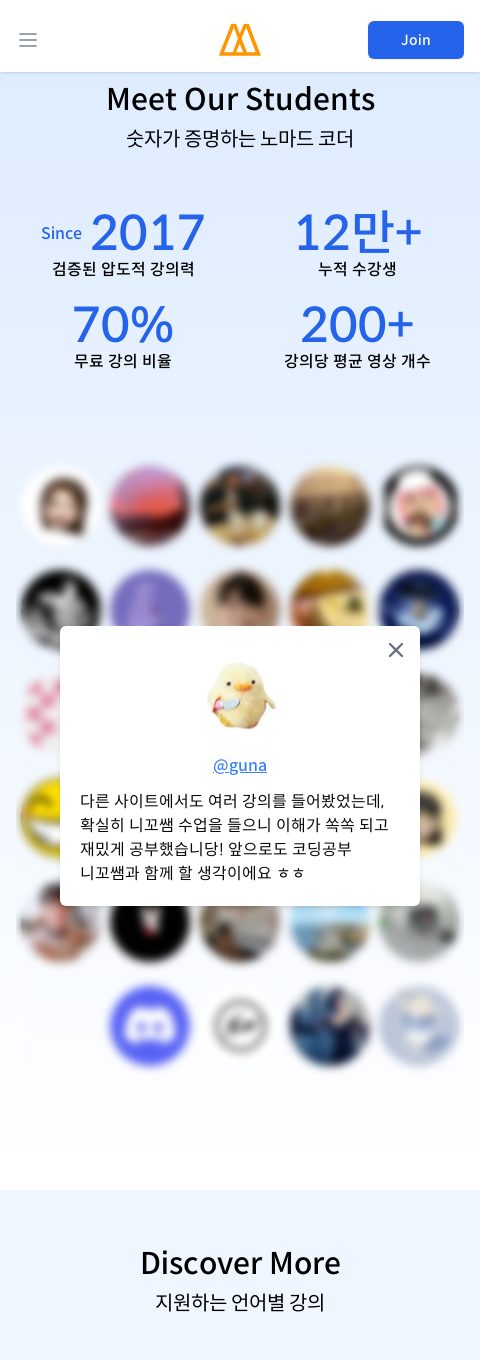

Waited 500ms for content to render
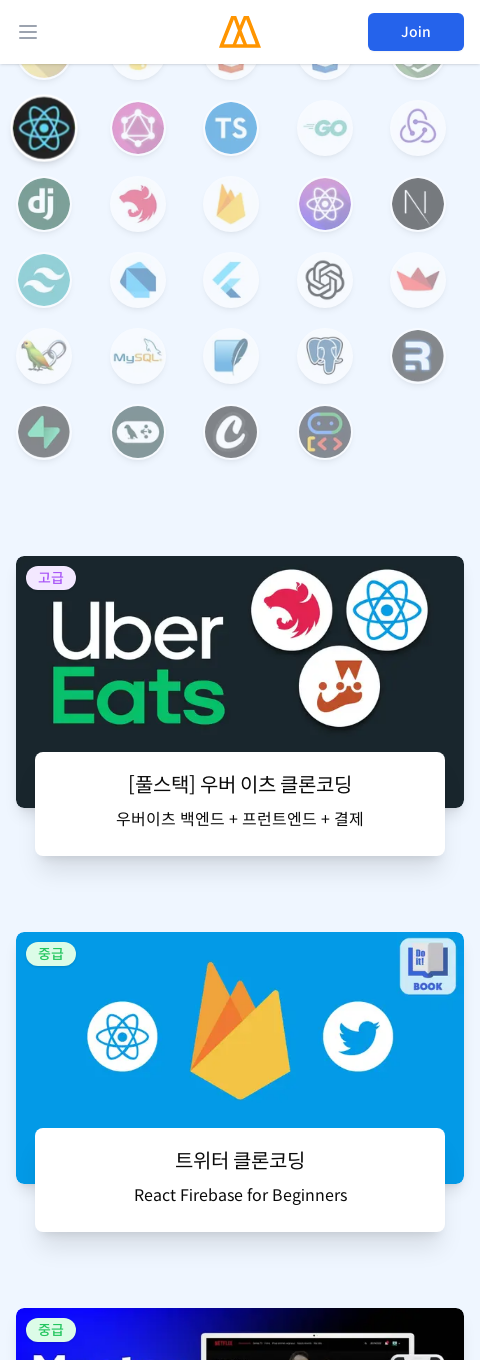

Scrolled to section 7 at viewport width 480px (scroll position: 9520px)
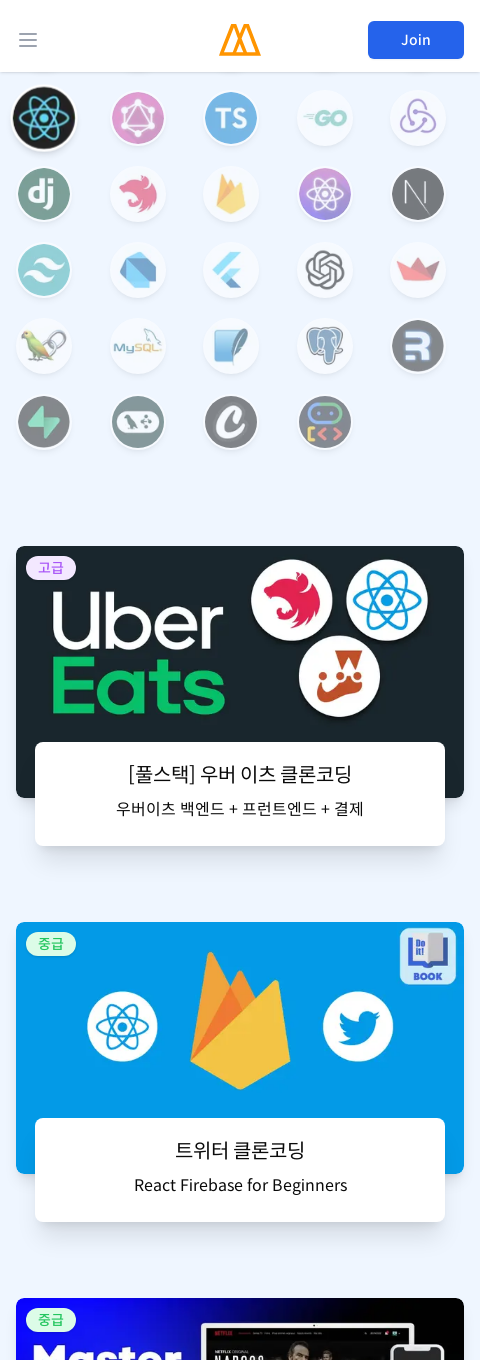

Waited 500ms for content to render
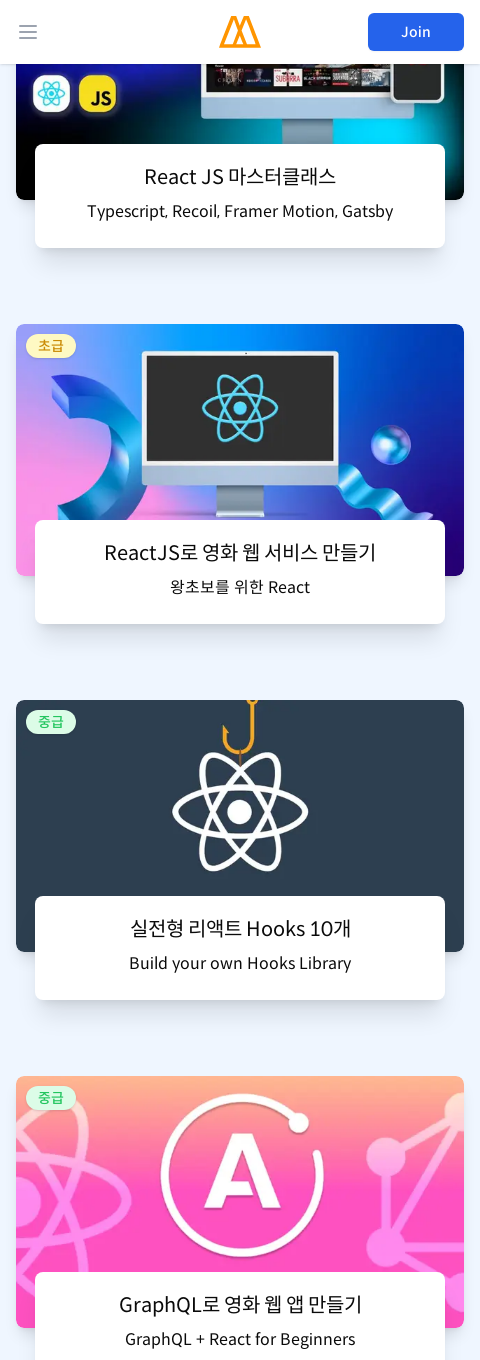

Scrolled to section 8 at viewport width 480px (scroll position: 10880px)
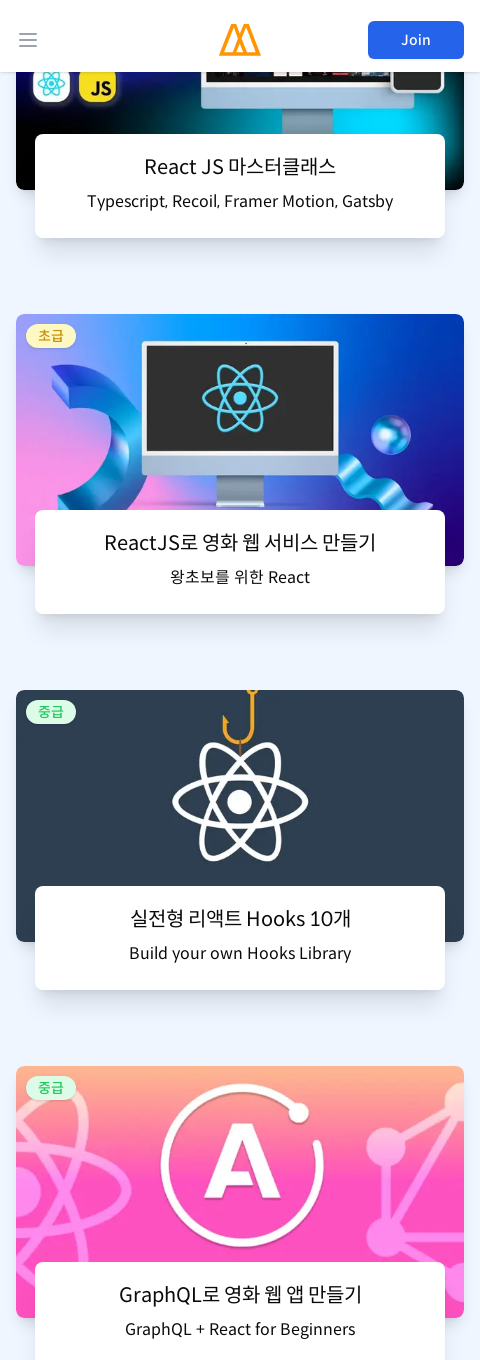

Waited 500ms for content to render
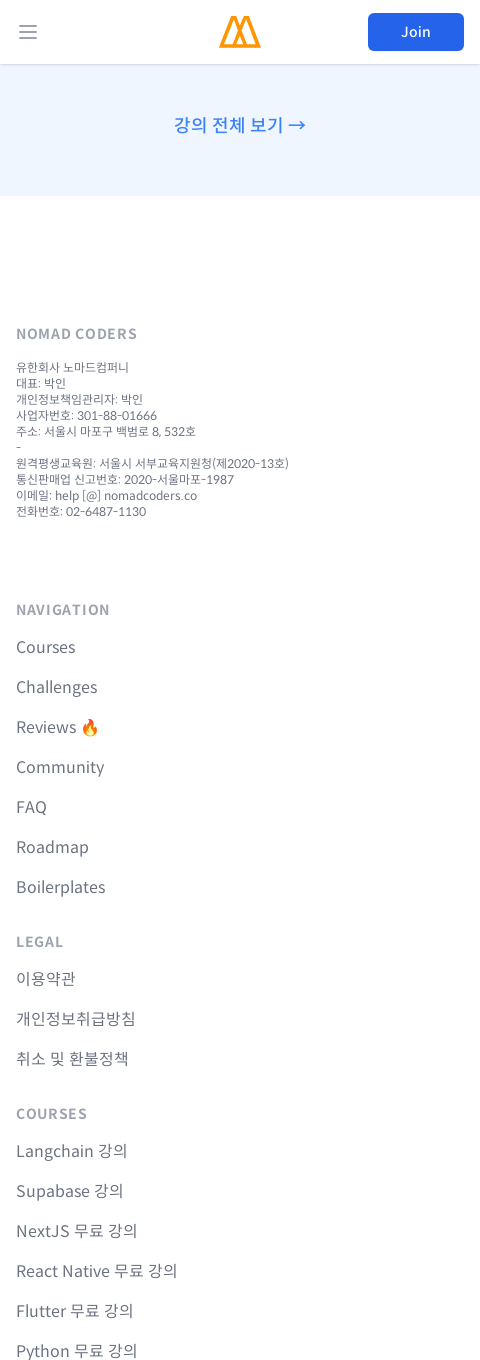

Scrolled to section 9 at viewport width 480px (scroll position: 12240px)
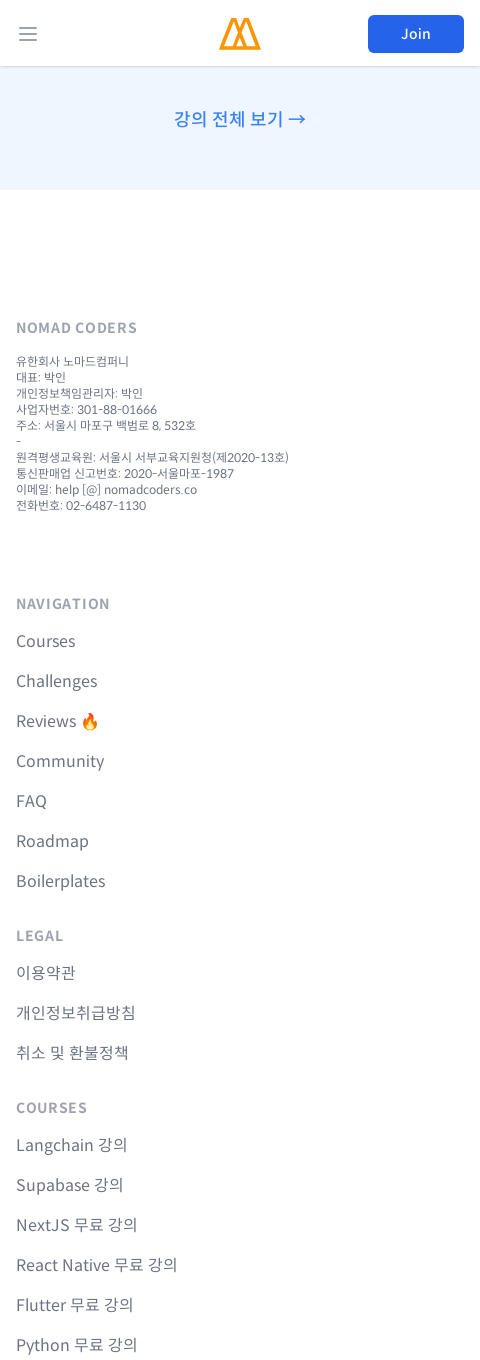

Waited 500ms for content to render
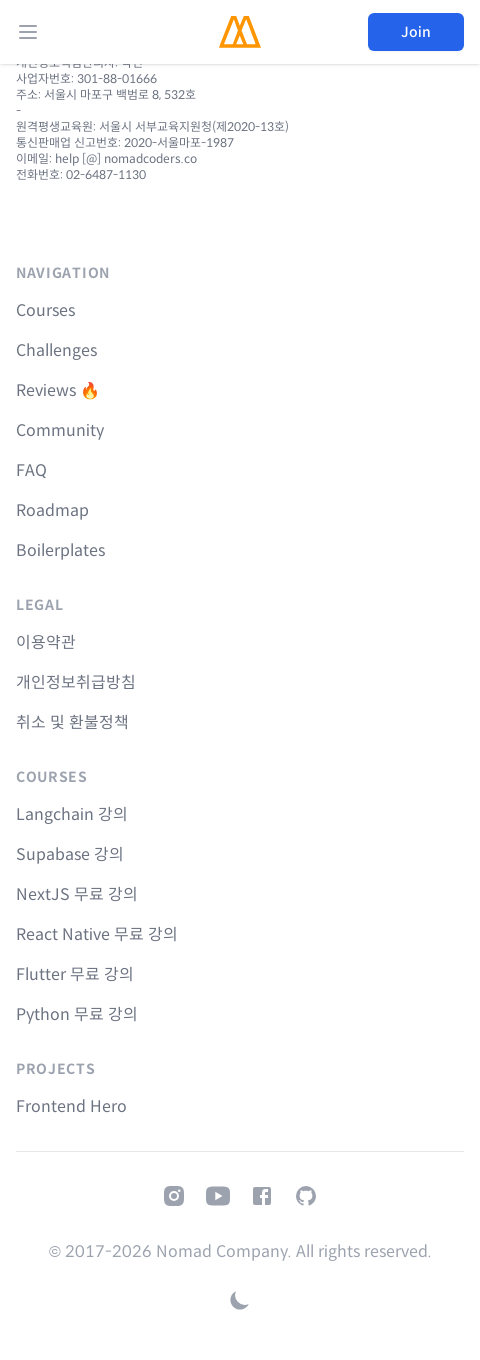

Scrolled to section 10 at viewport width 480px (scroll position: 13600px)
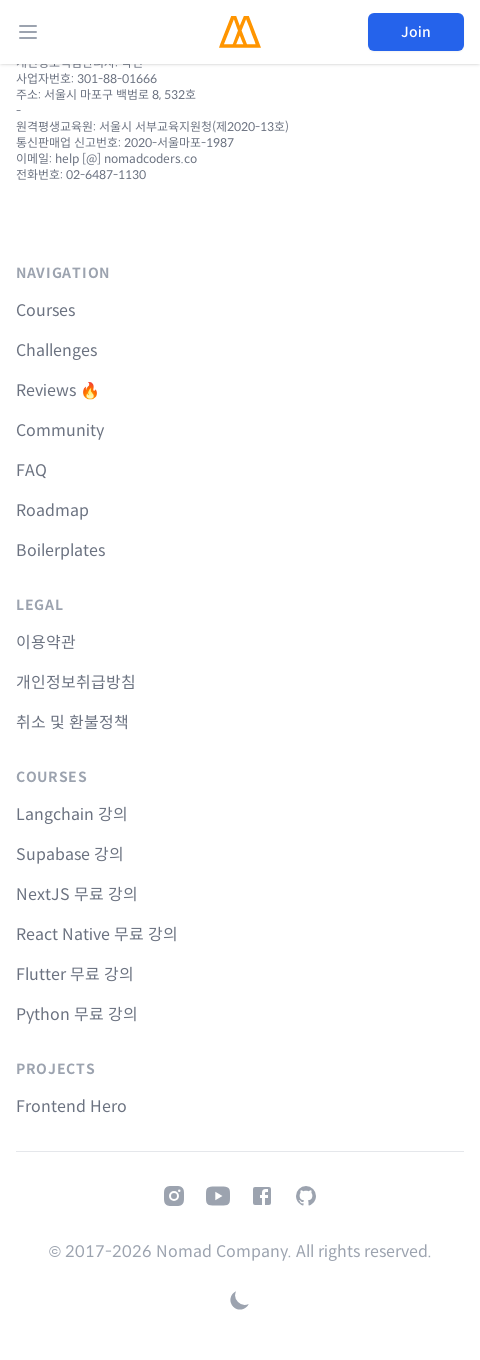

Waited 500ms for content to render
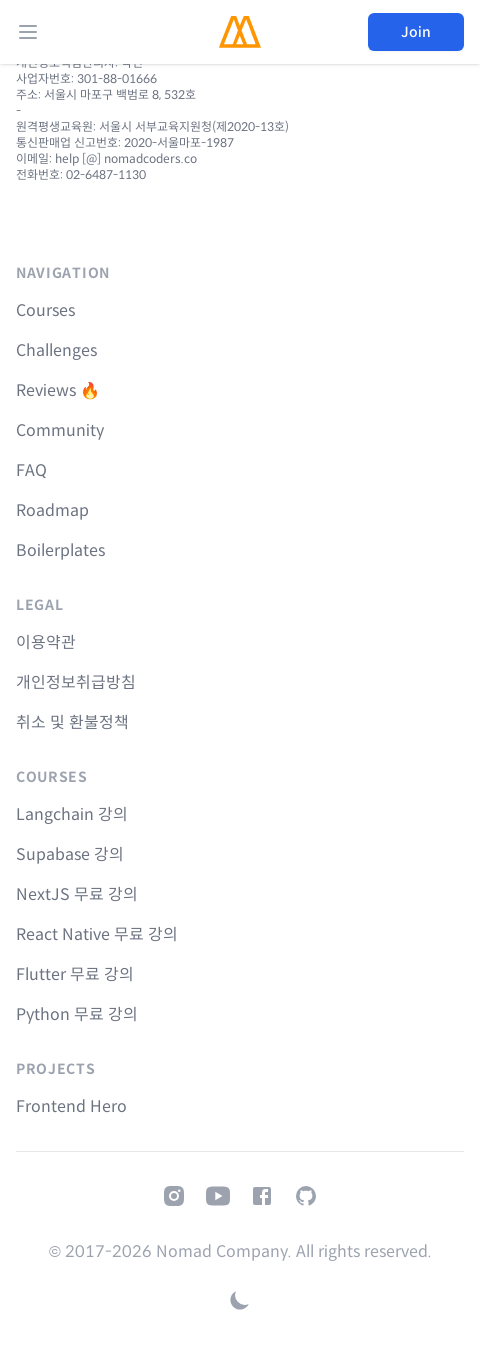

Set viewport width to 960px and height to 1360px
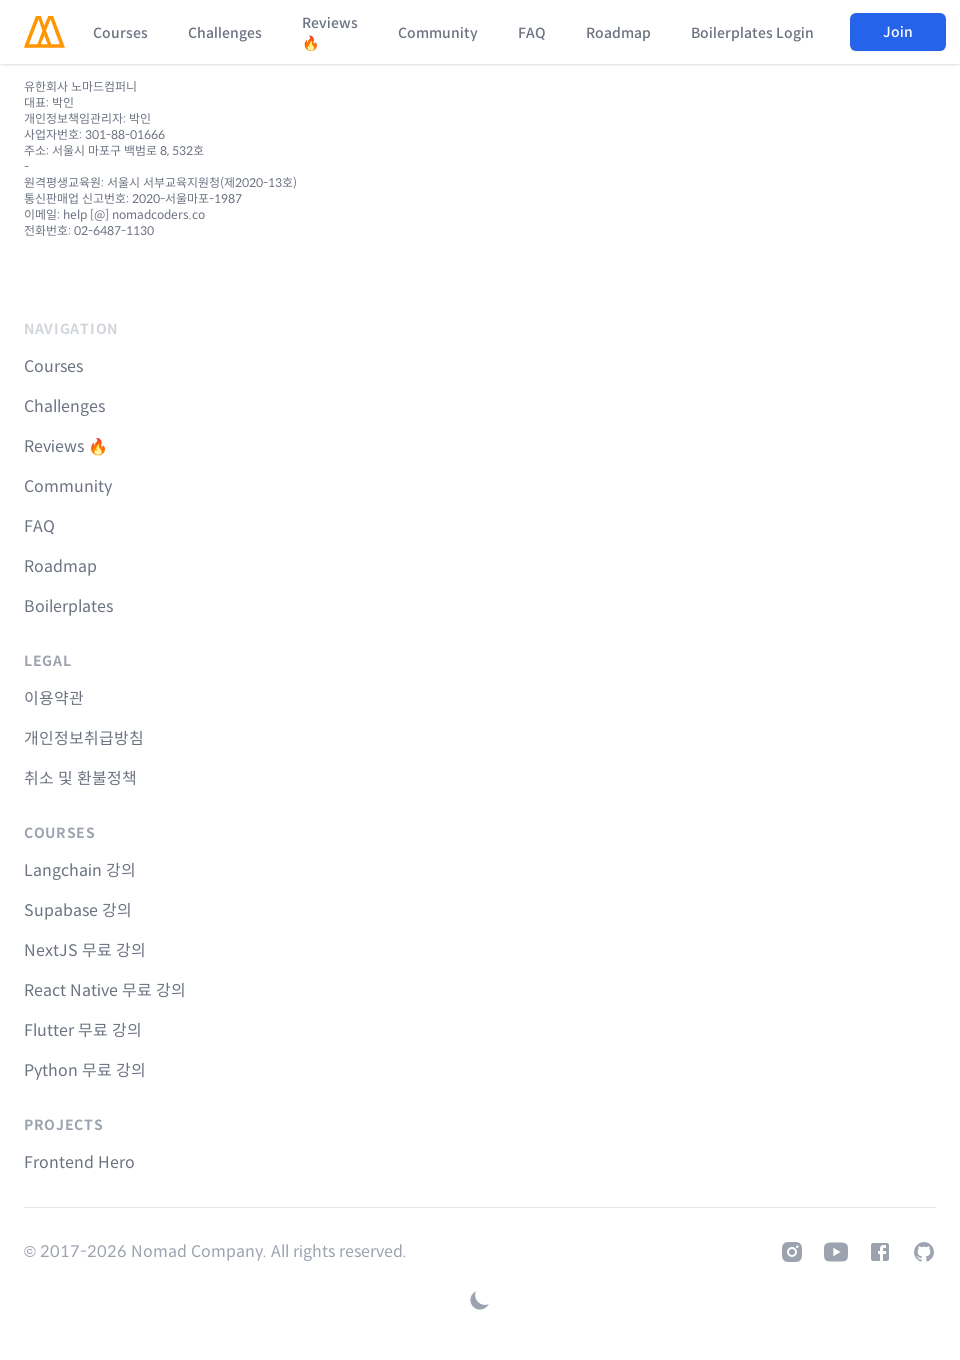

Scrolled to top of page
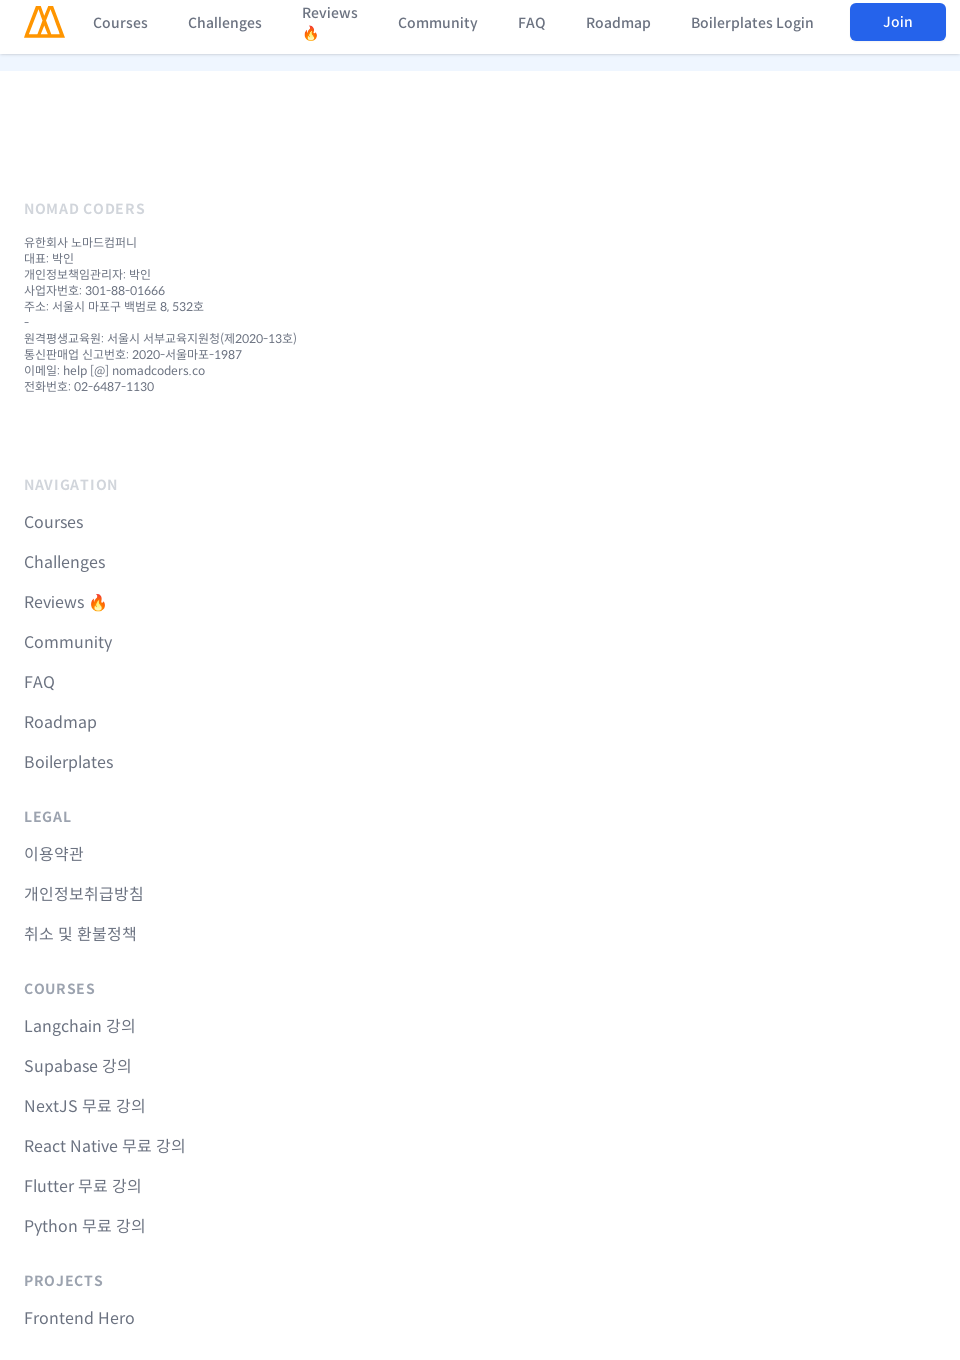

Waited 1 second for page to settle
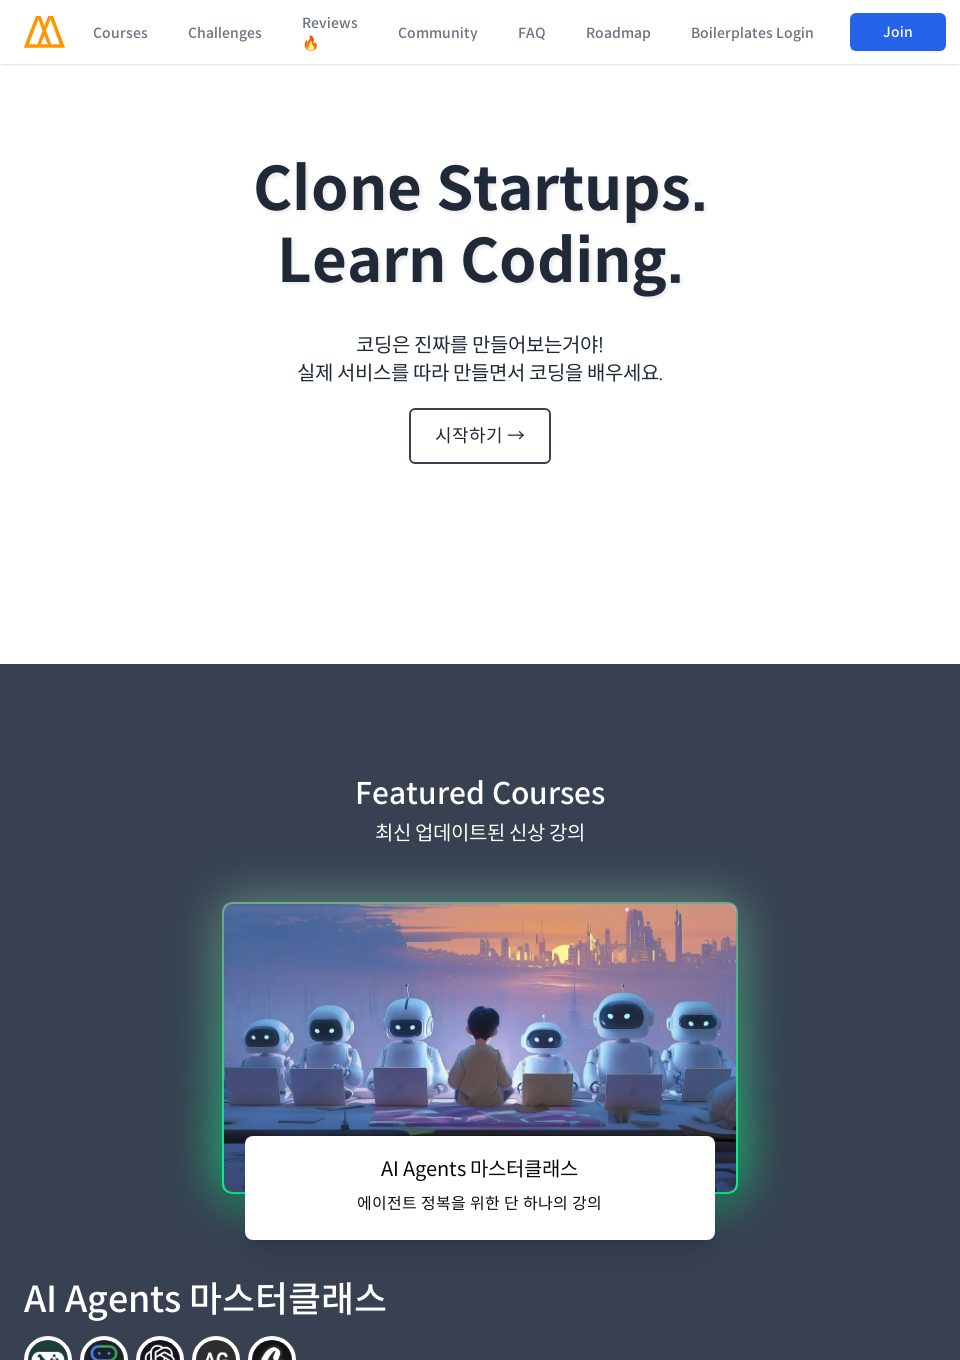

Retrieved page scroll height: 10643px
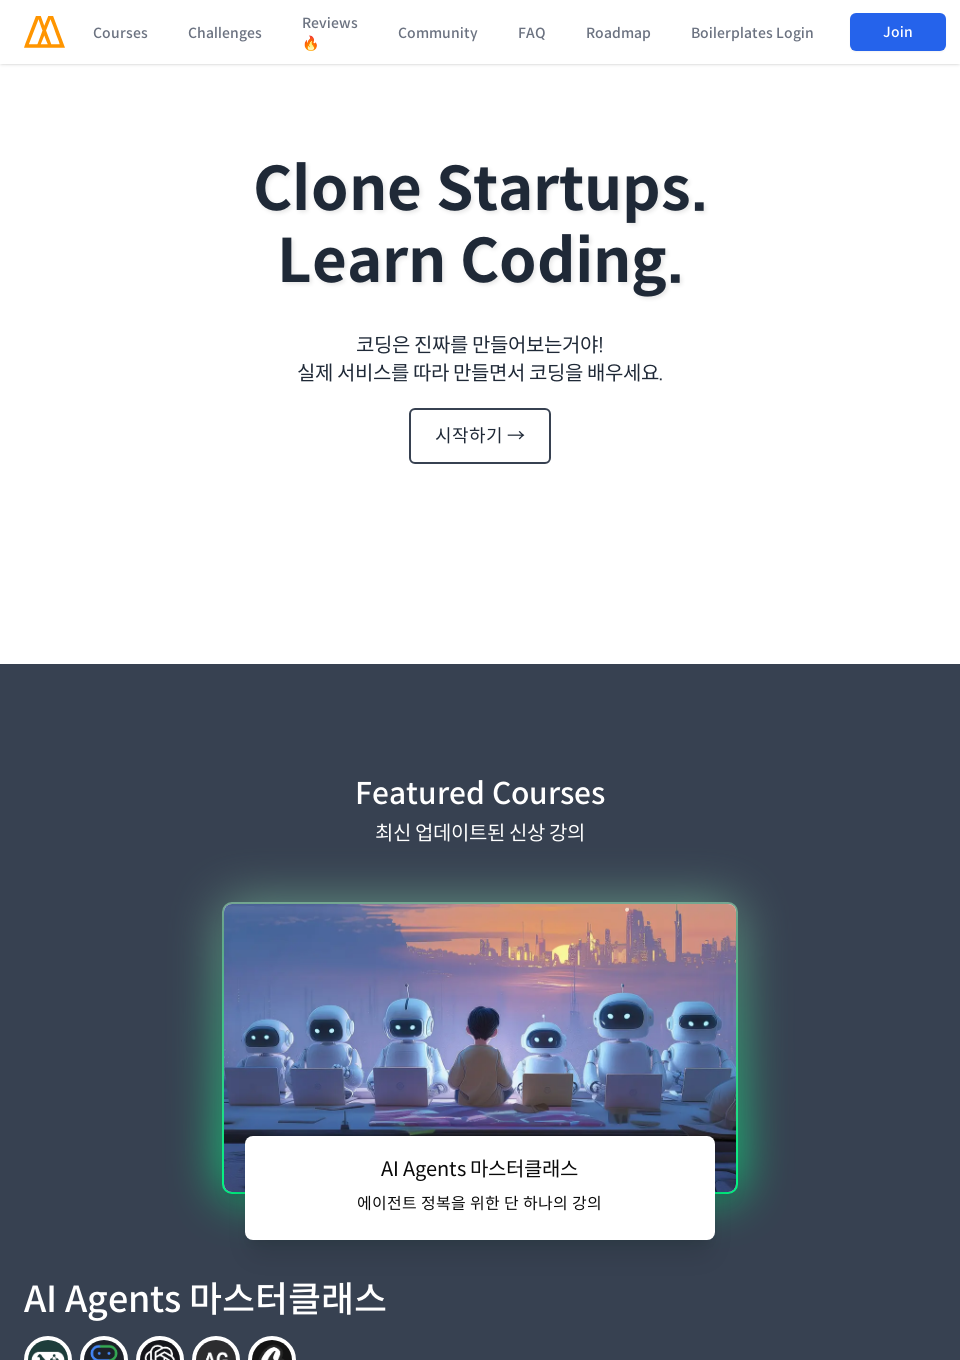

Scrolled to section 0 at viewport width 960px (scroll position: 0px)
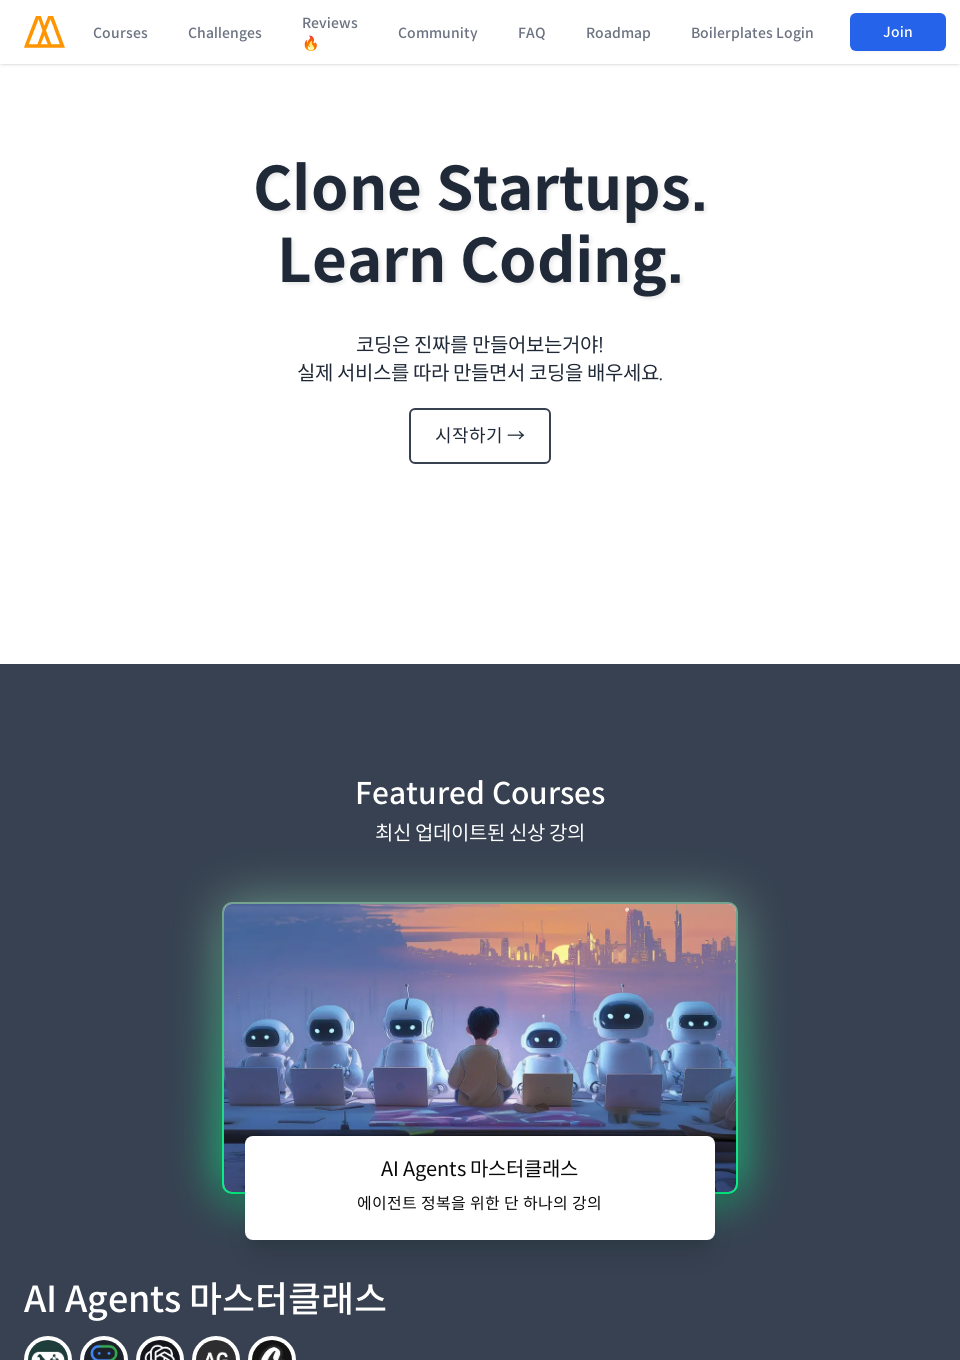

Waited 500ms for content to render
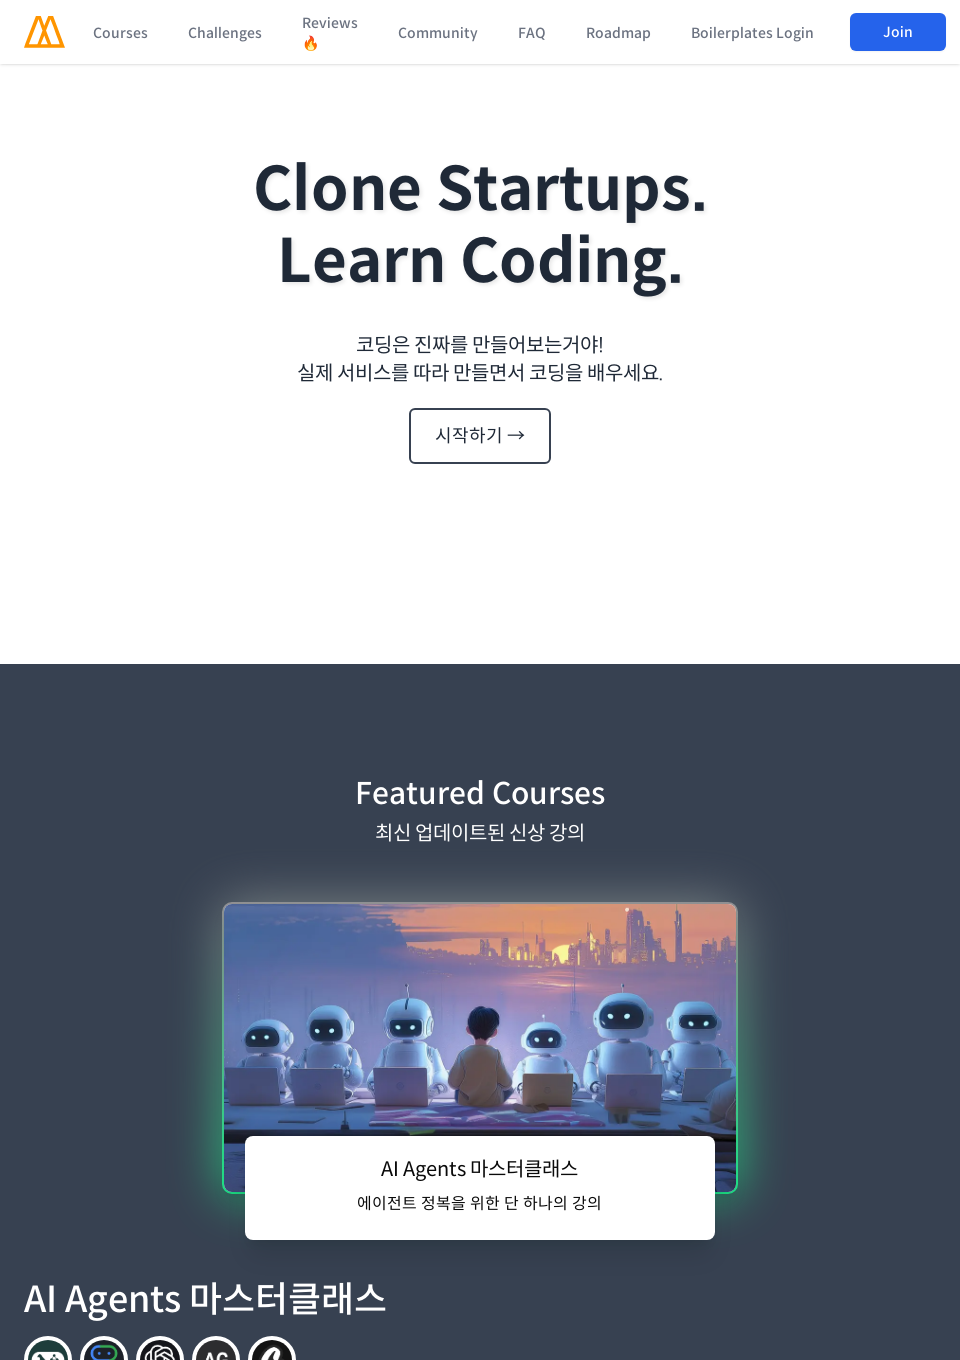

Scrolled to section 1 at viewport width 960px (scroll position: 1360px)
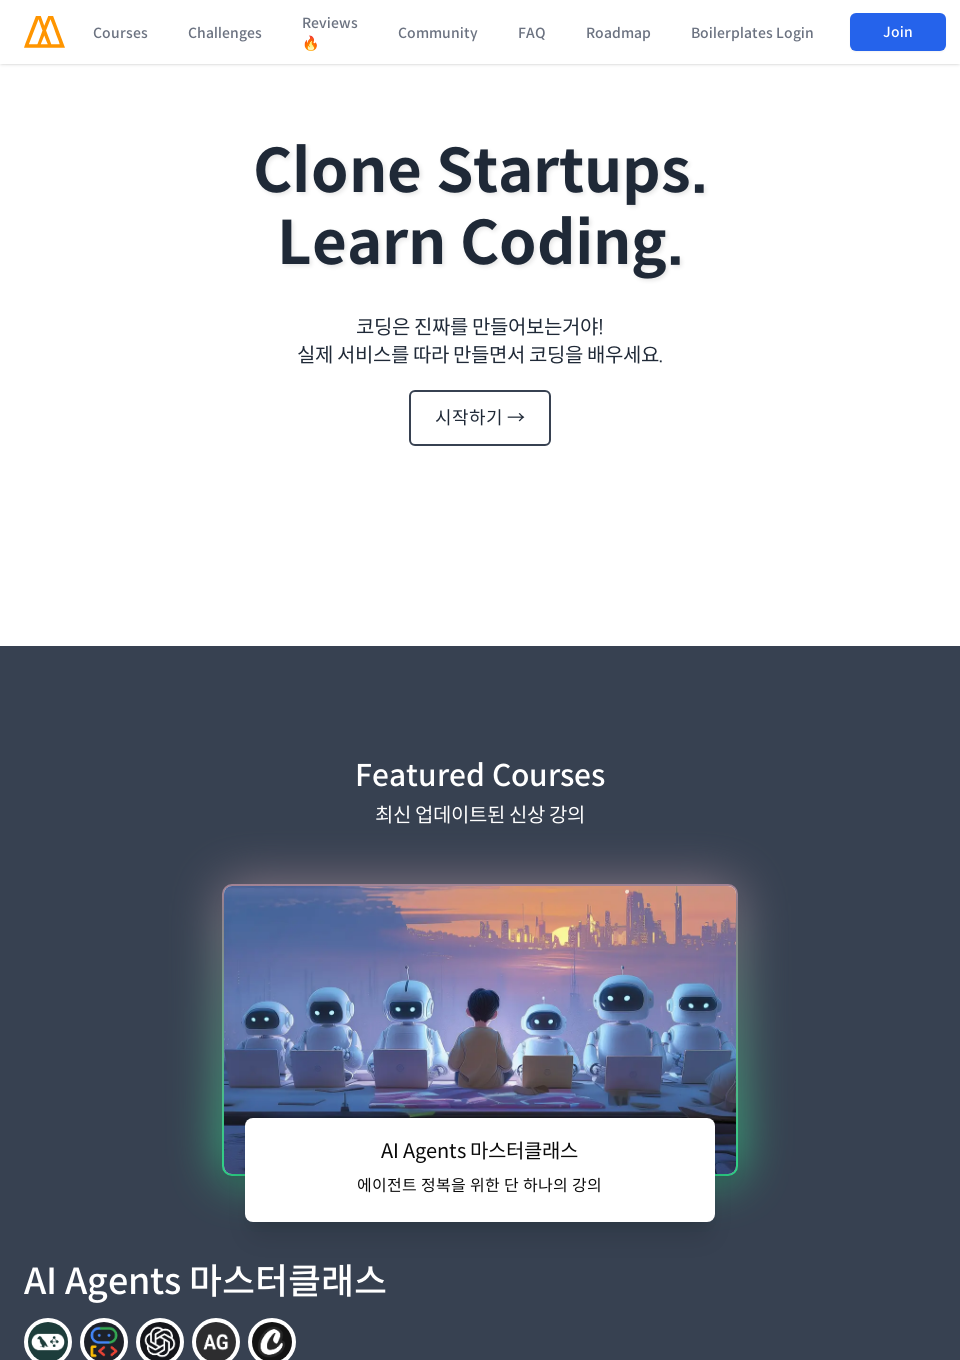

Waited 500ms for content to render
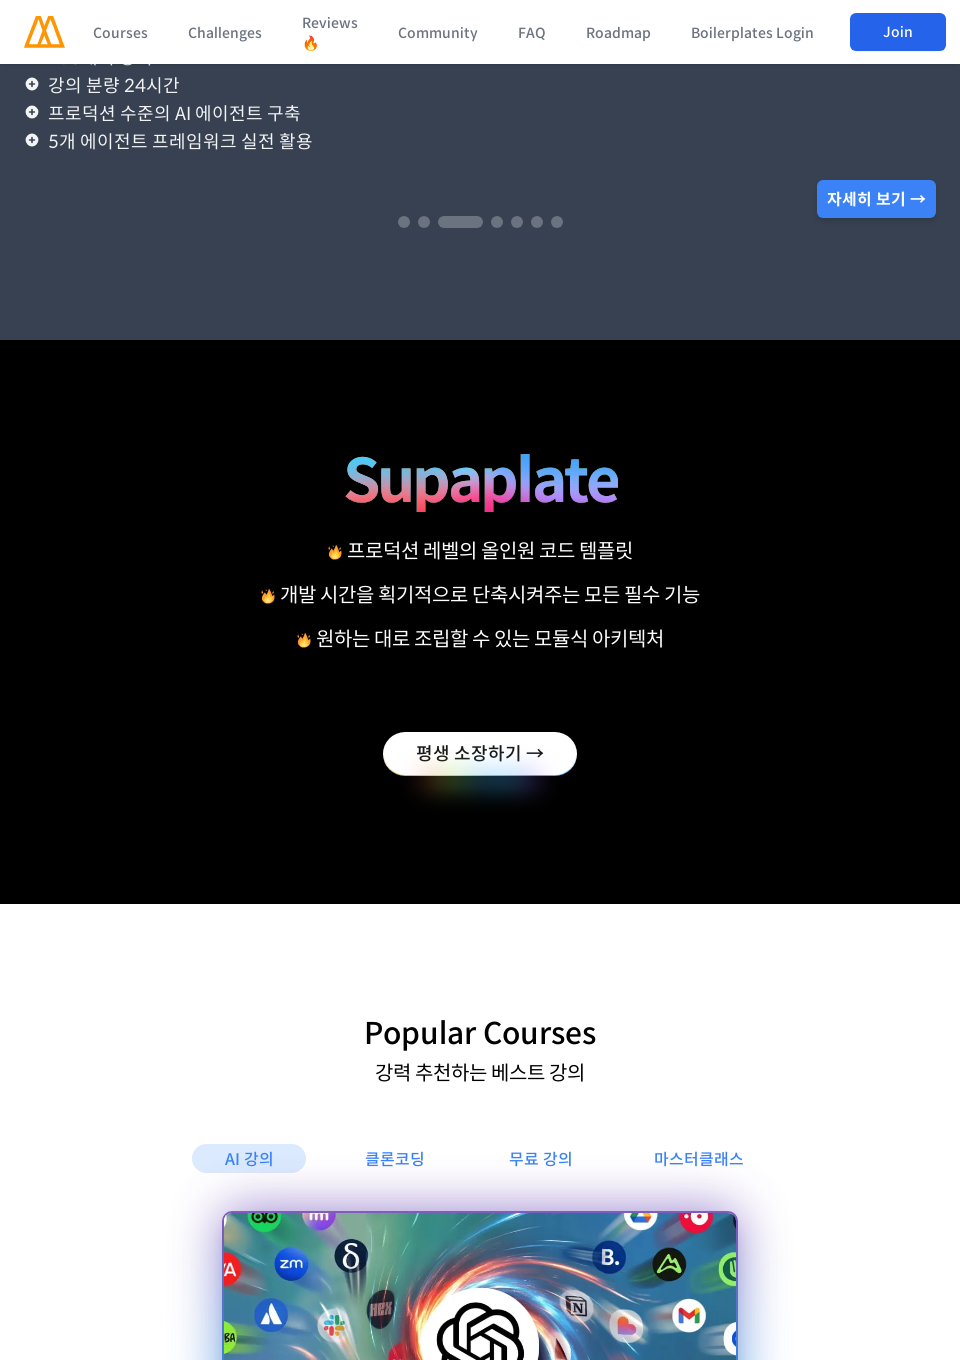

Scrolled to section 2 at viewport width 960px (scroll position: 2720px)
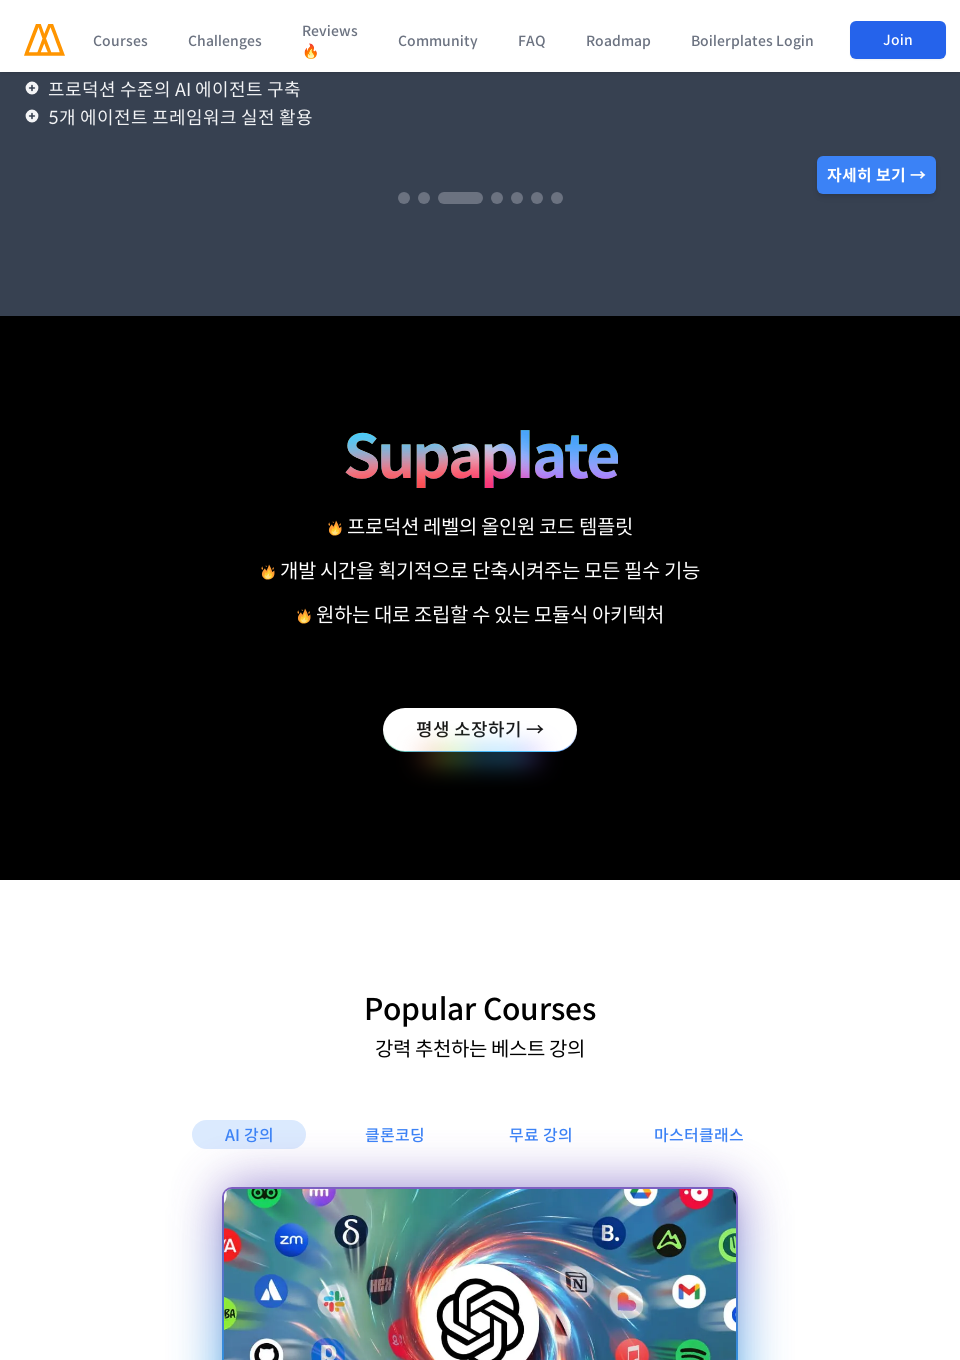

Waited 500ms for content to render
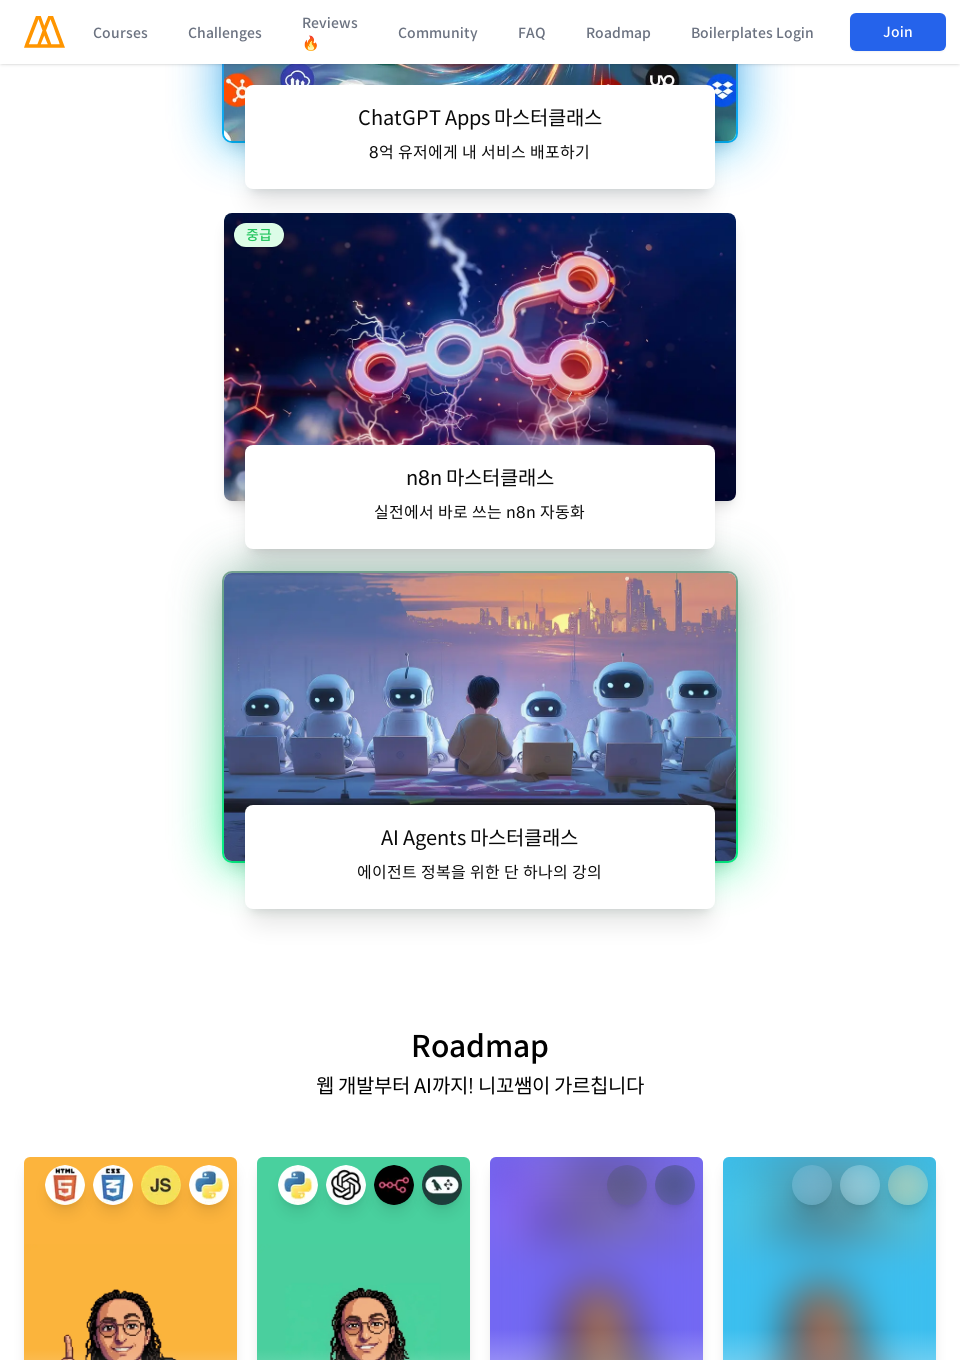

Scrolled to section 3 at viewport width 960px (scroll position: 4080px)
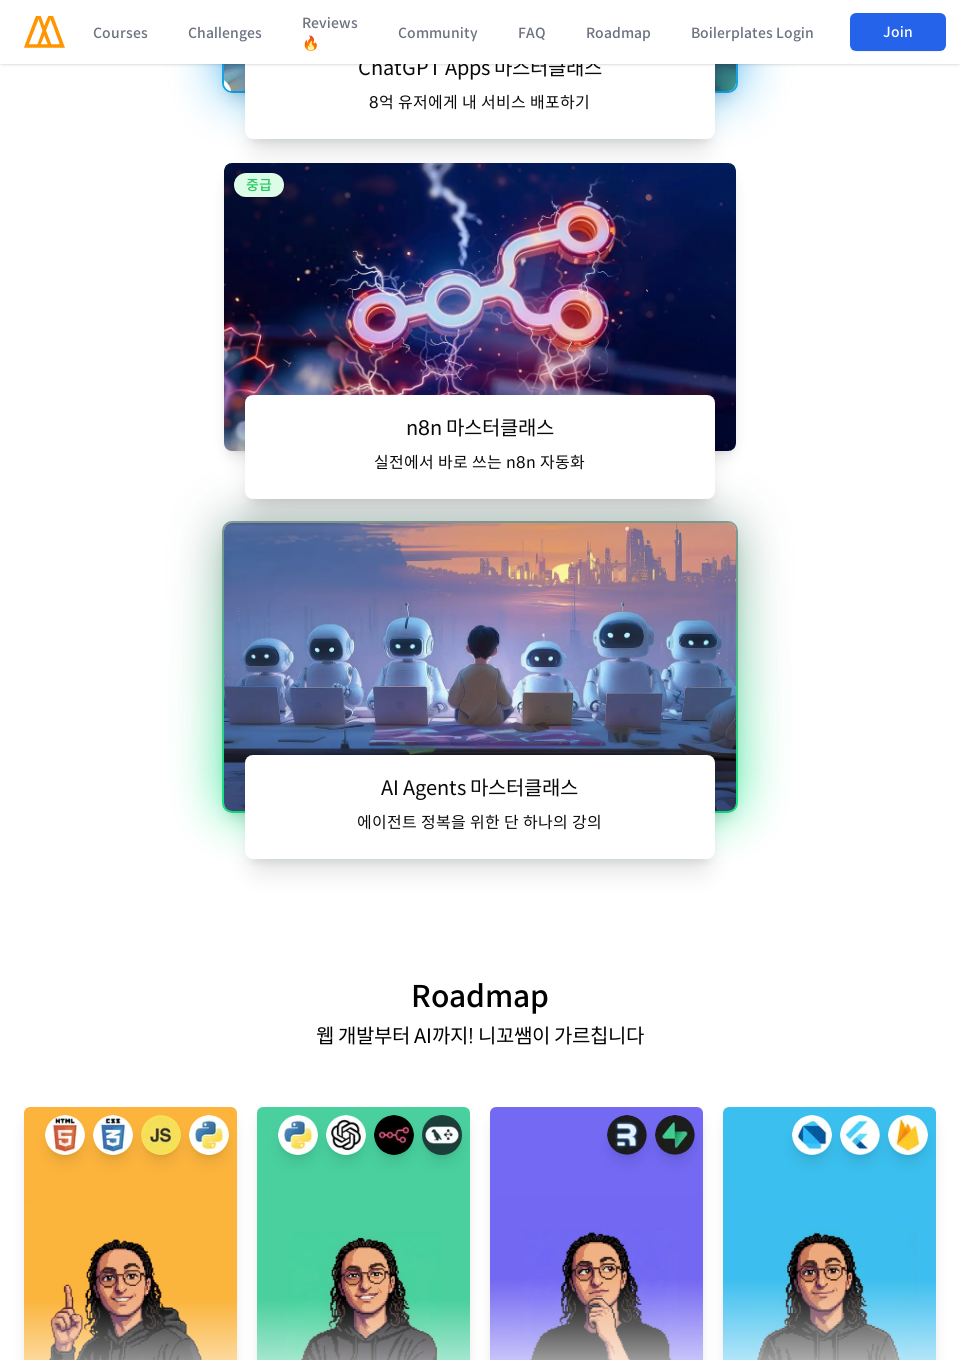

Waited 500ms for content to render
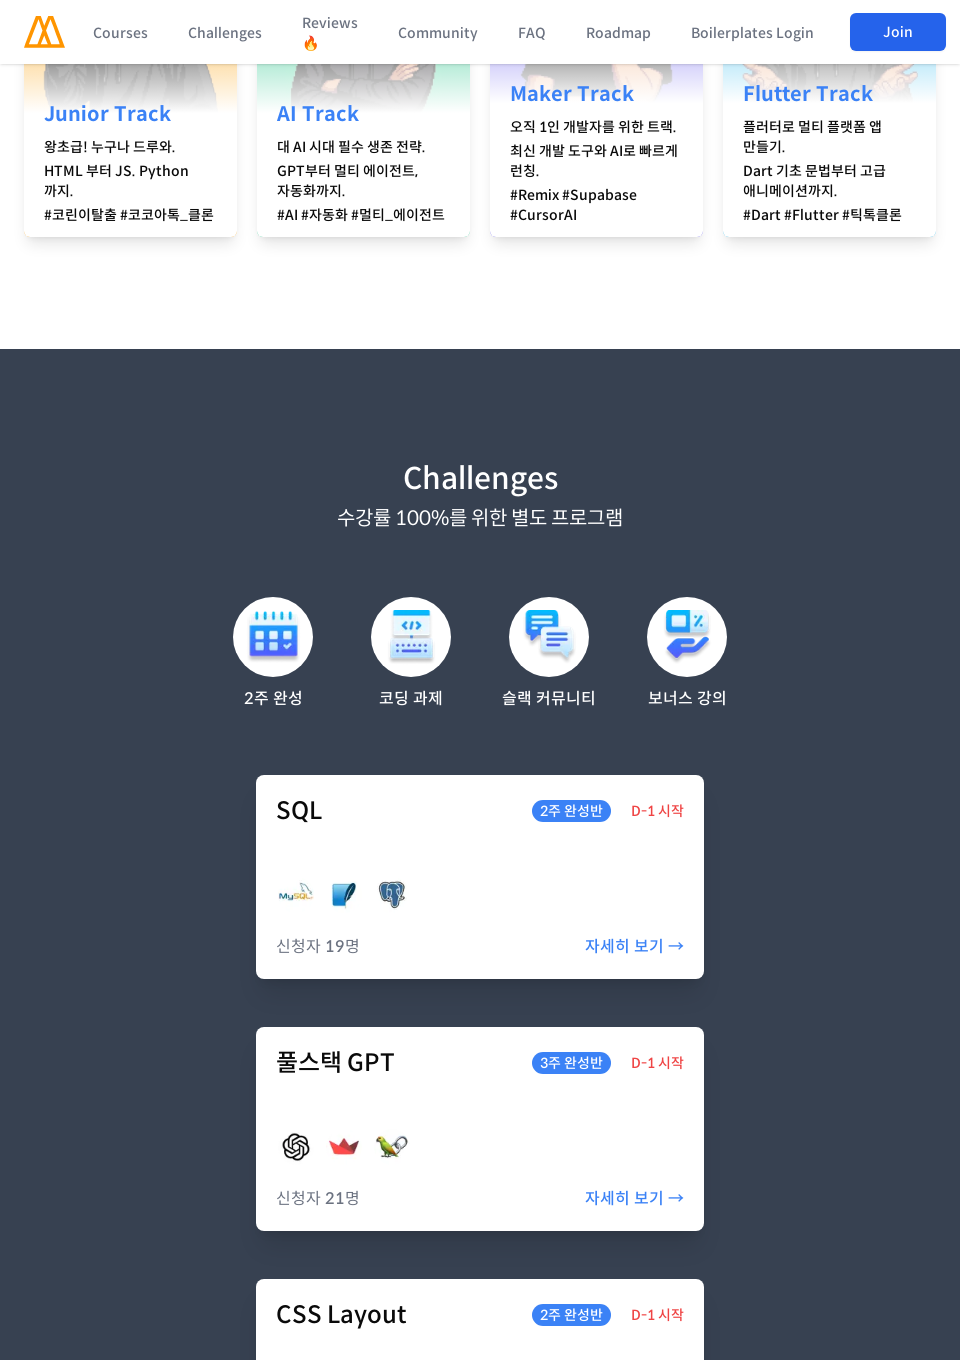

Scrolled to section 4 at viewport width 960px (scroll position: 5440px)
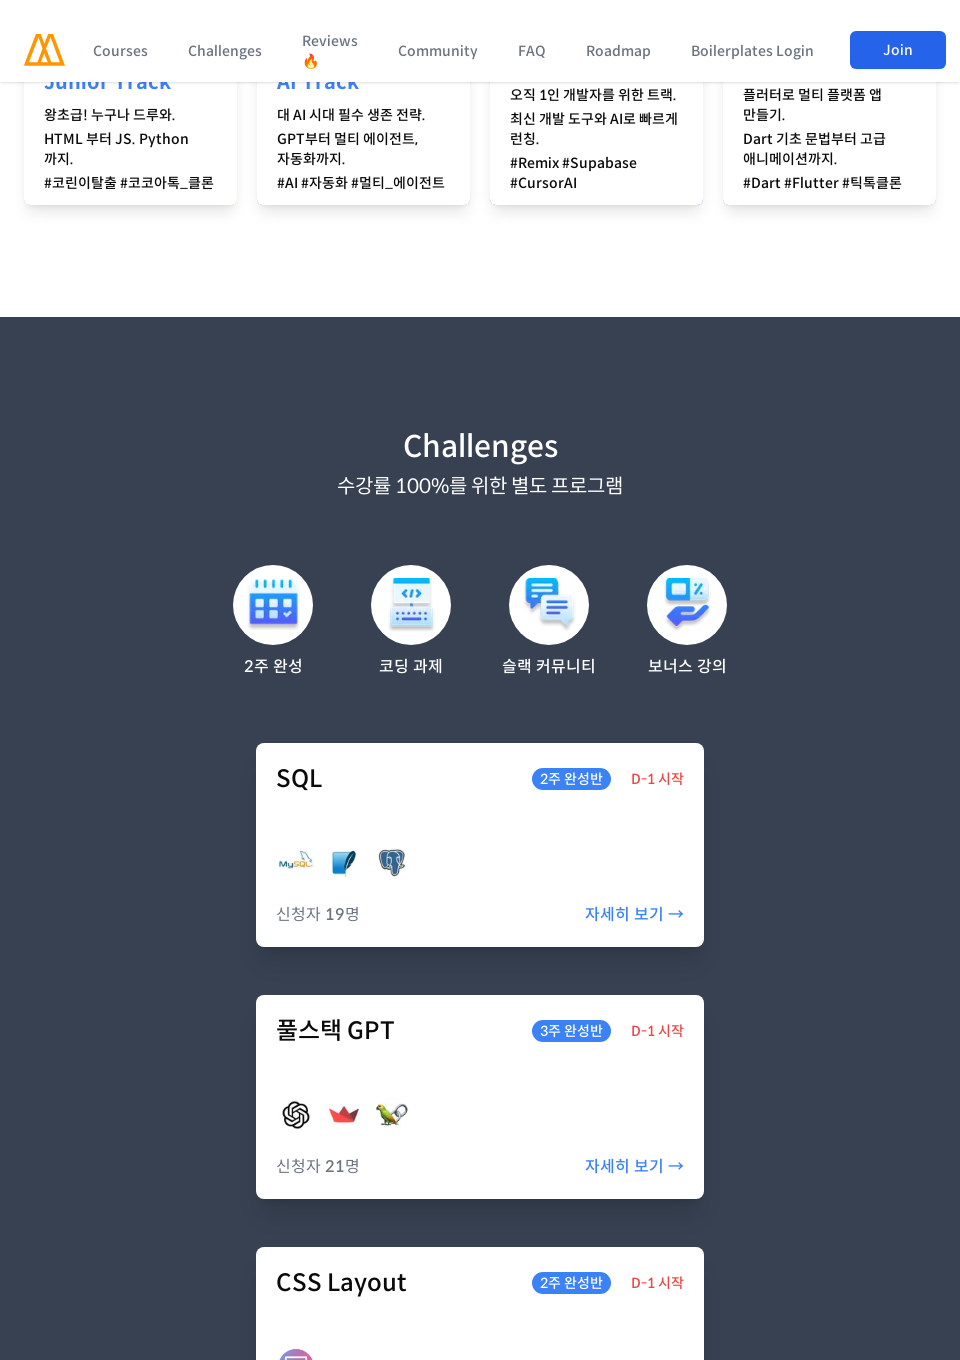

Waited 500ms for content to render
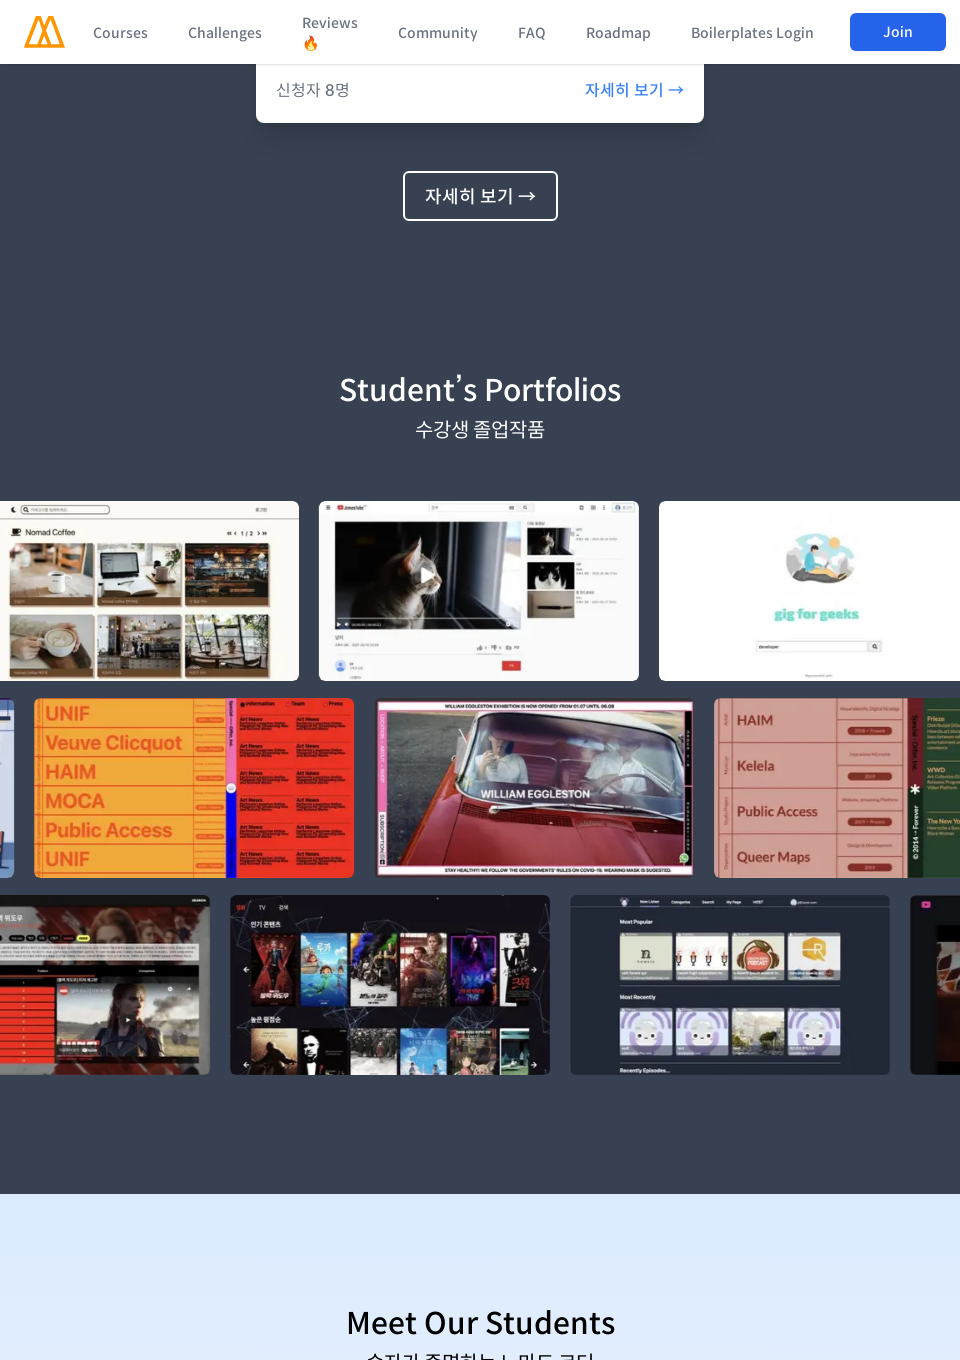

Scrolled to section 5 at viewport width 960px (scroll position: 6800px)
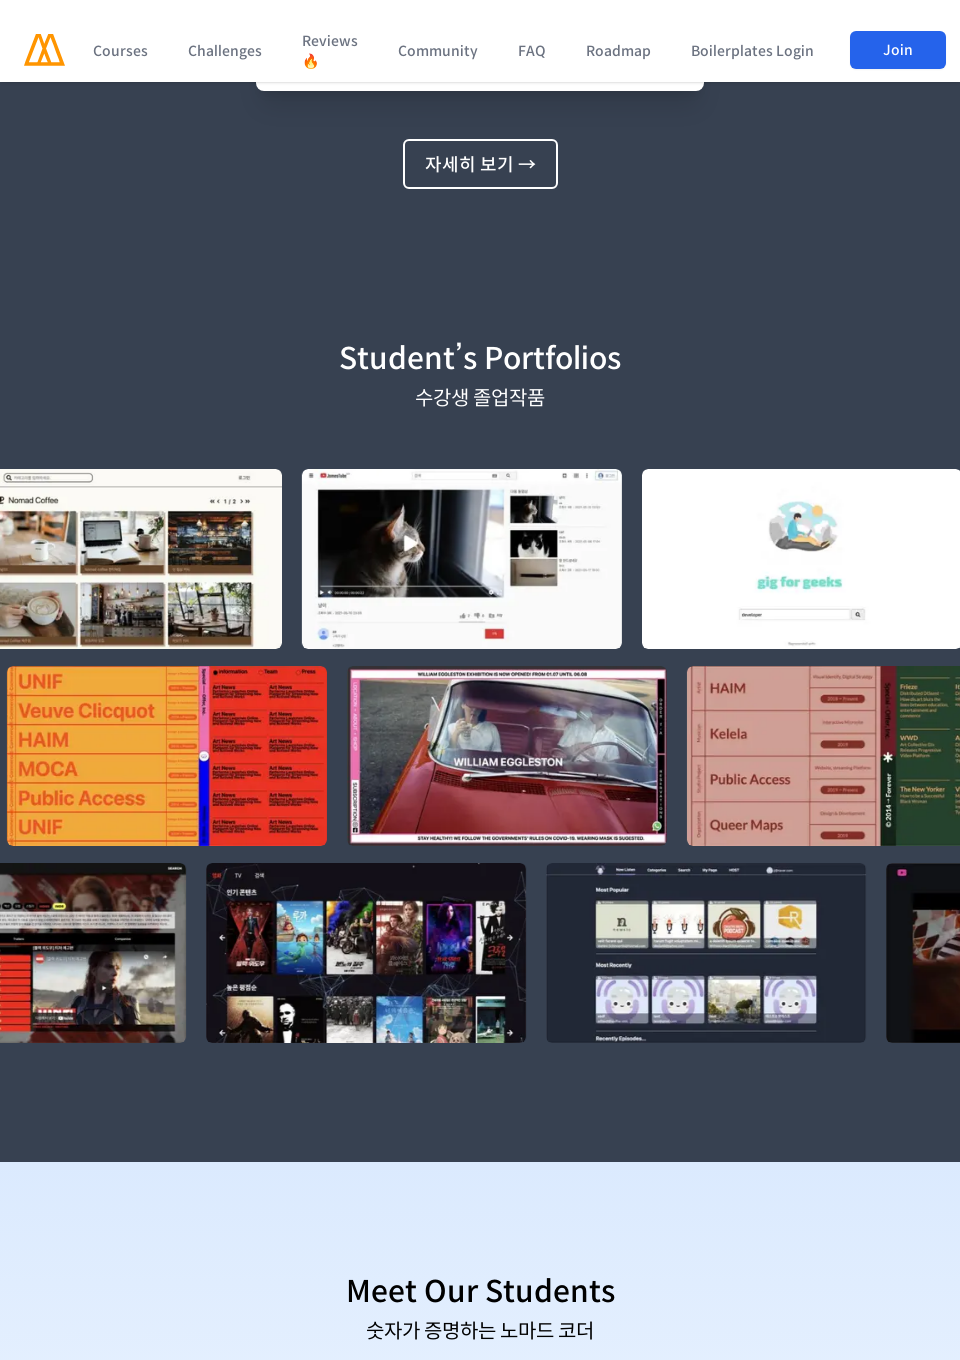

Waited 500ms for content to render
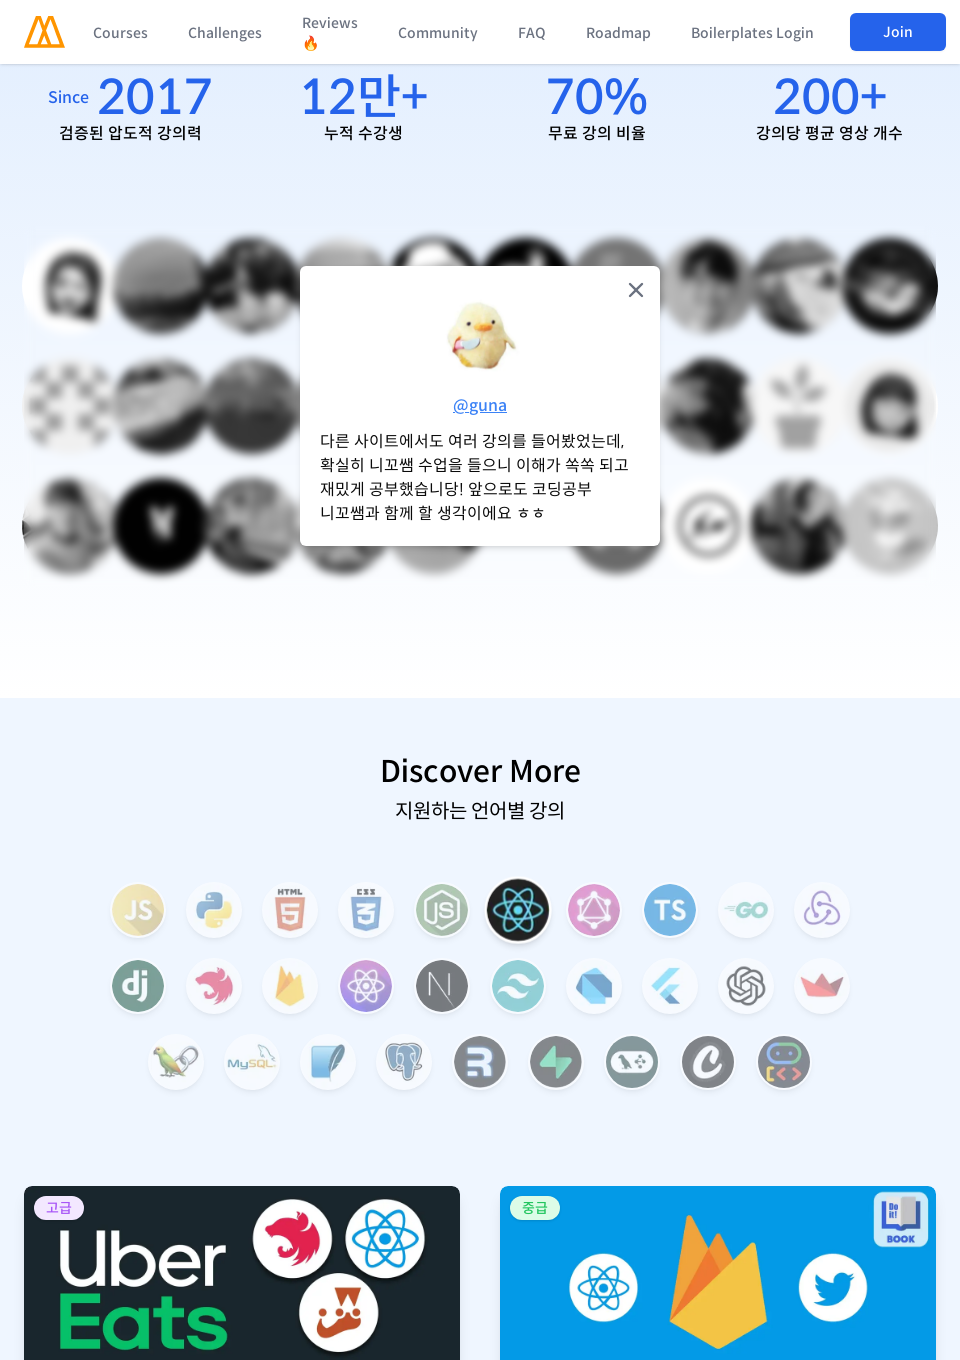

Scrolled to section 6 at viewport width 960px (scroll position: 8160px)
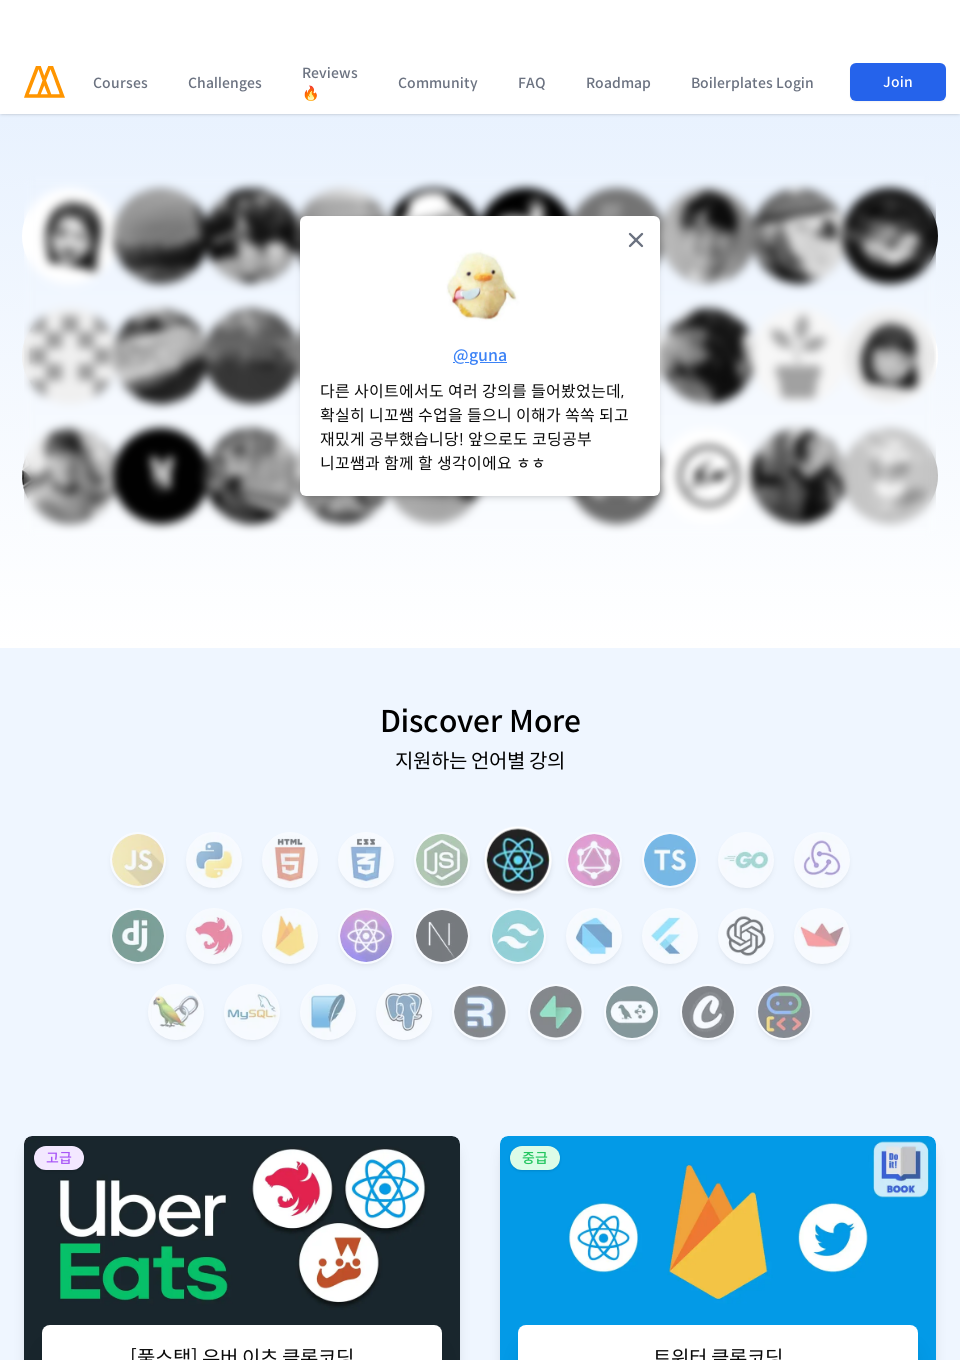

Waited 500ms for content to render
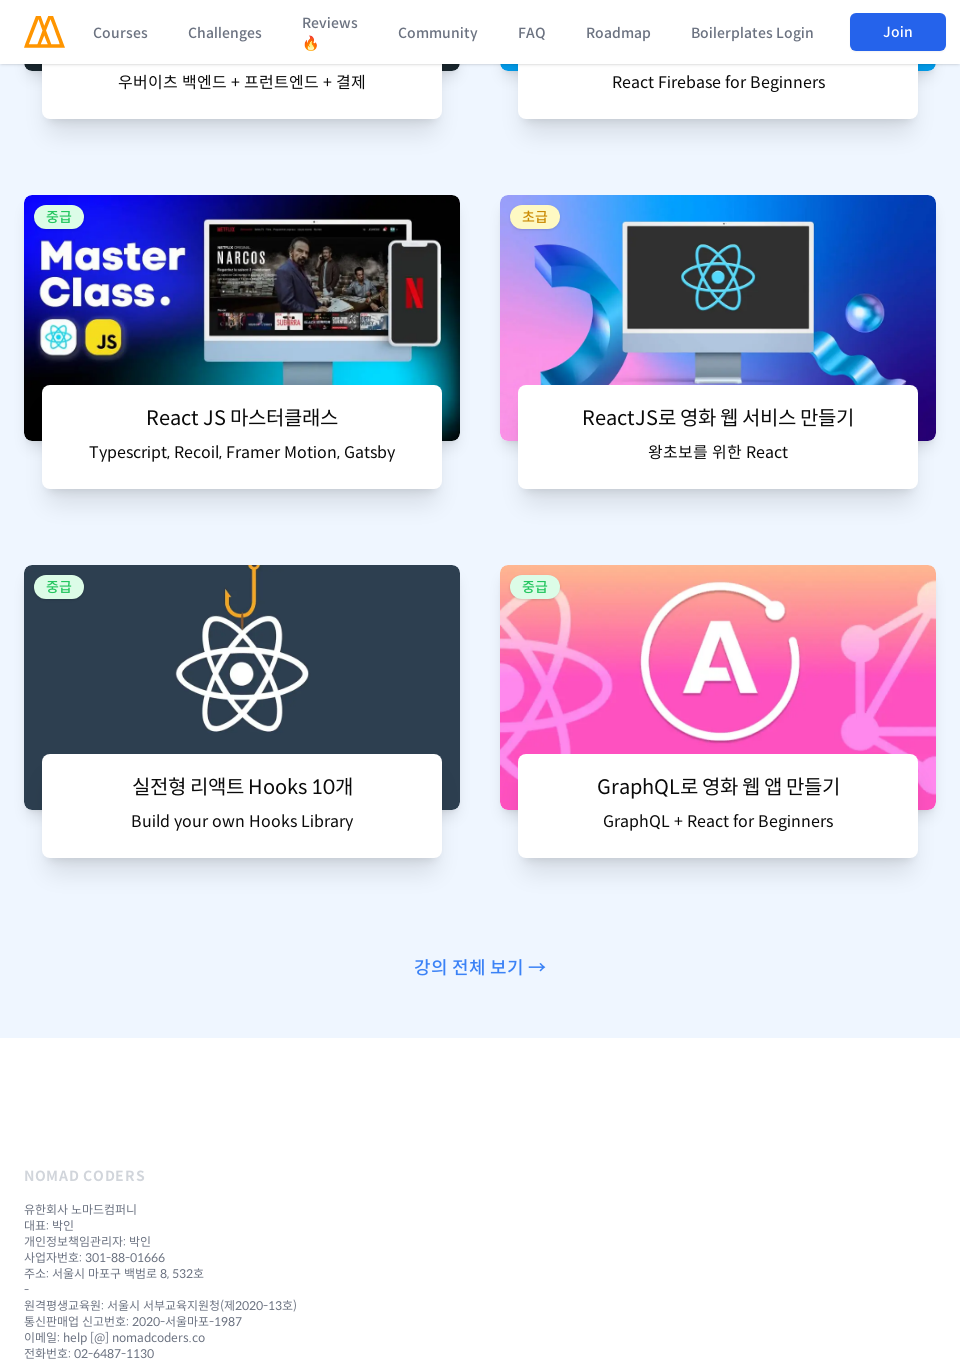

Scrolled to section 7 at viewport width 960px (scroll position: 9520px)
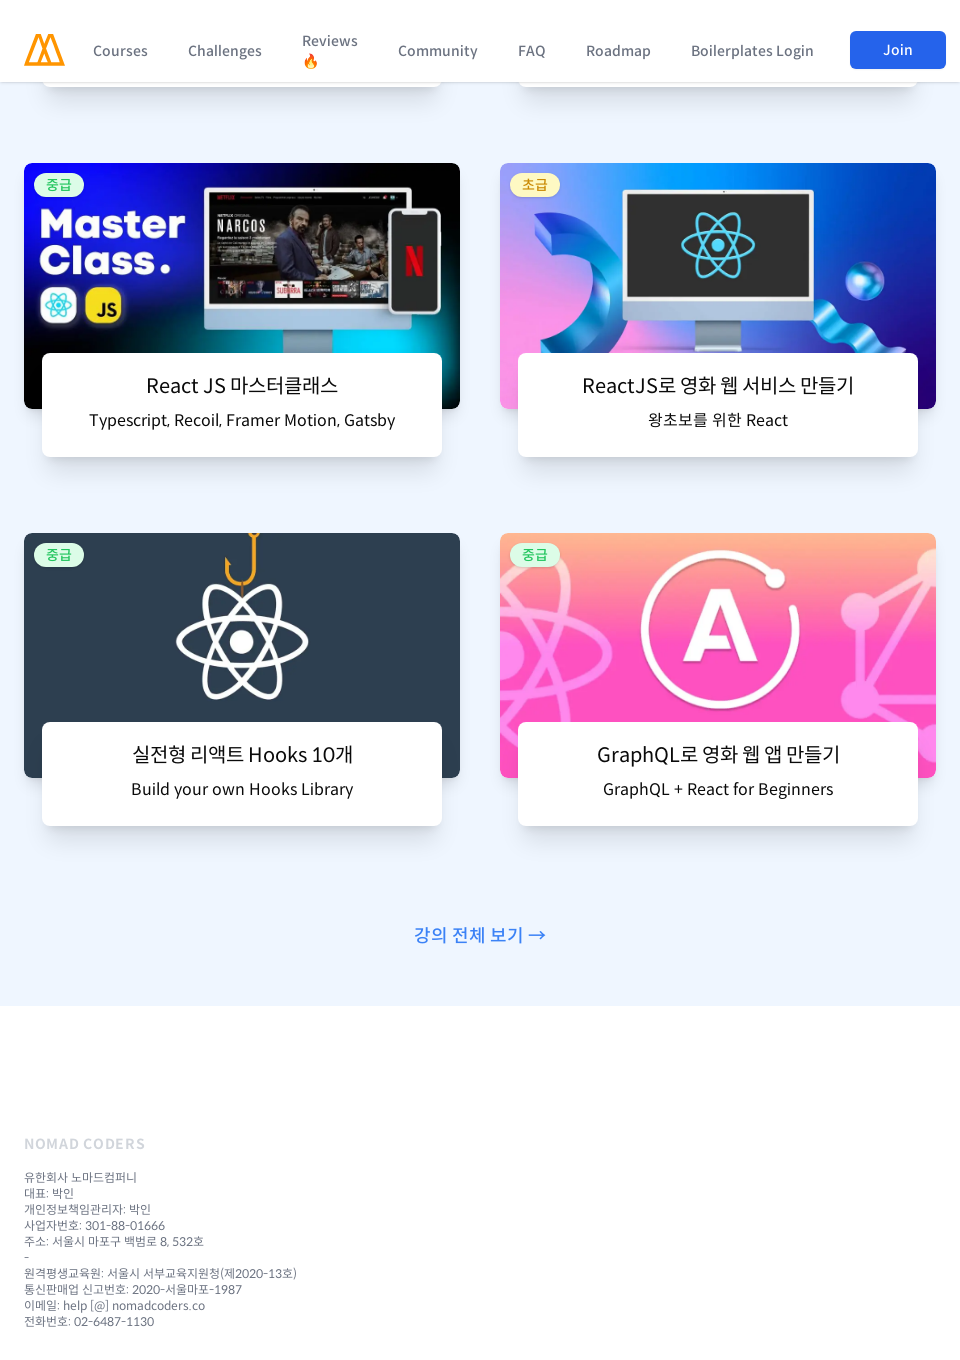

Waited 500ms for content to render
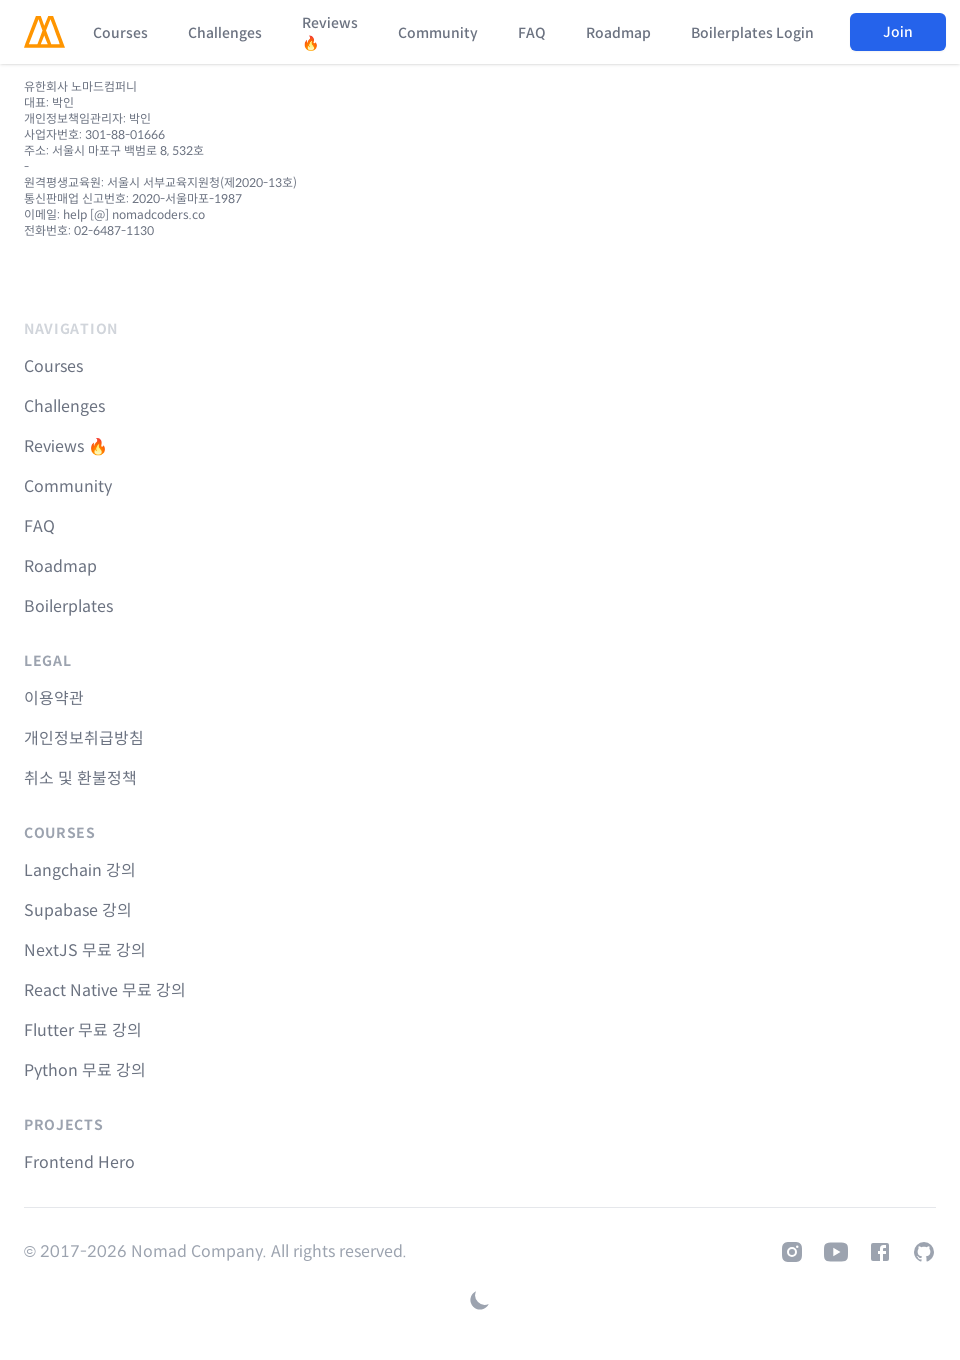

Scrolled to section 8 at viewport width 960px (scroll position: 10880px)
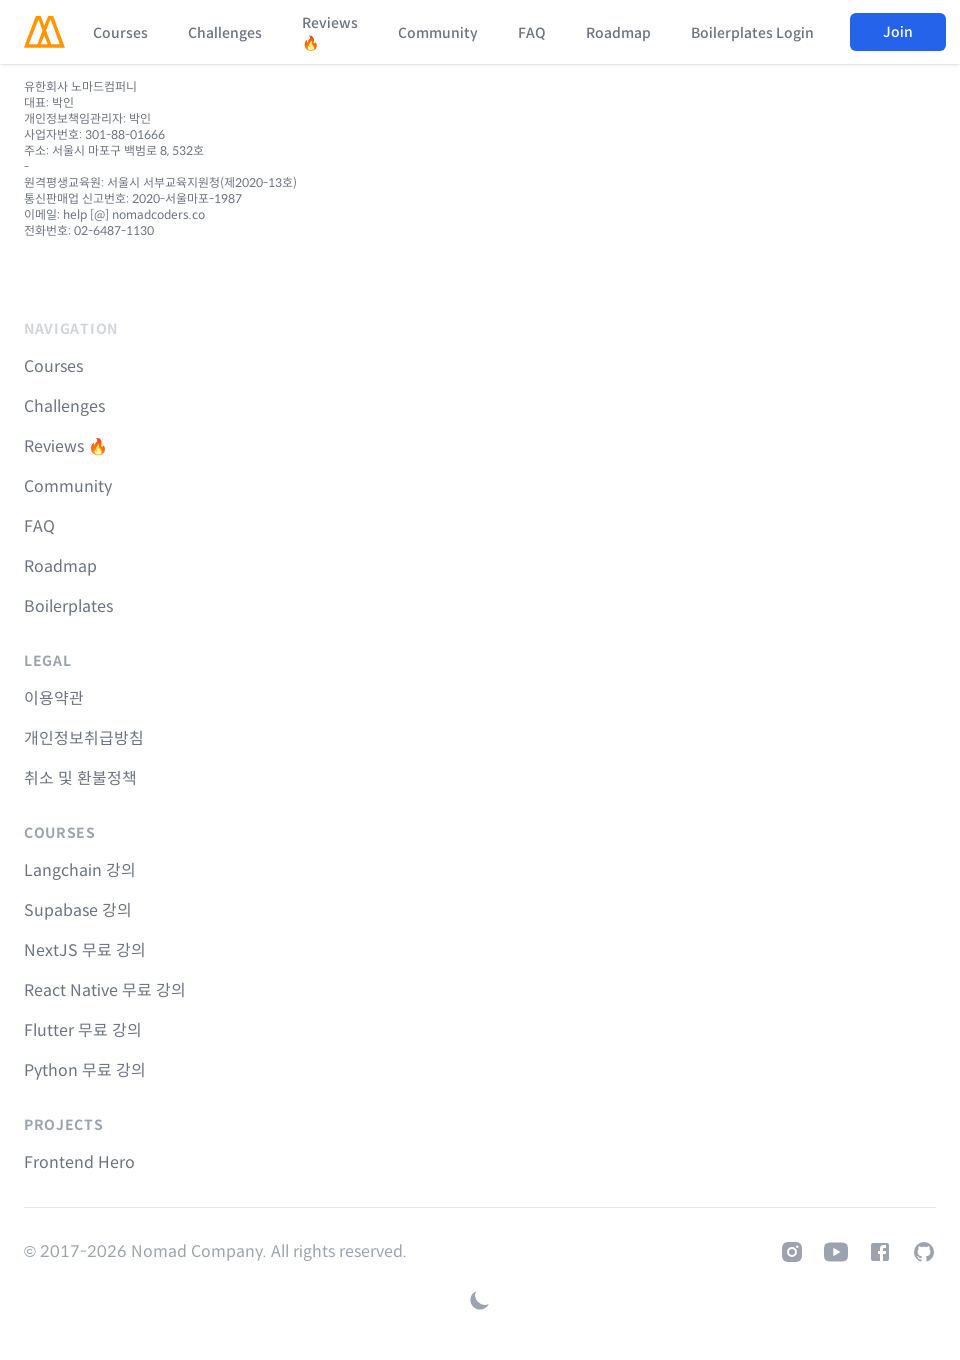

Waited 500ms for content to render
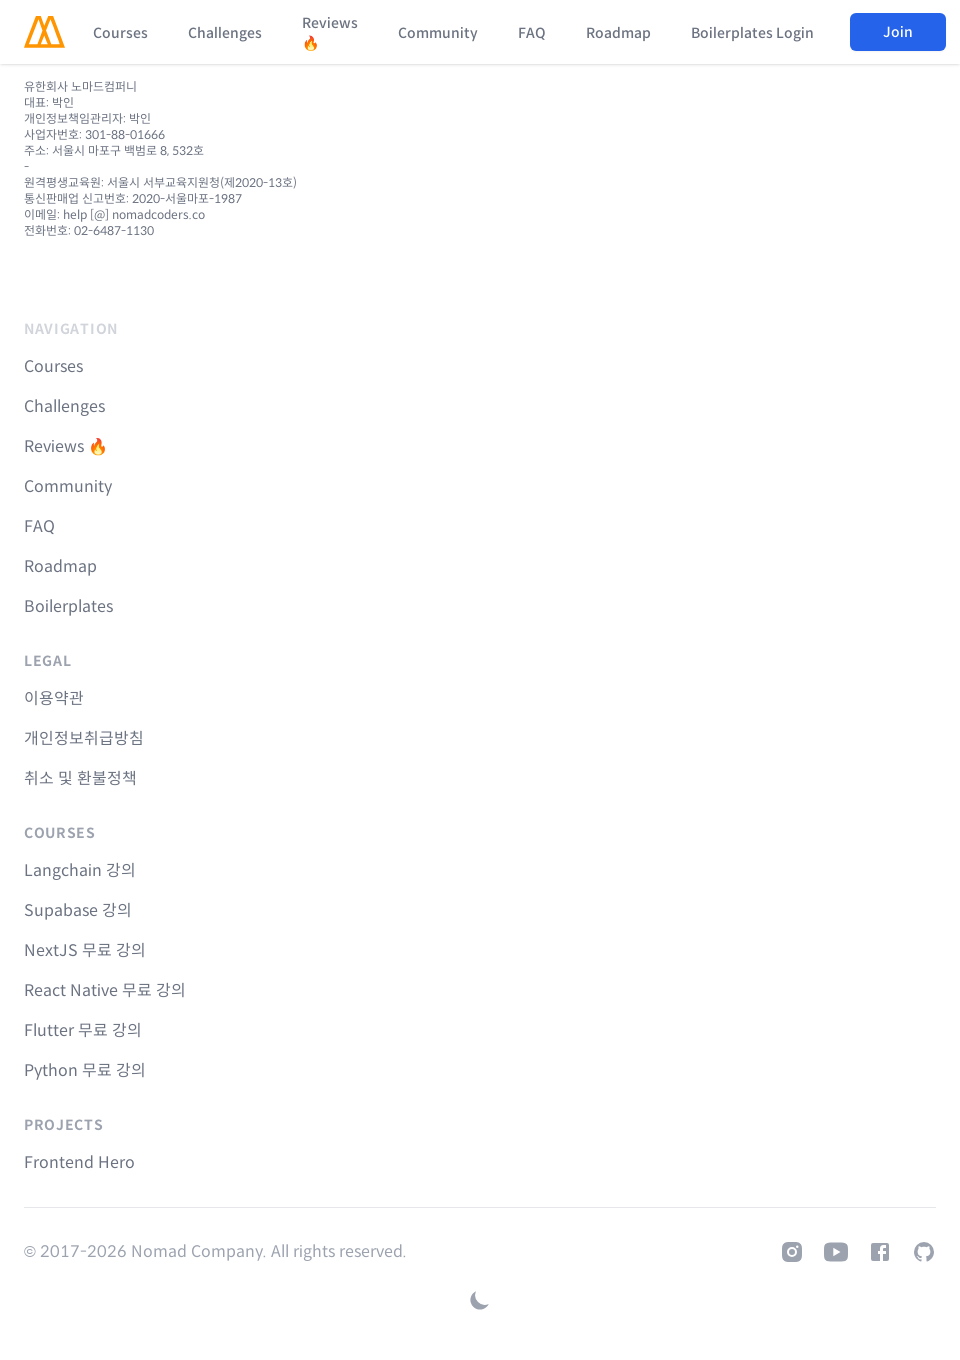

Set viewport width to 1366px and height to 1360px
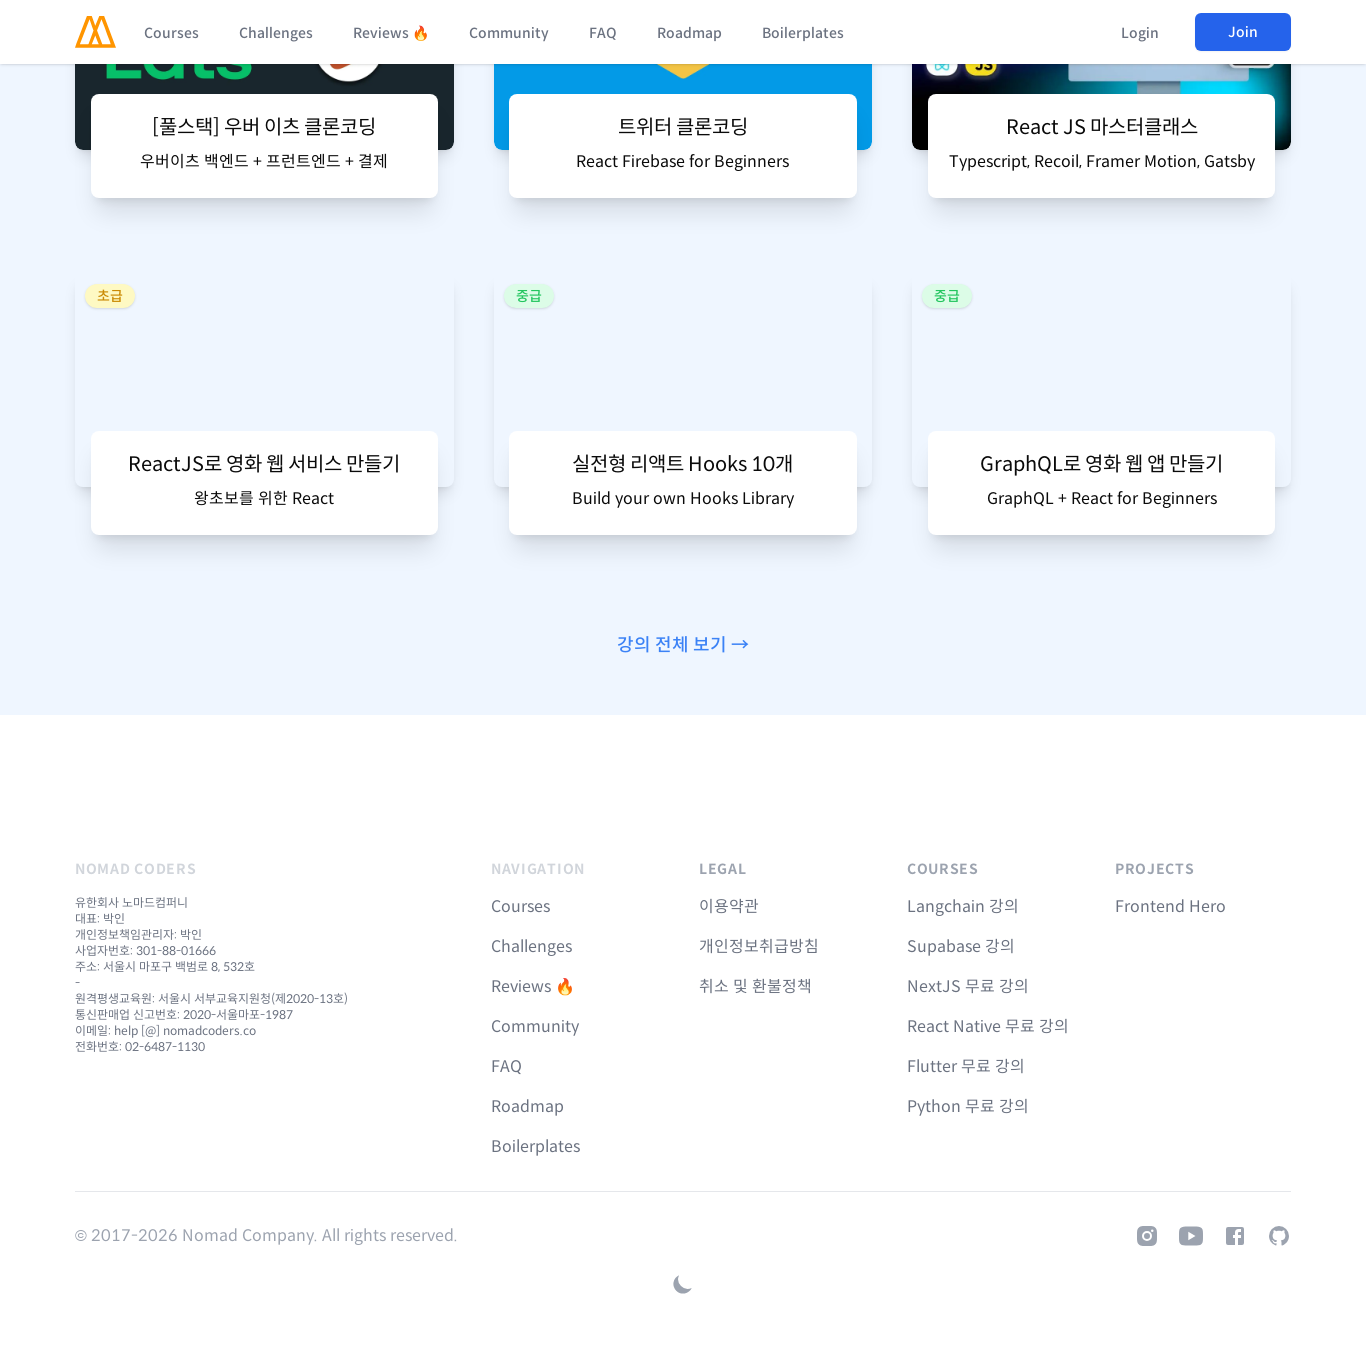

Scrolled to top of page
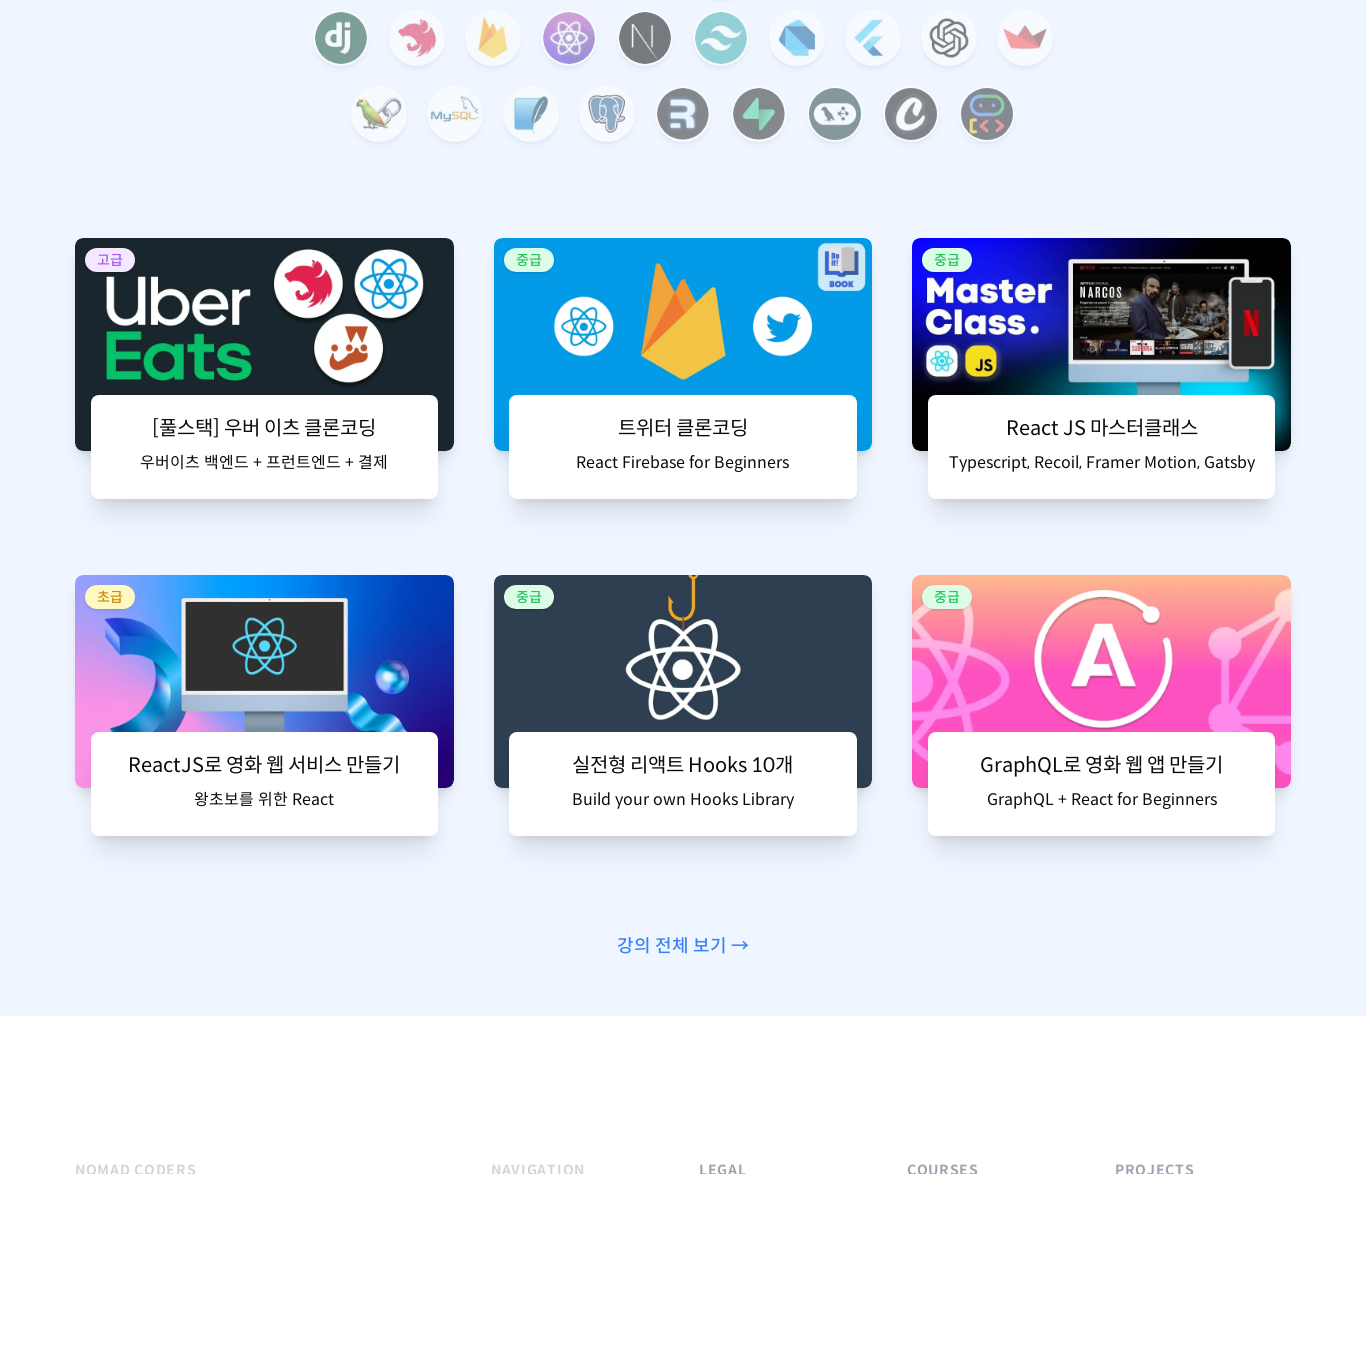

Waited 1 second for page to settle
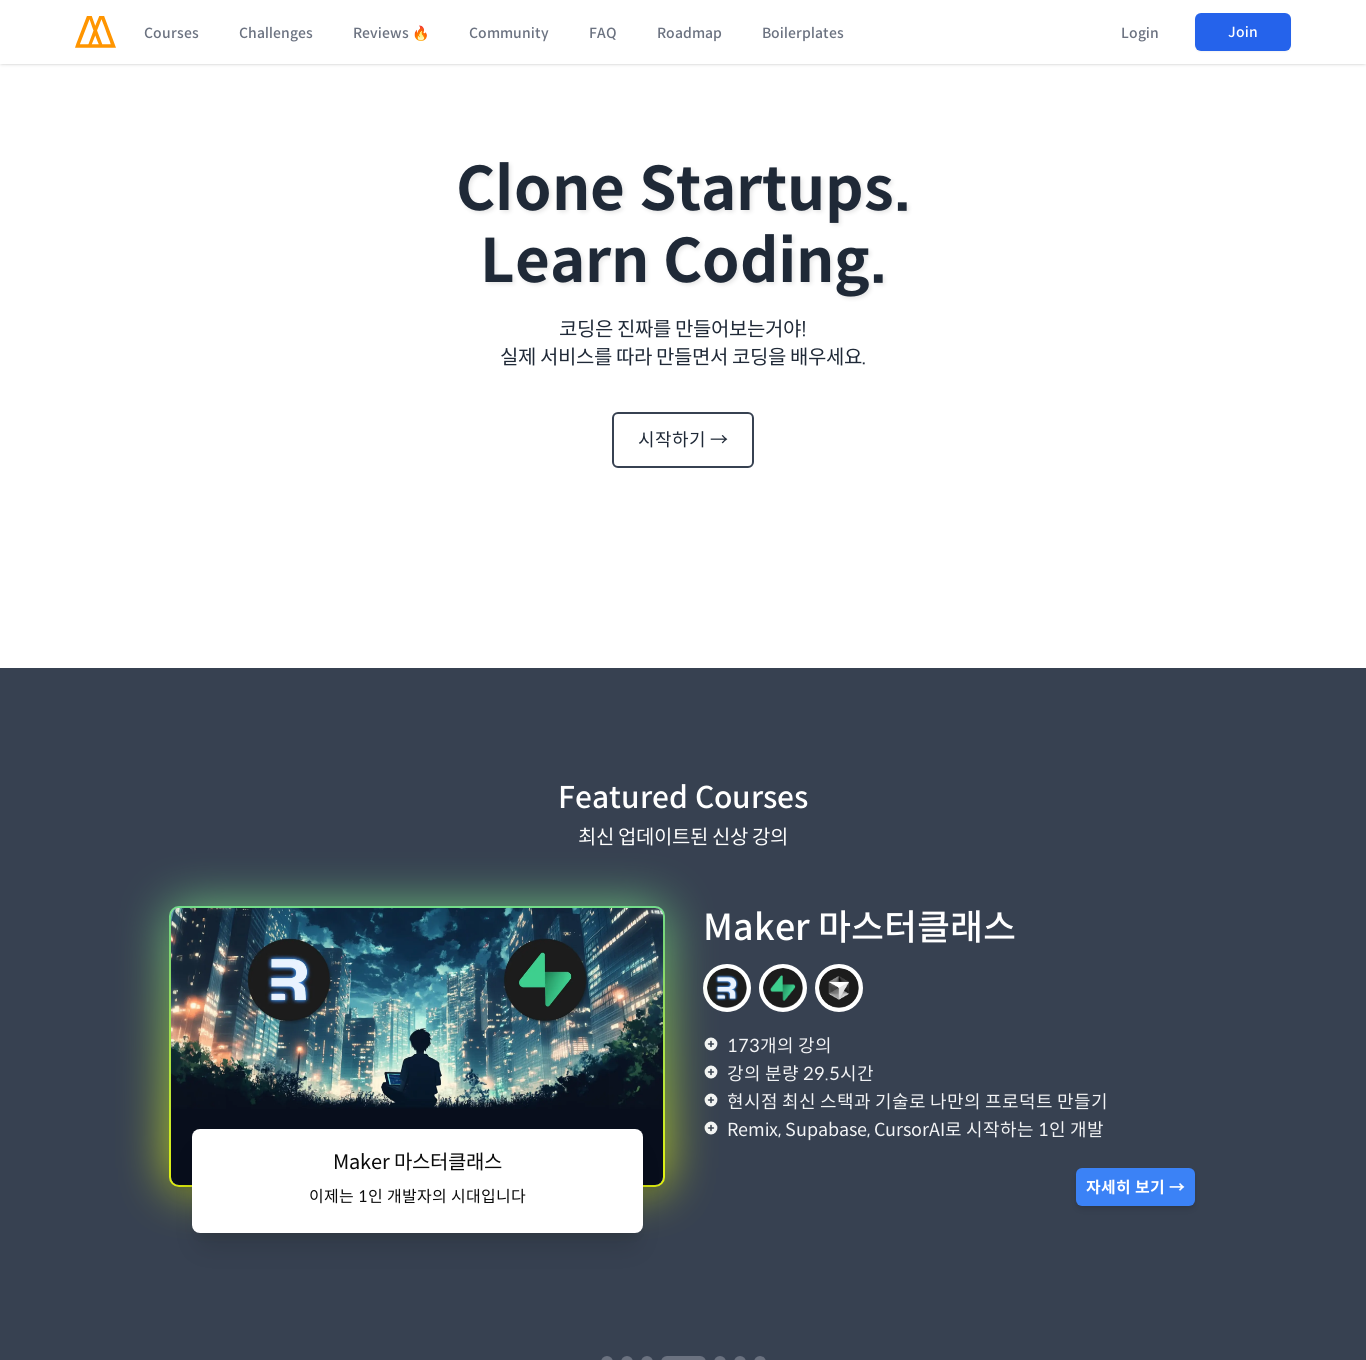

Retrieved page scroll height: 7957px
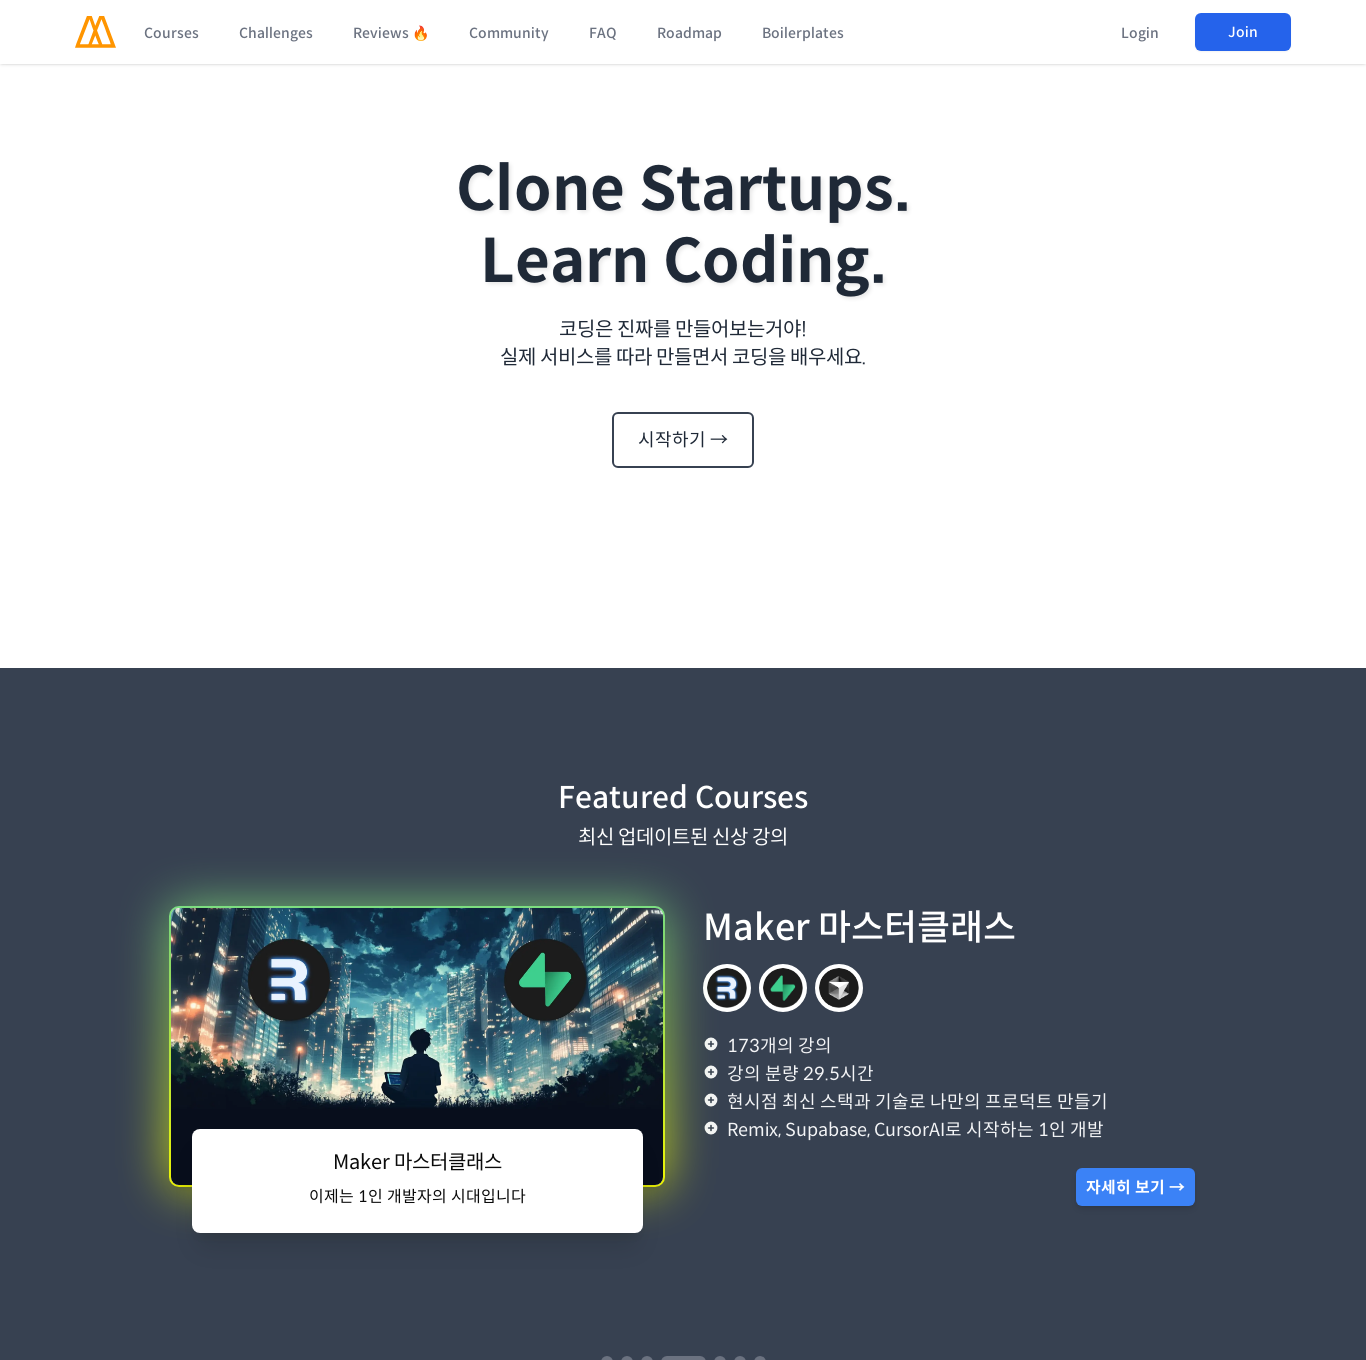

Scrolled to section 0 at viewport width 1366px (scroll position: 0px)
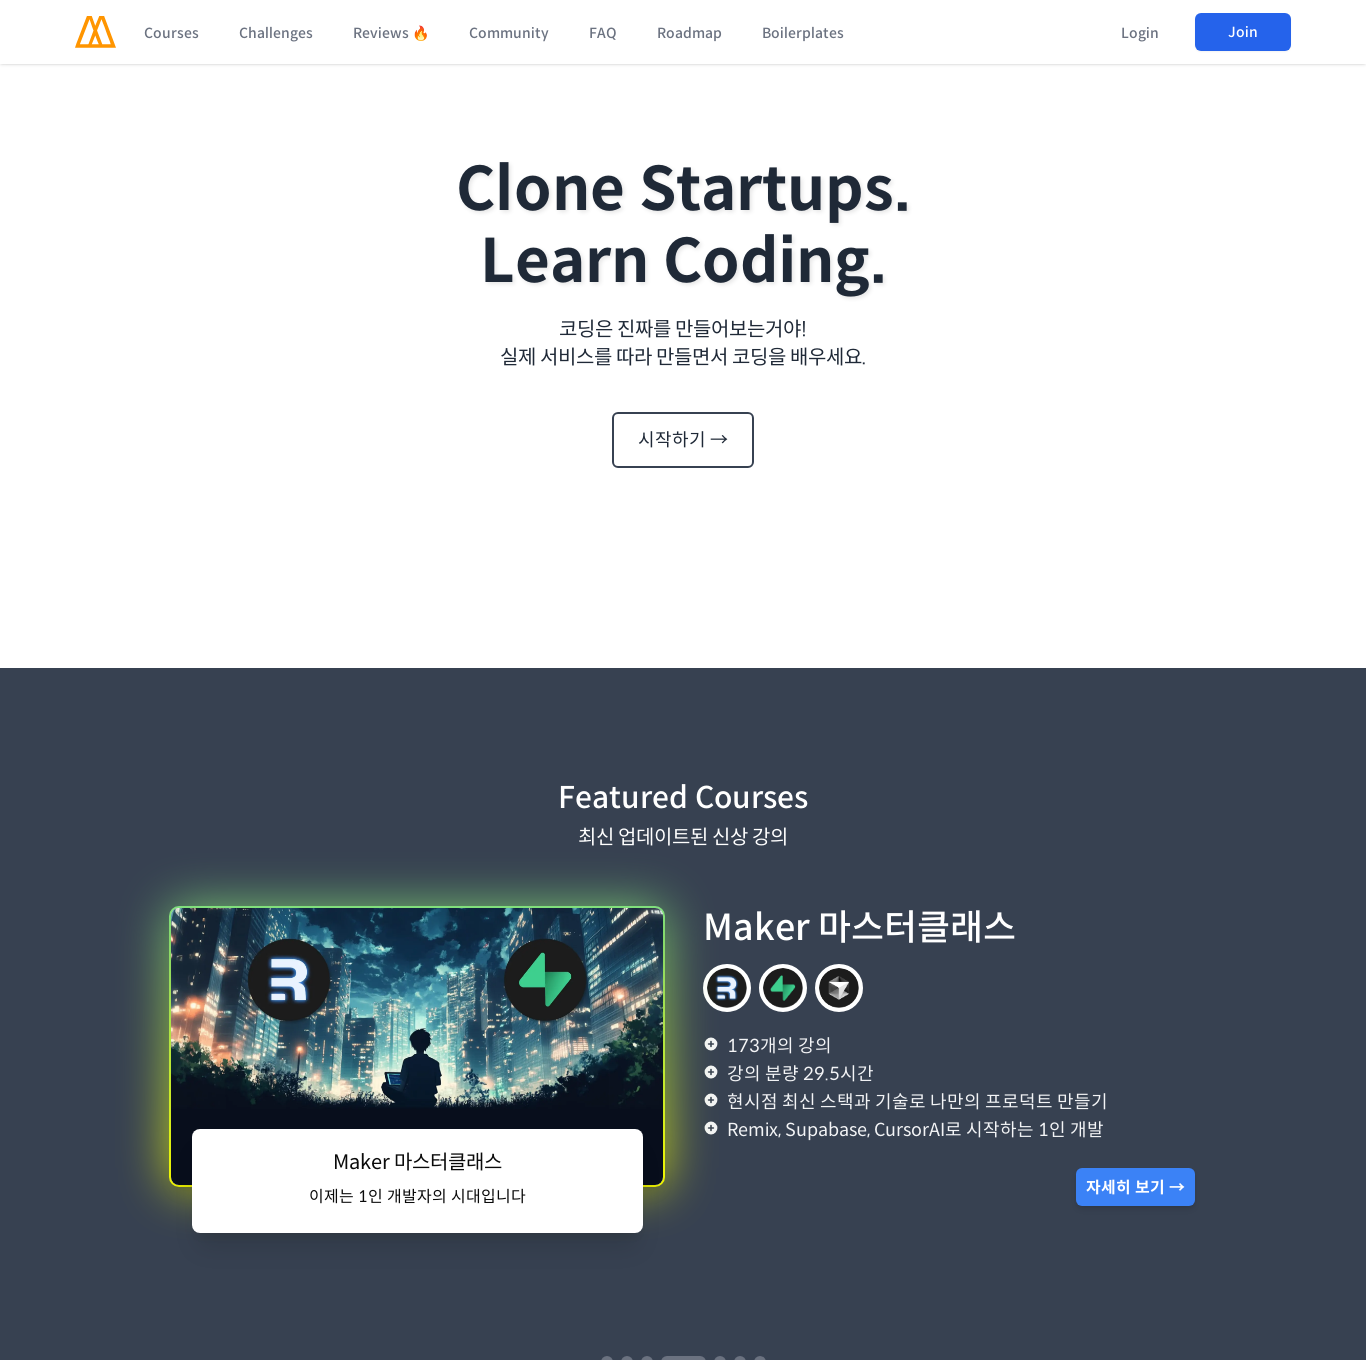

Waited 500ms for content to render
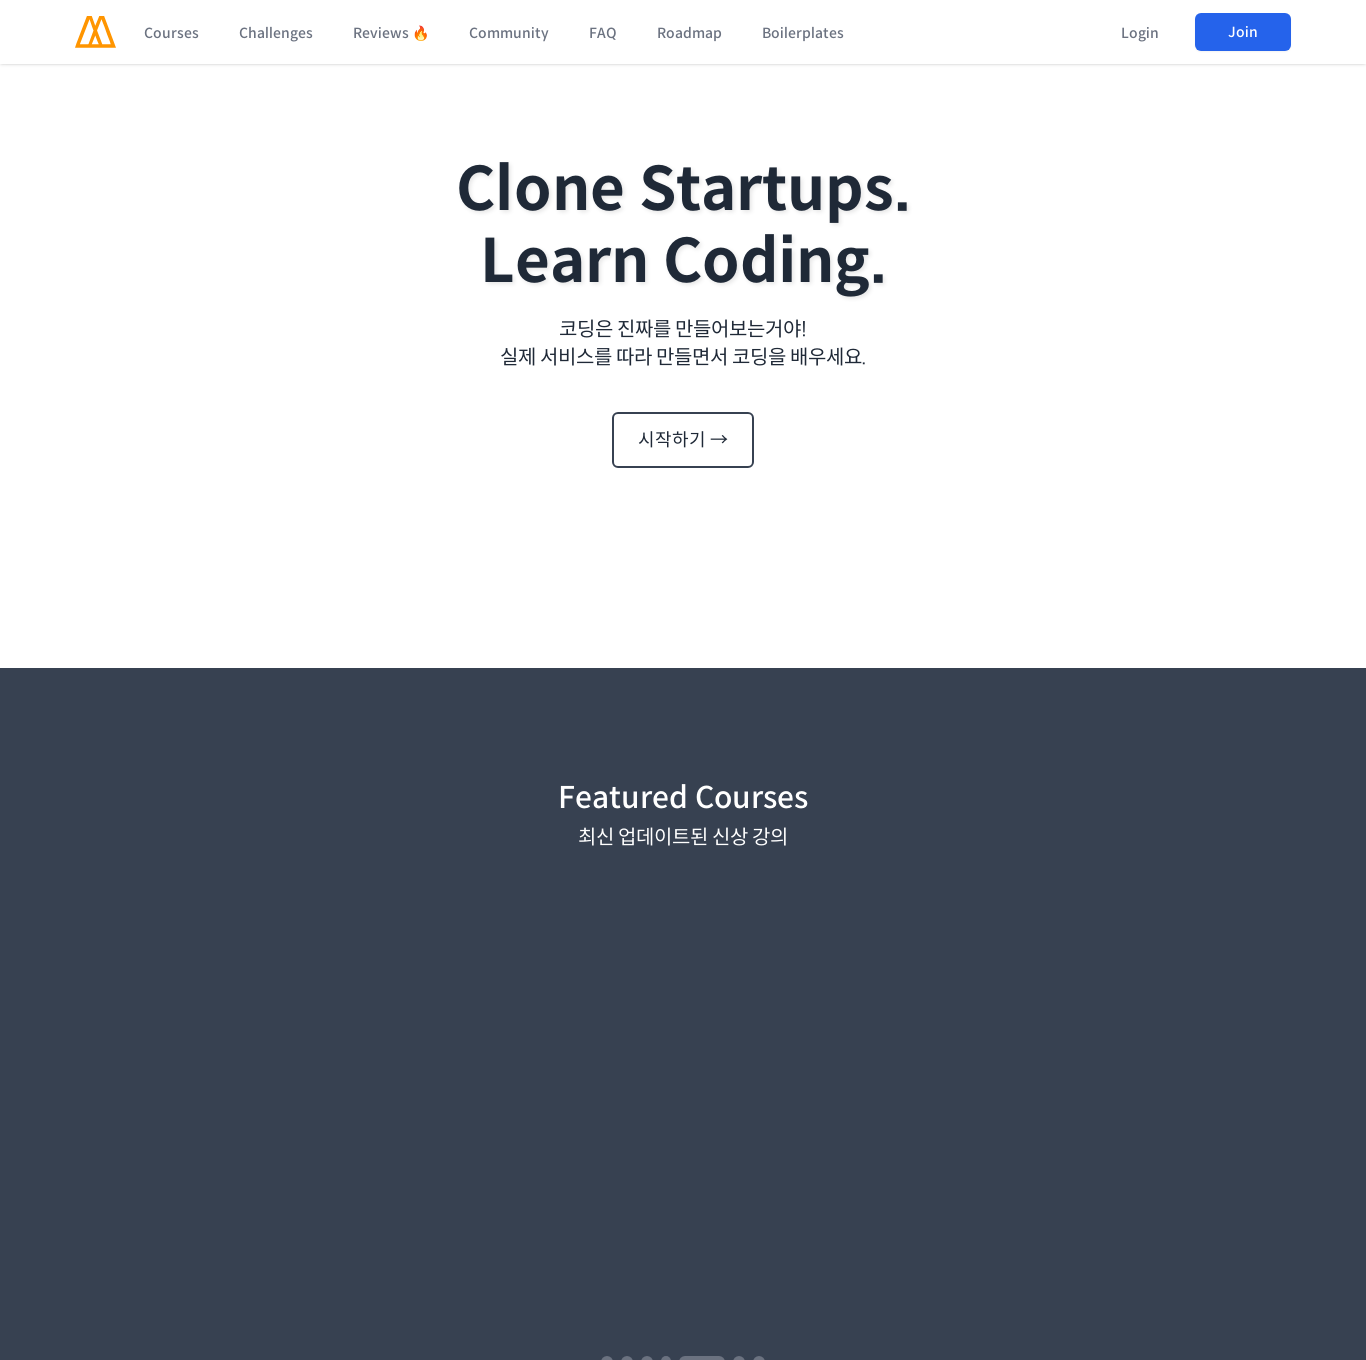

Scrolled to section 1 at viewport width 1366px (scroll position: 1360px)
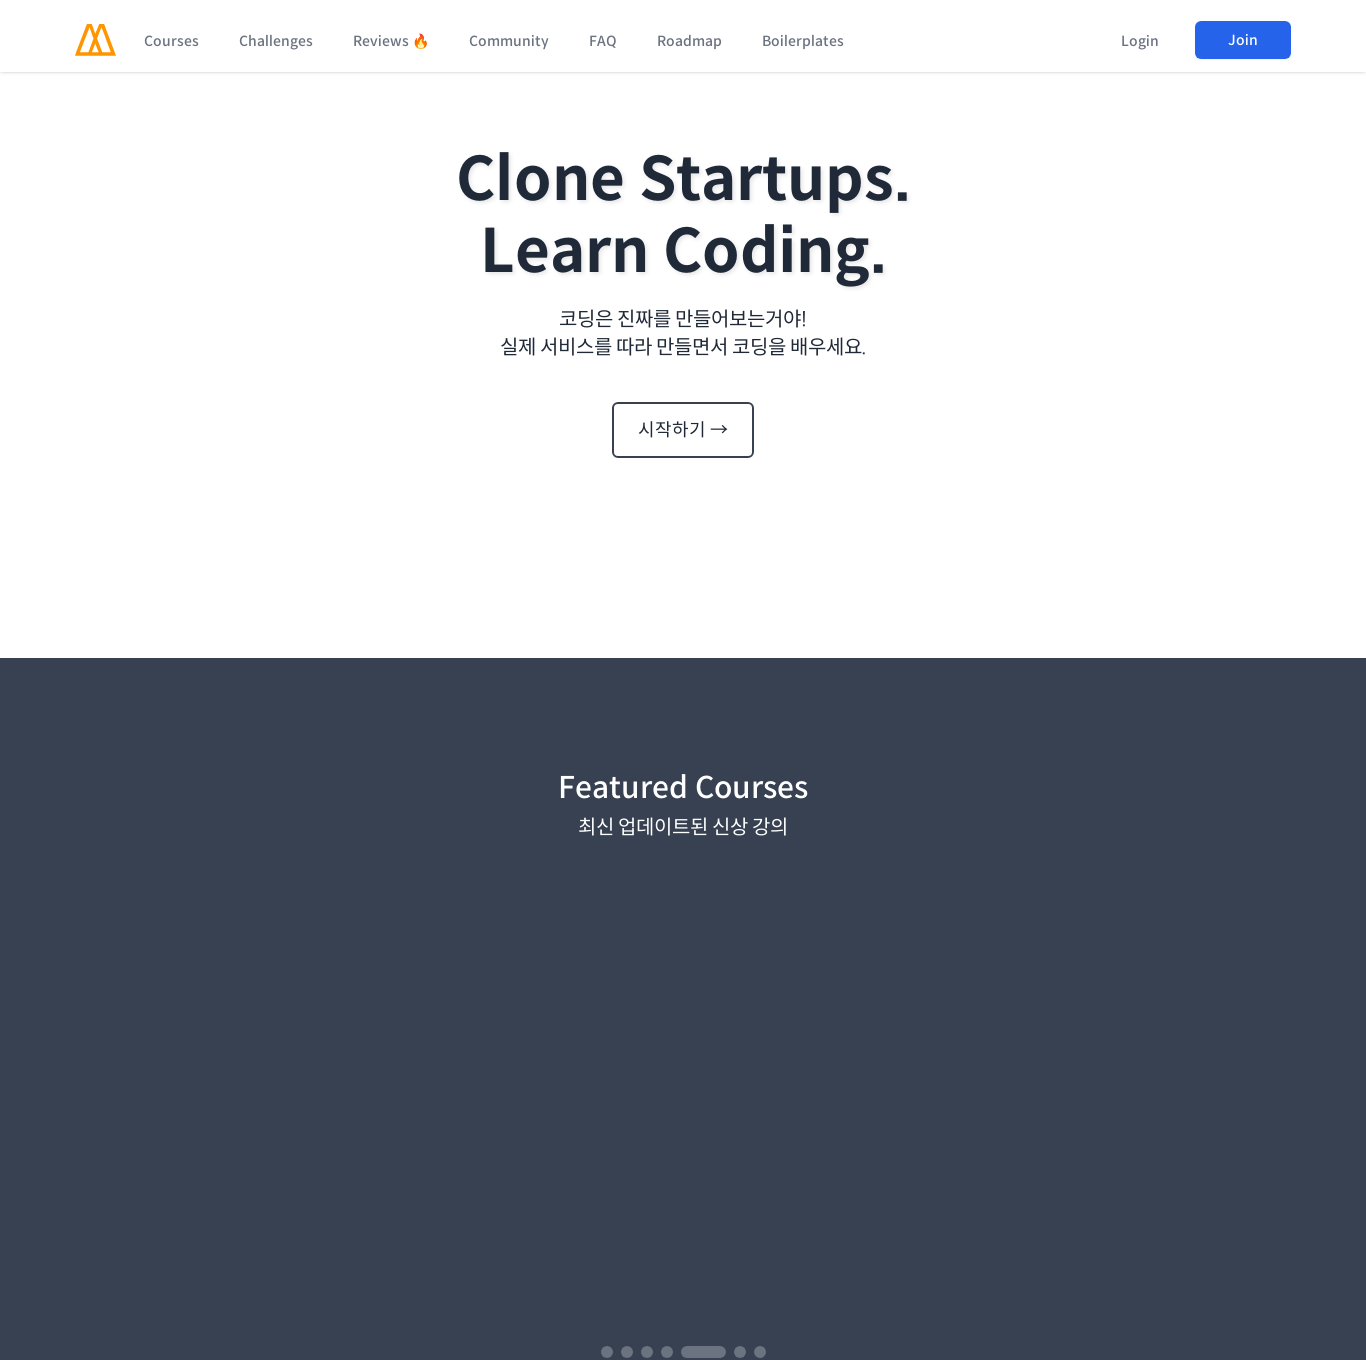

Waited 500ms for content to render
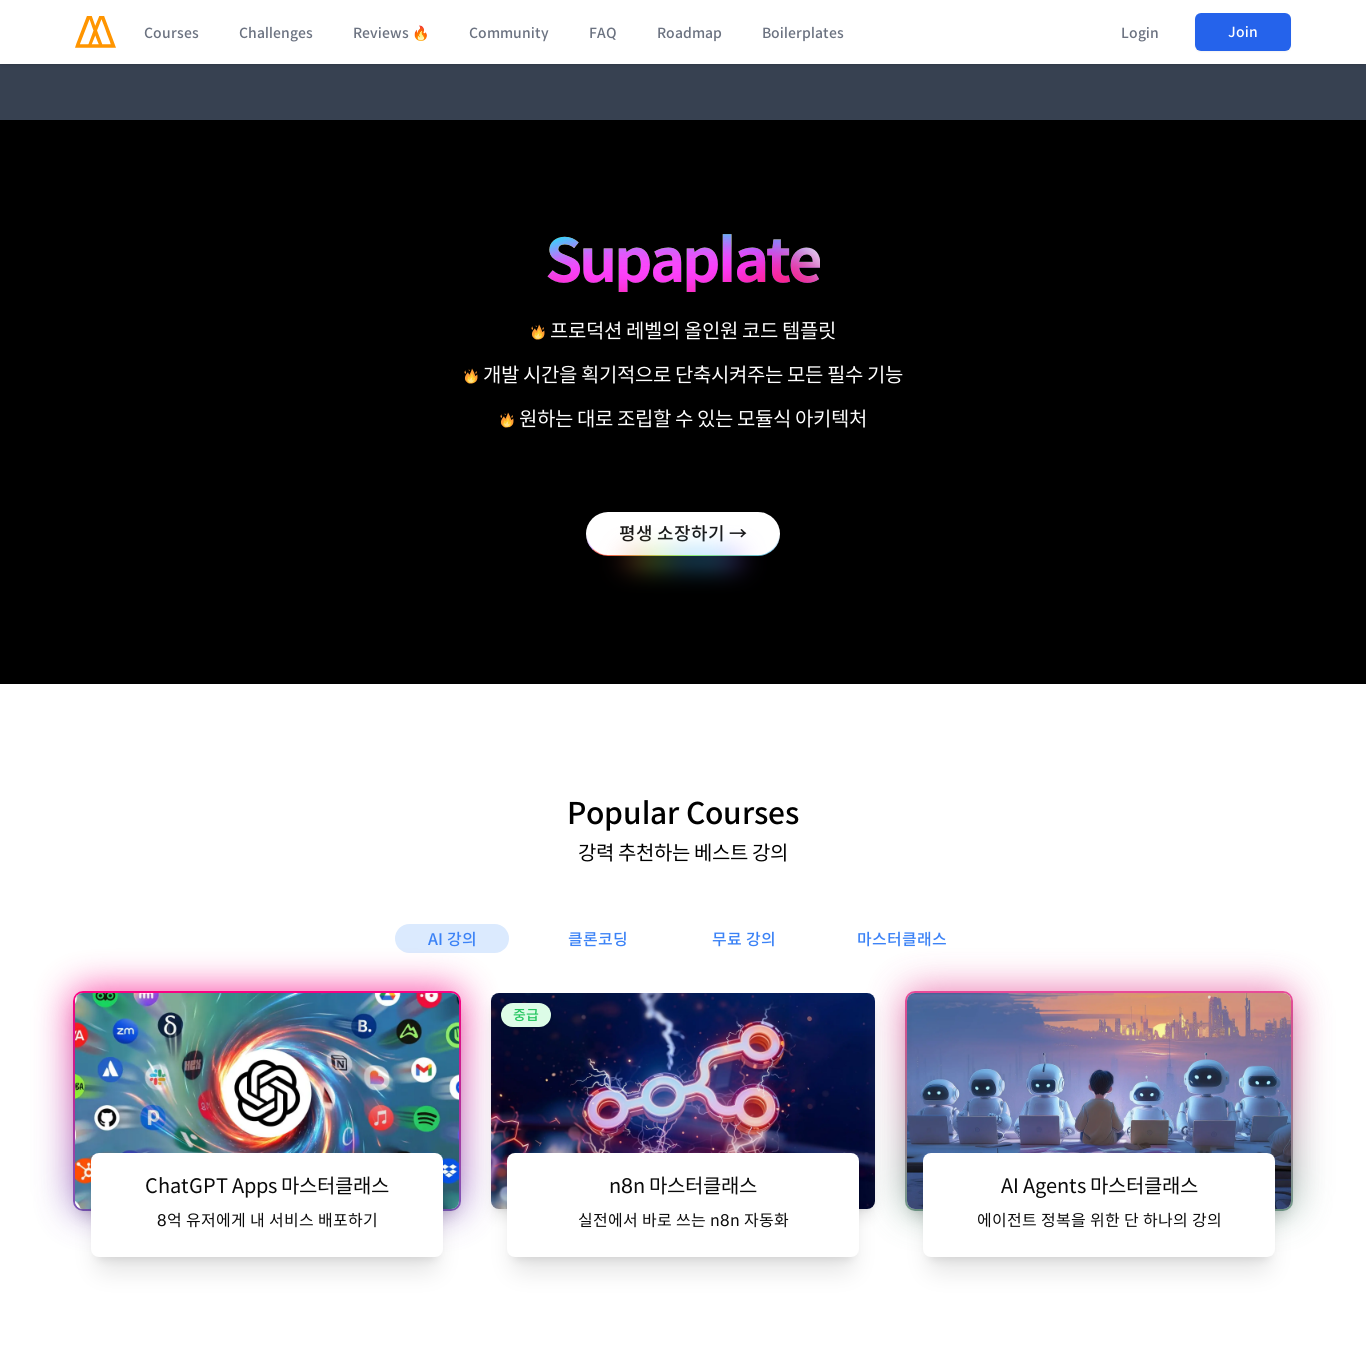

Scrolled to section 2 at viewport width 1366px (scroll position: 2720px)
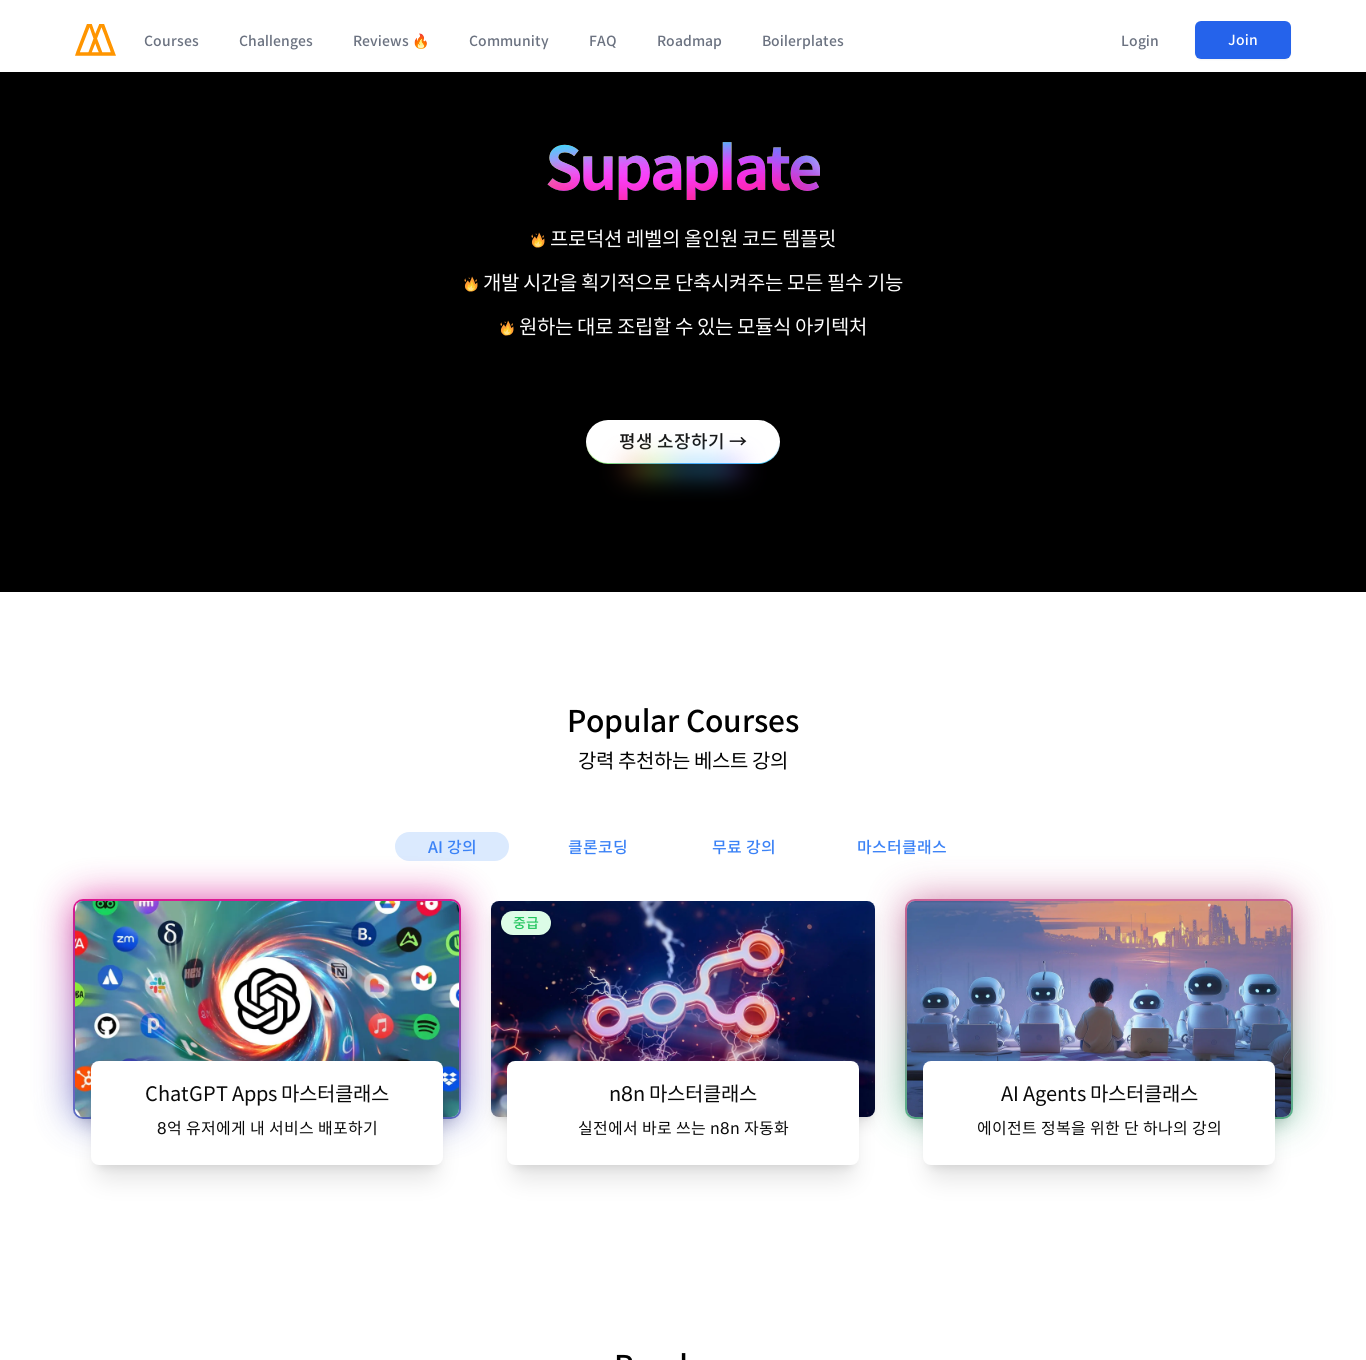

Waited 500ms for content to render
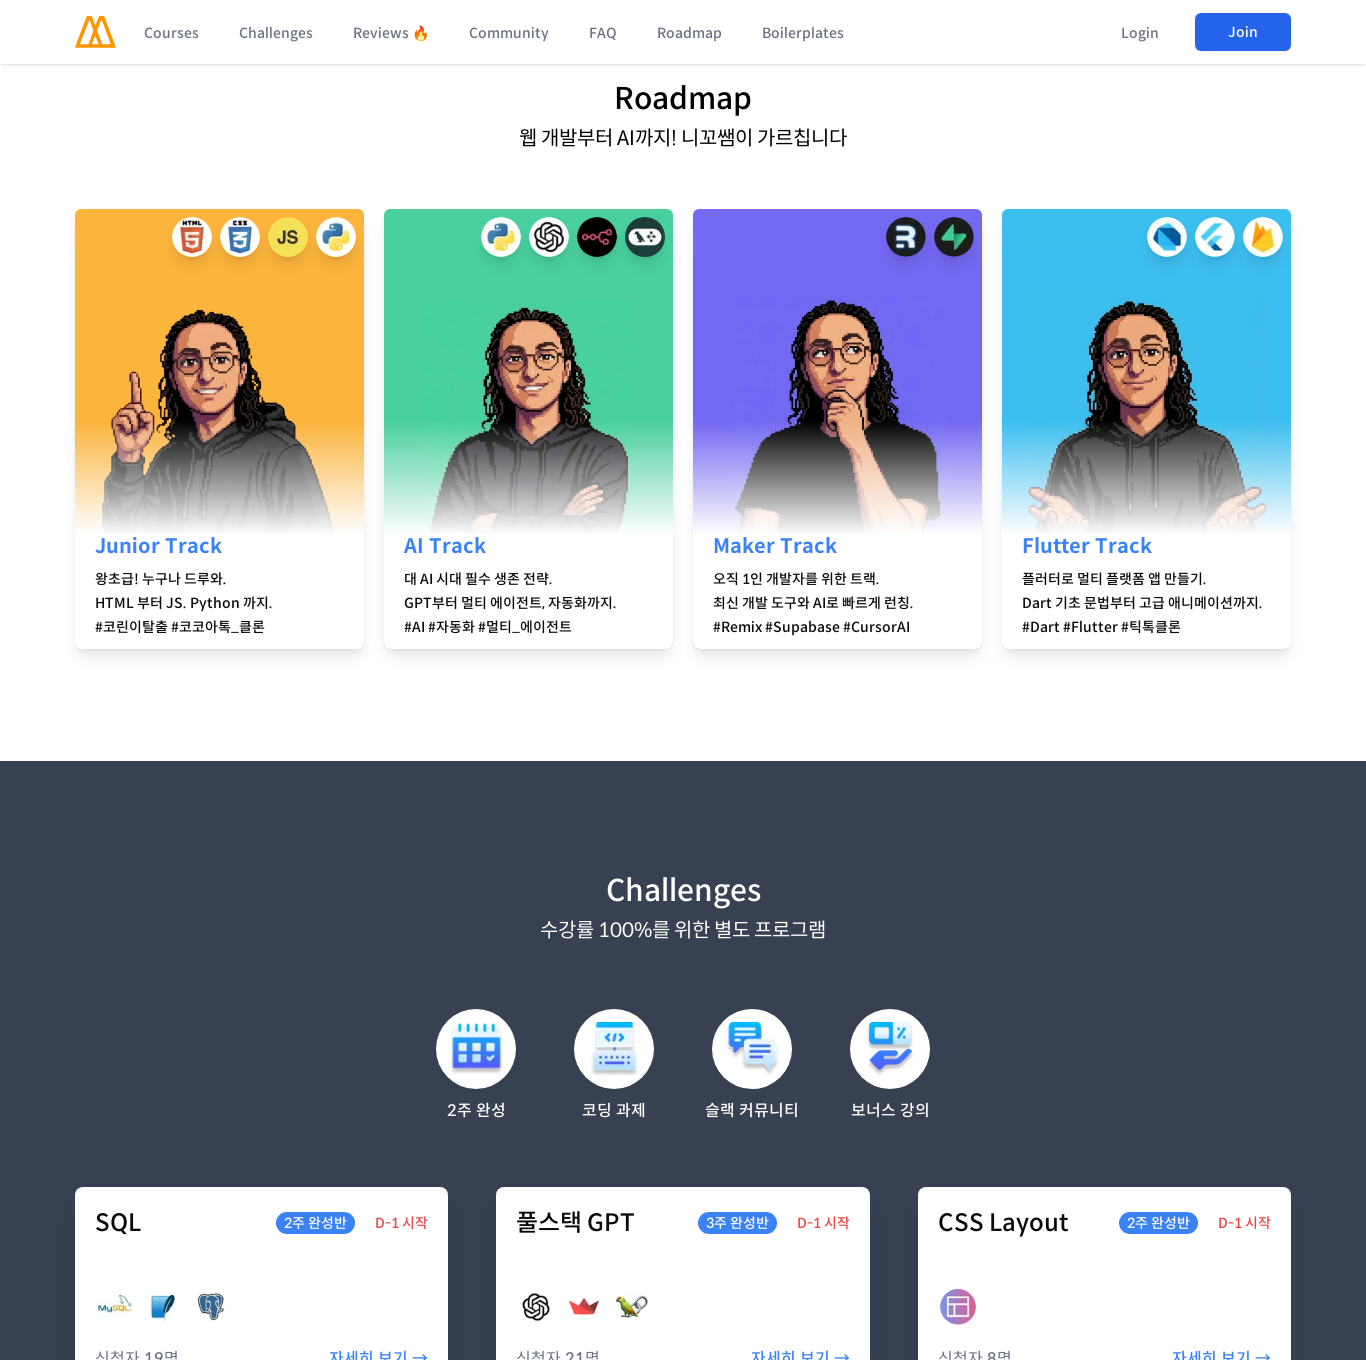

Scrolled to section 3 at viewport width 1366px (scroll position: 4080px)
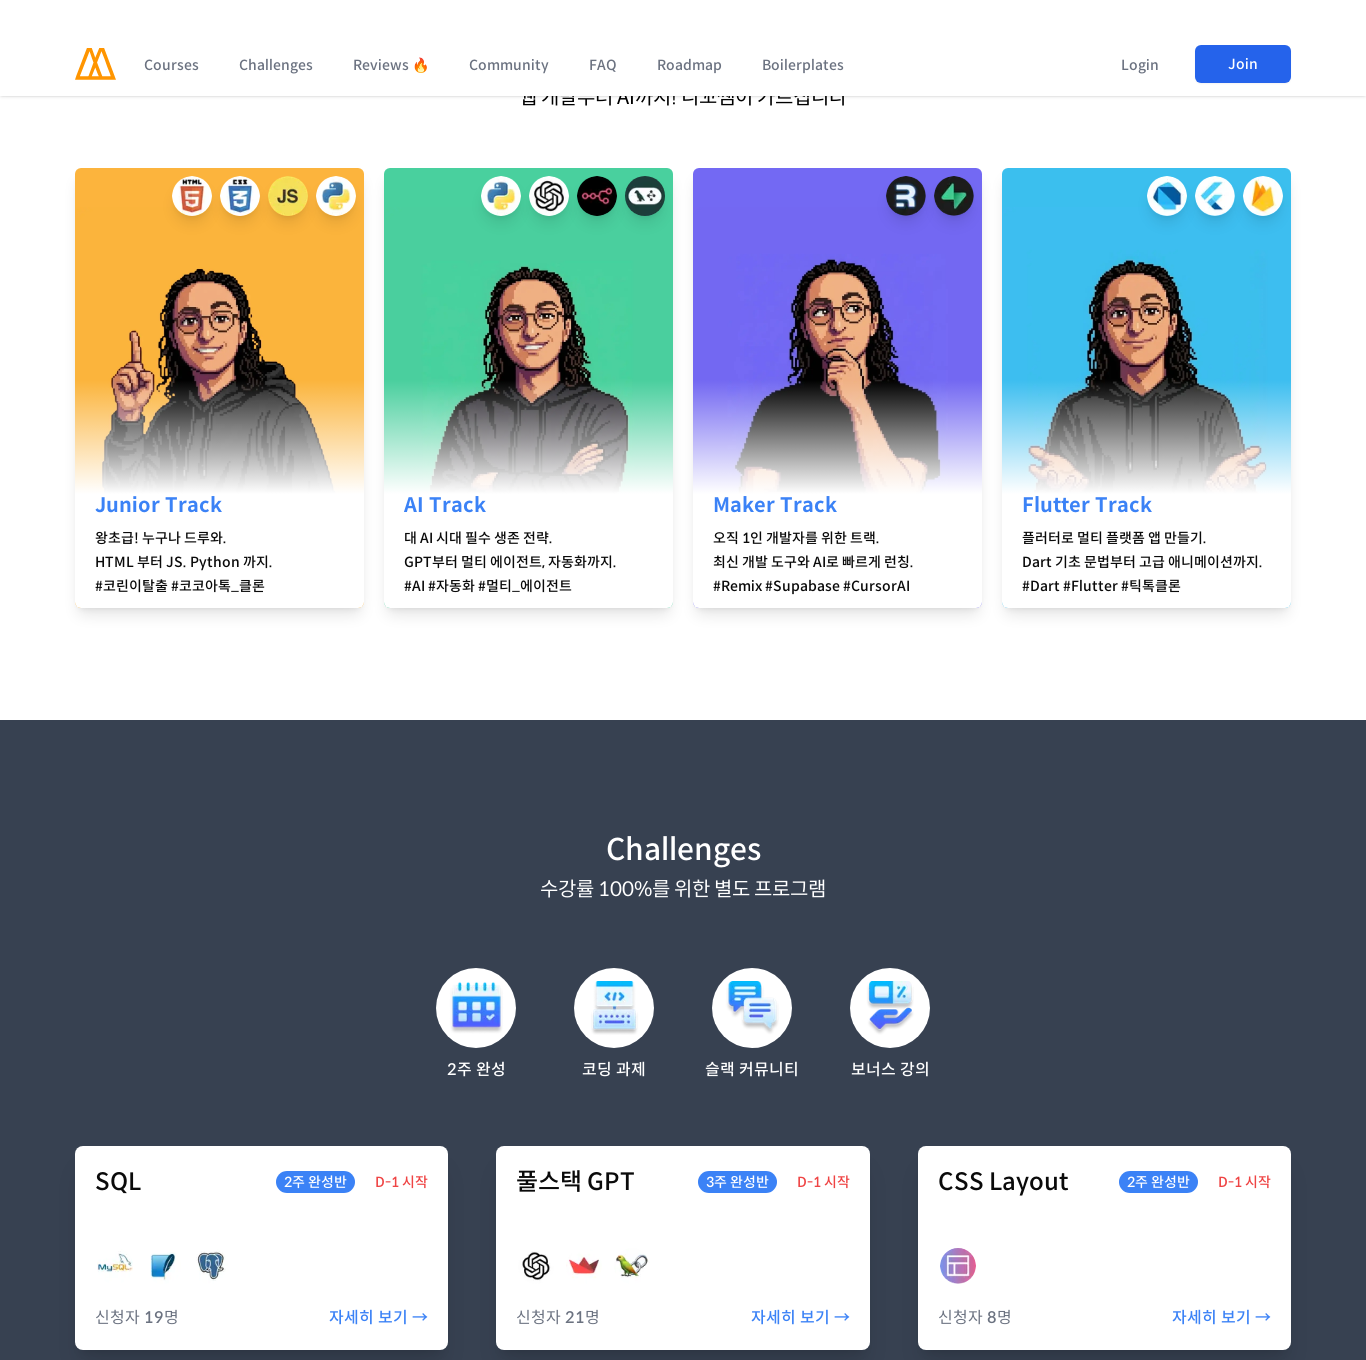

Waited 500ms for content to render
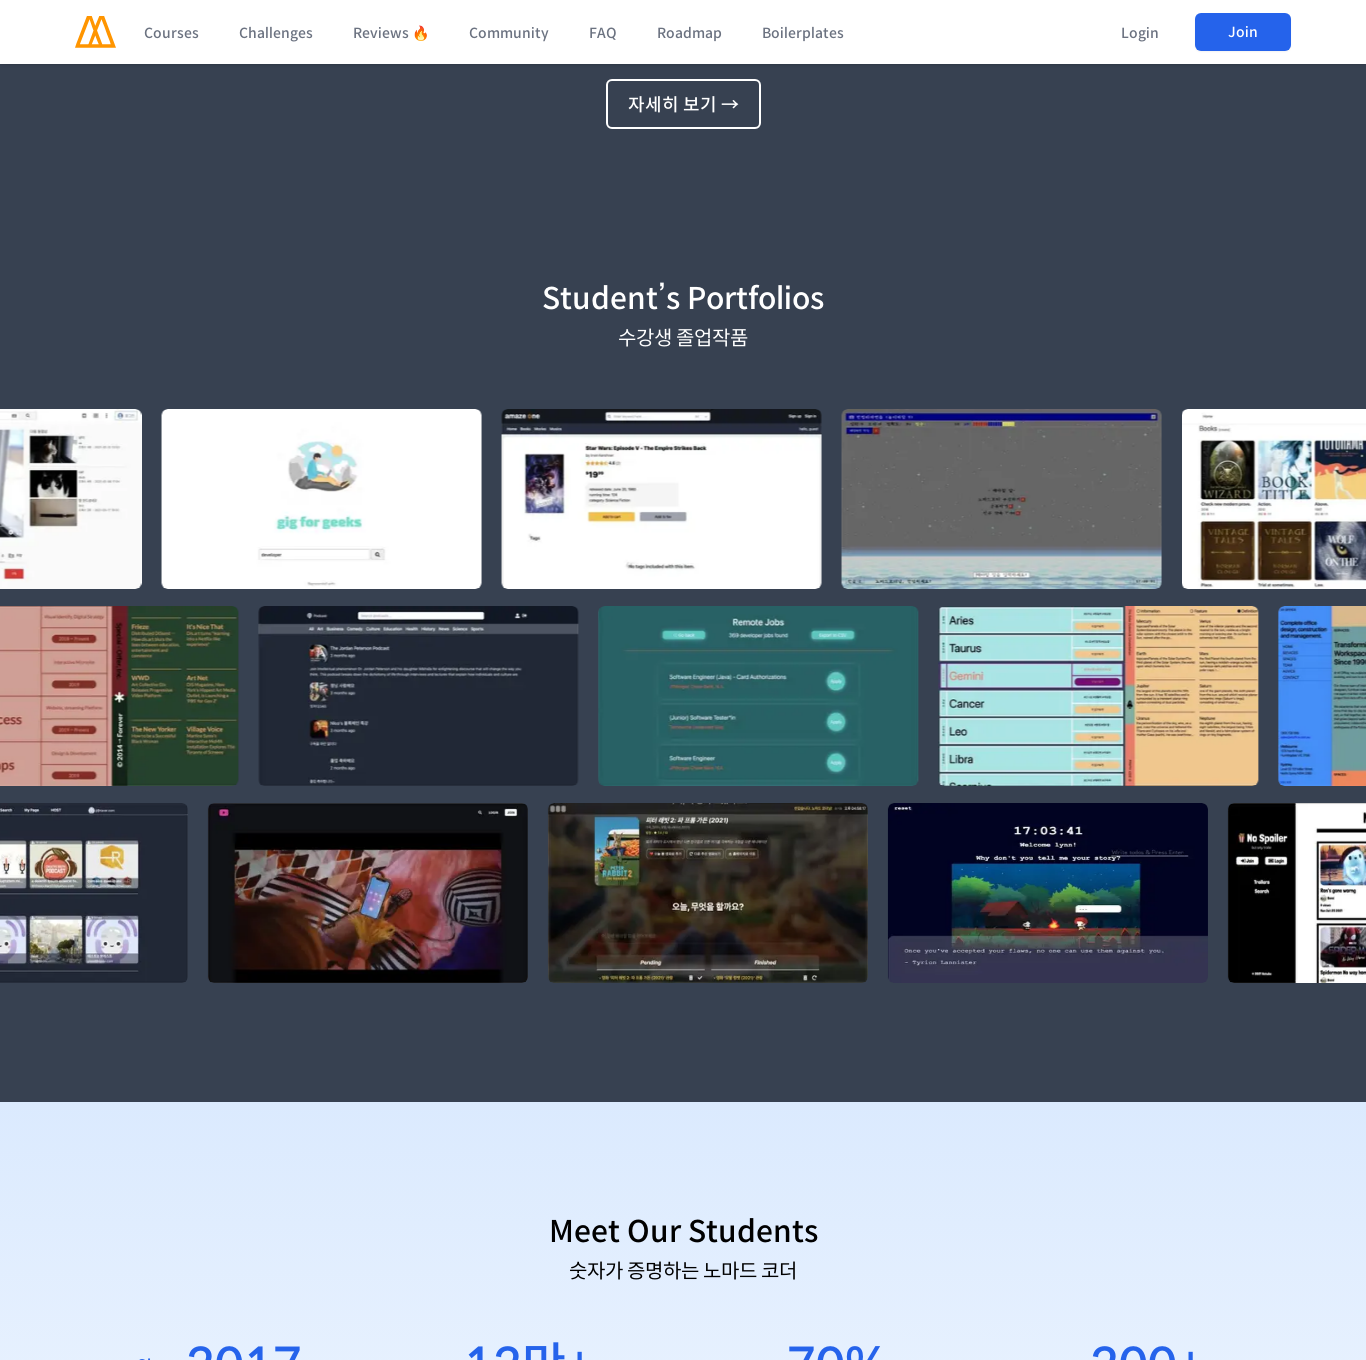

Scrolled to section 4 at viewport width 1366px (scroll position: 5440px)
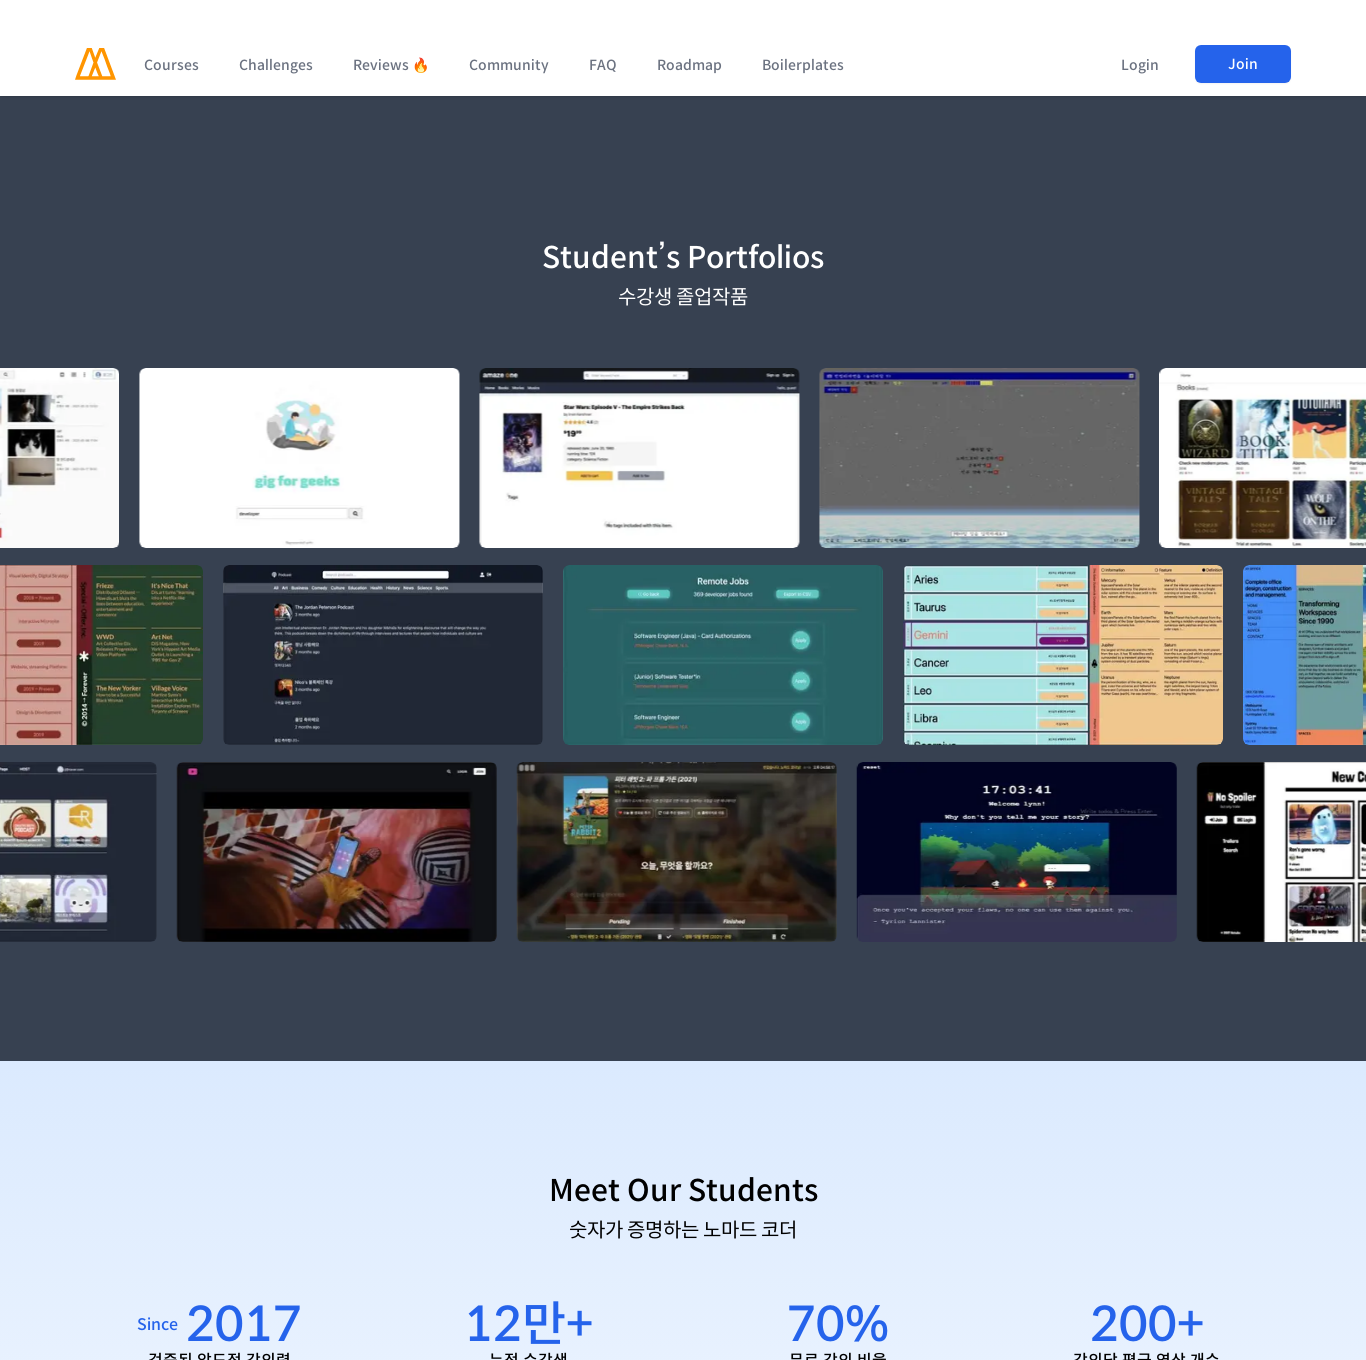

Waited 500ms for content to render
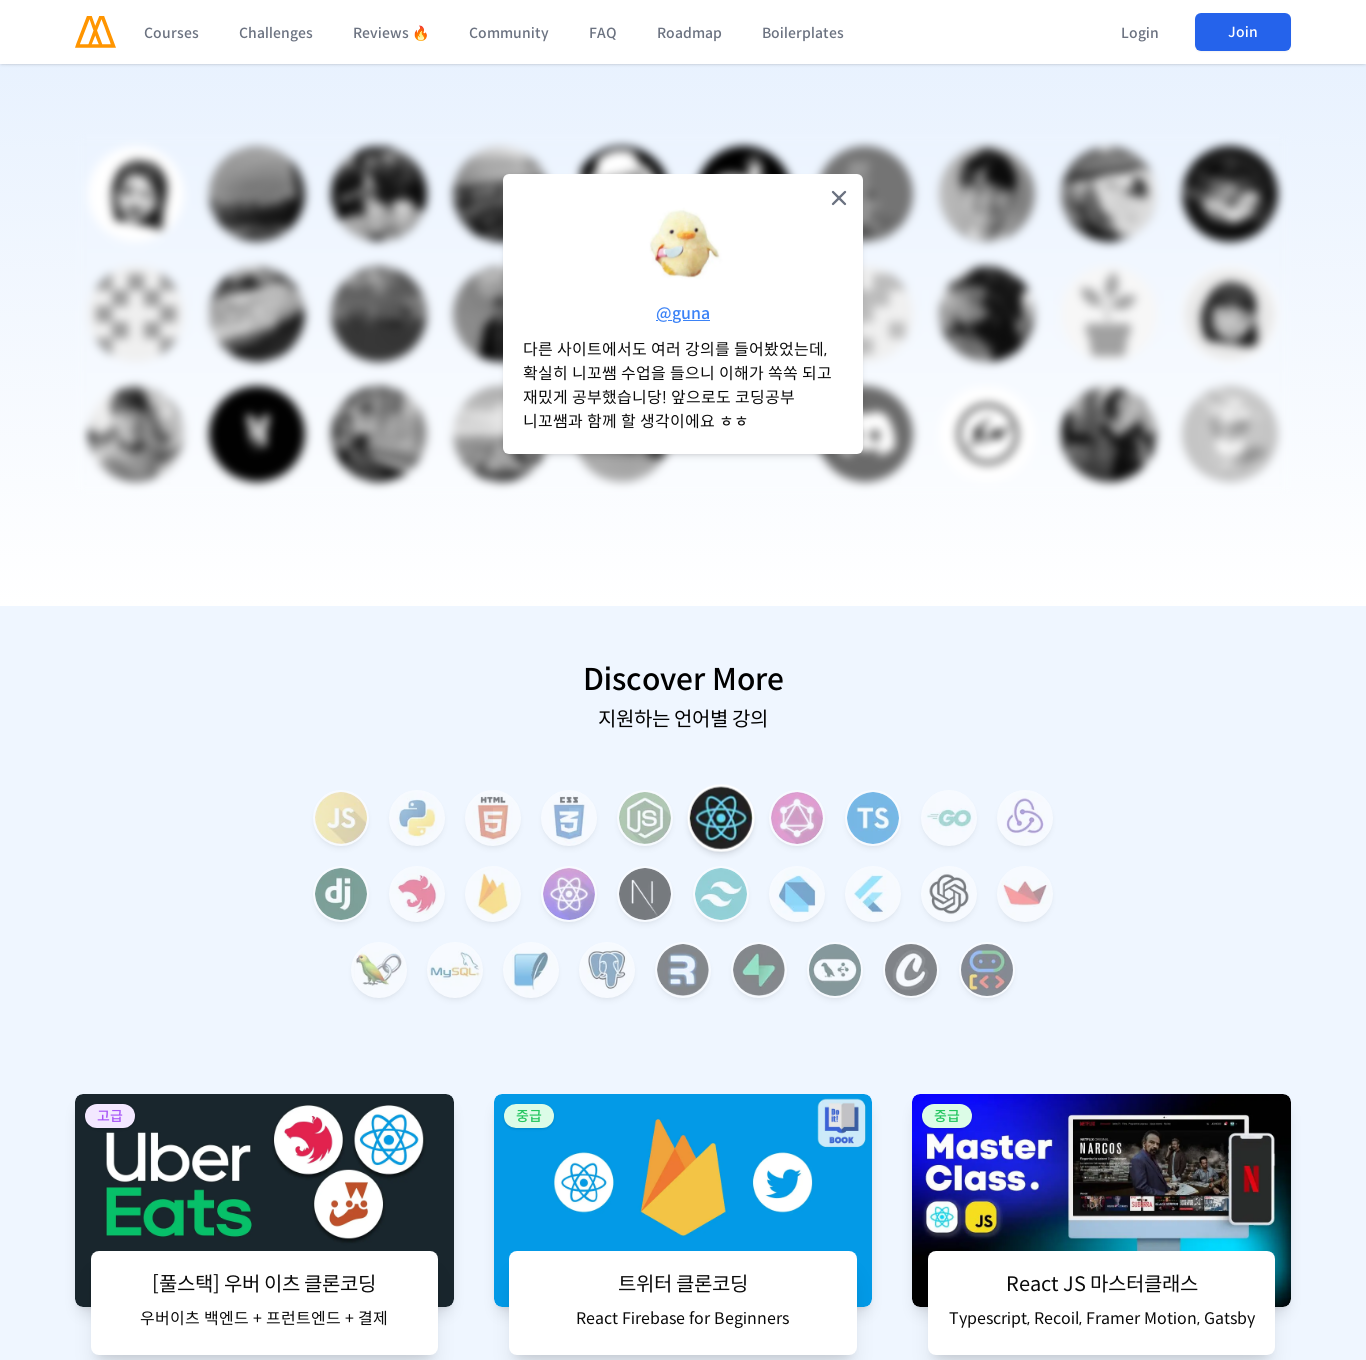

Scrolled to section 5 at viewport width 1366px (scroll position: 6800px)
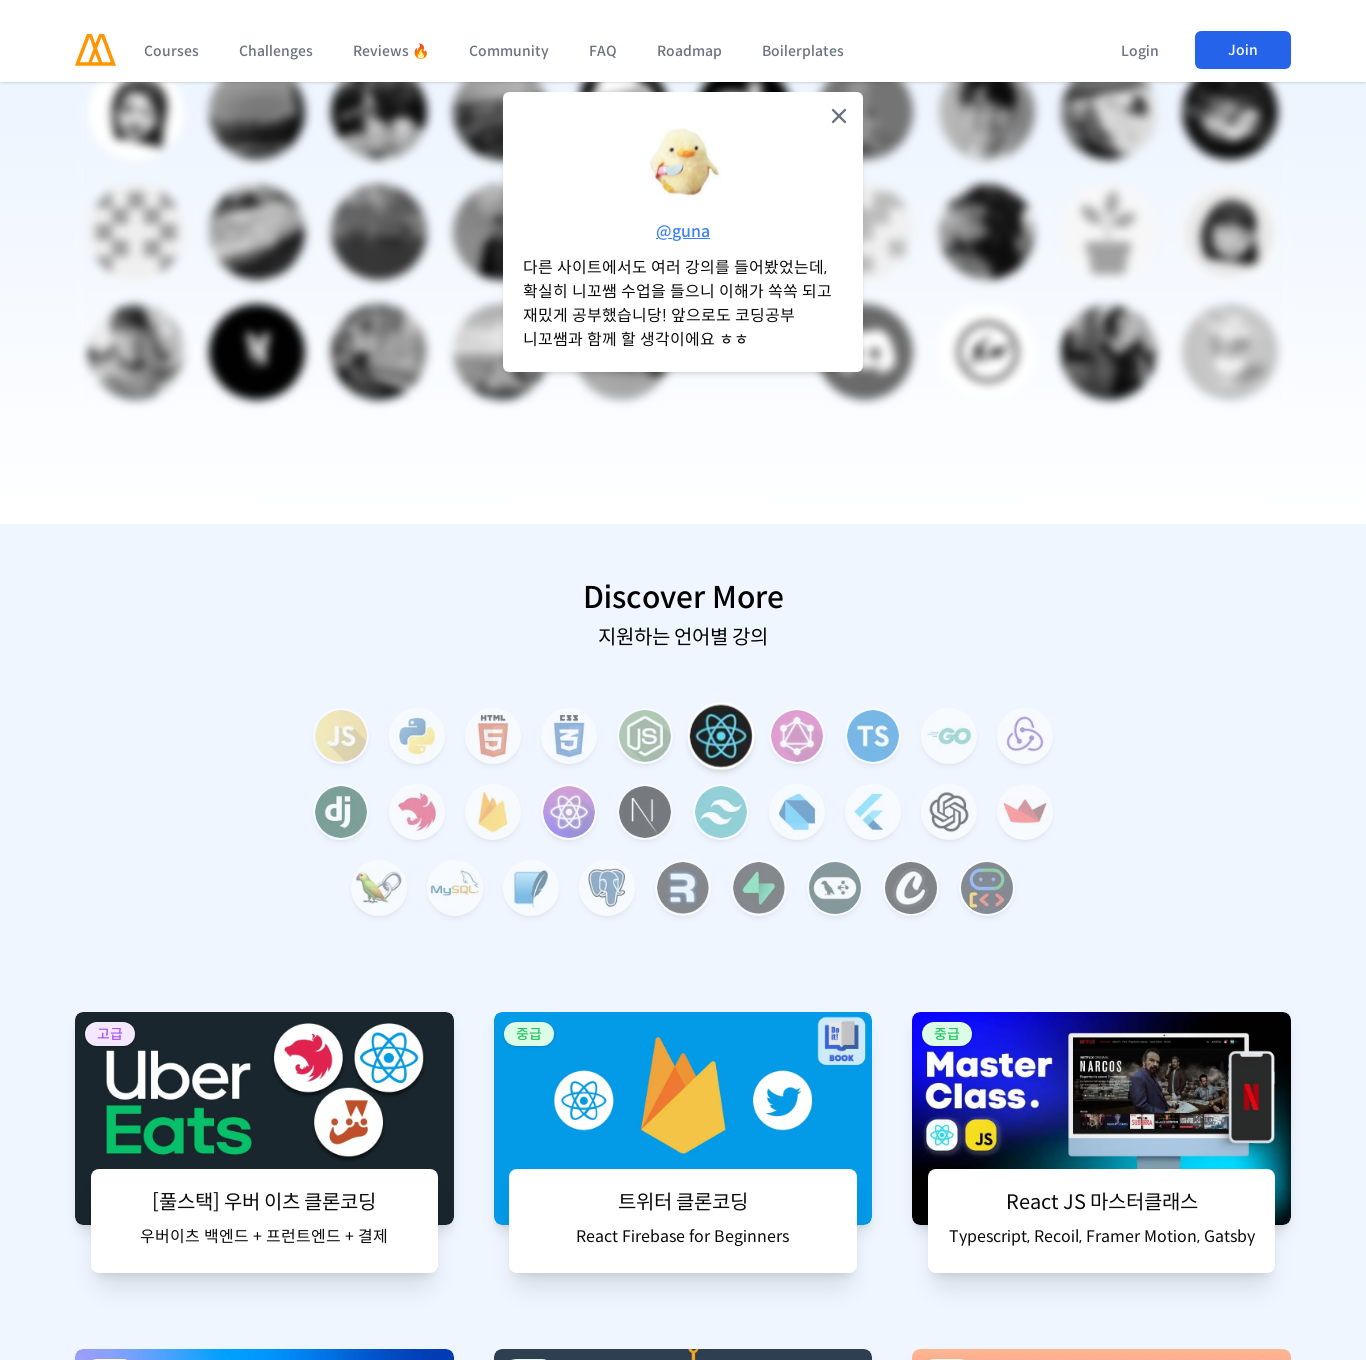

Waited 500ms for content to render
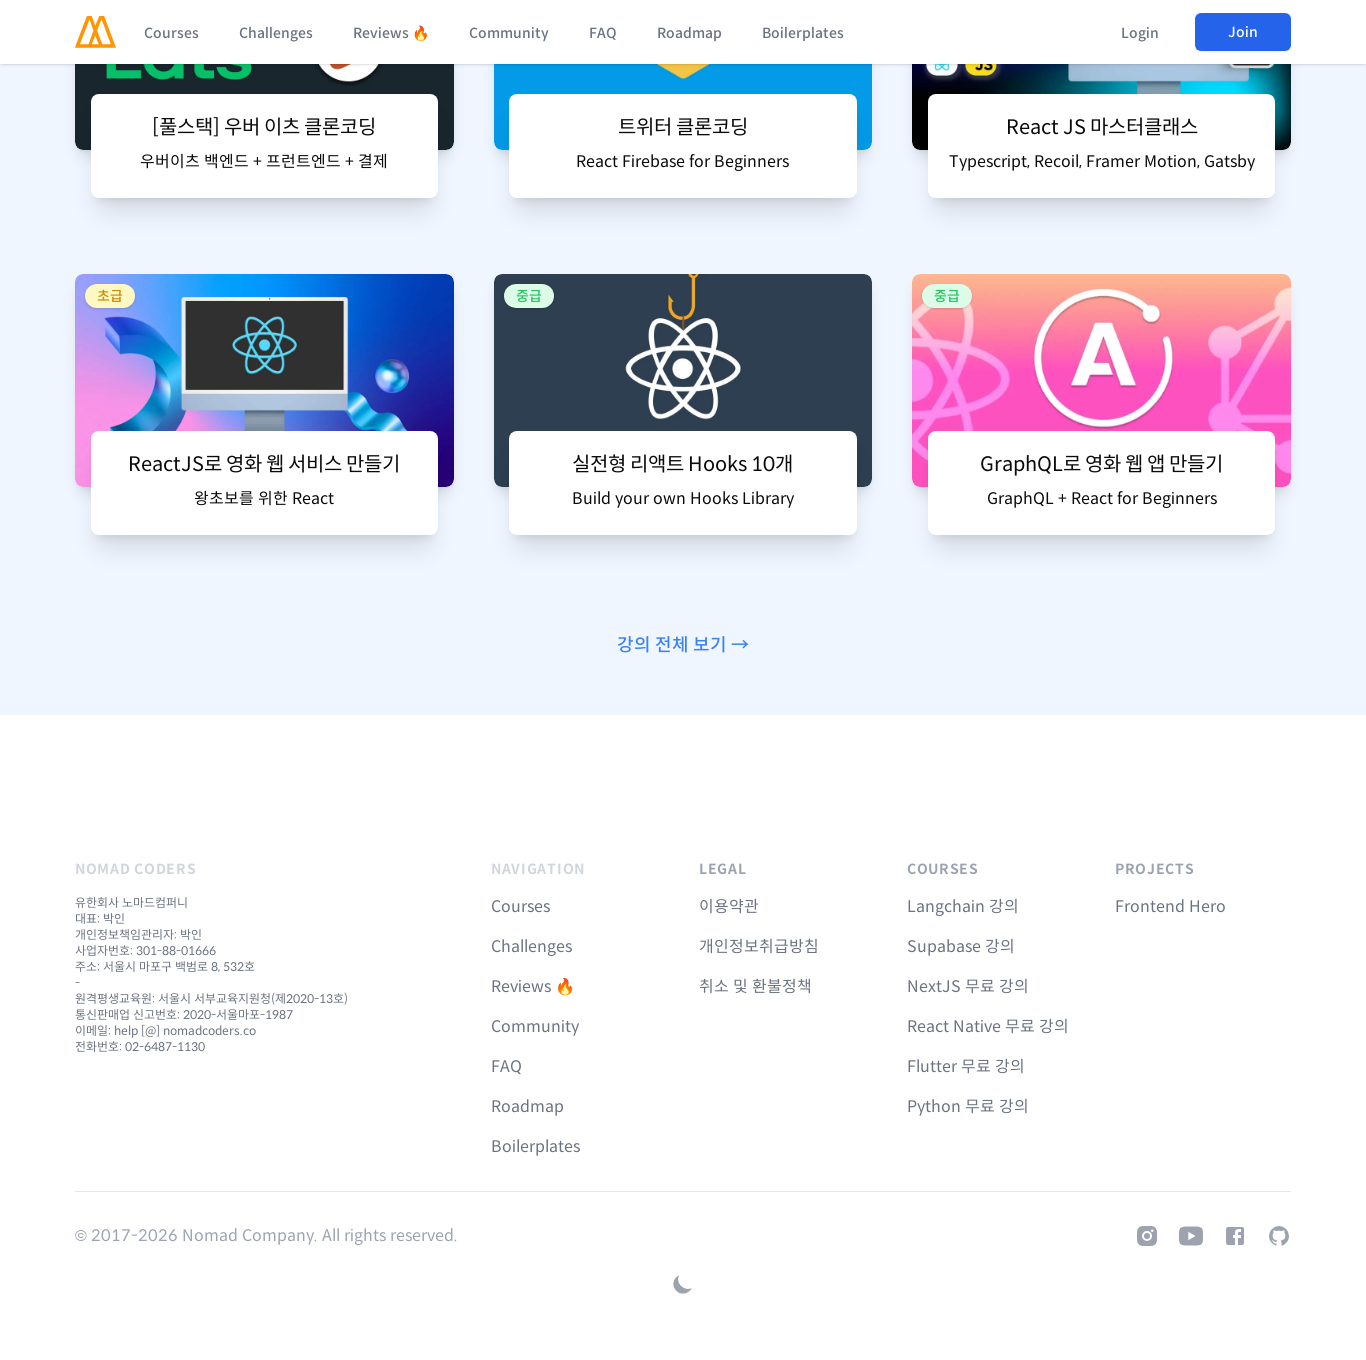

Scrolled to section 6 at viewport width 1366px (scroll position: 8160px)
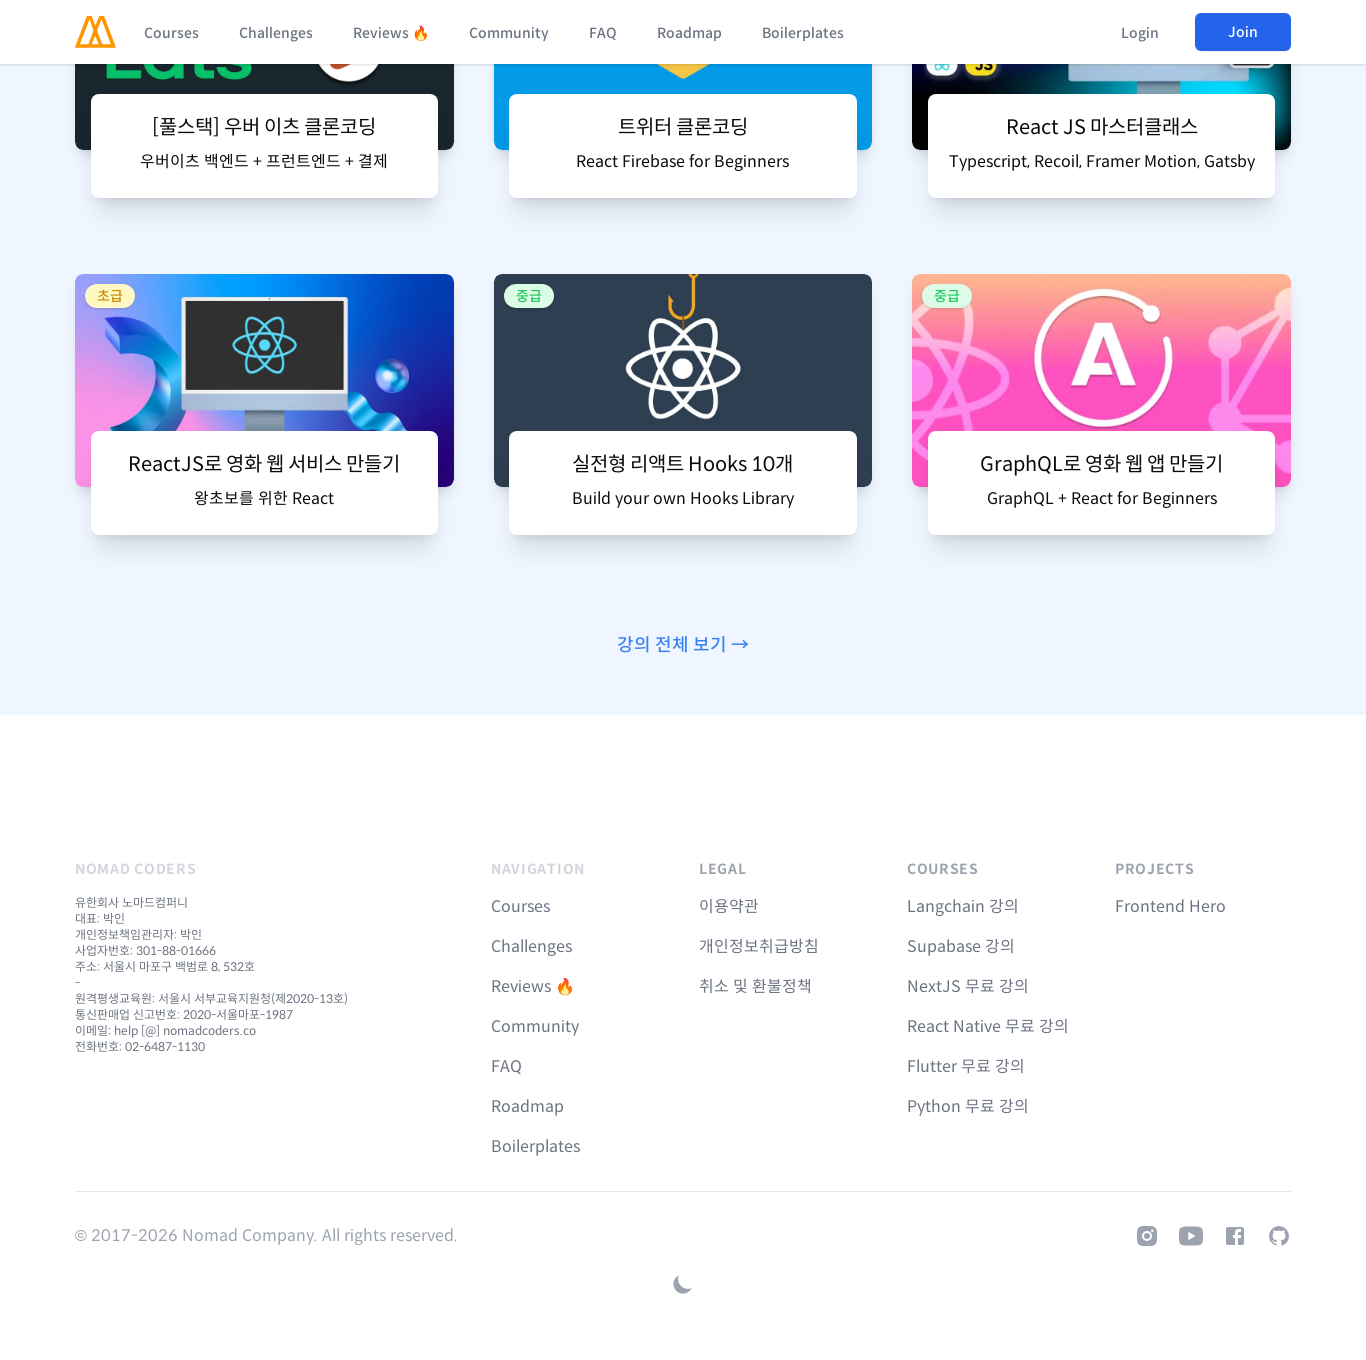

Waited 500ms for content to render
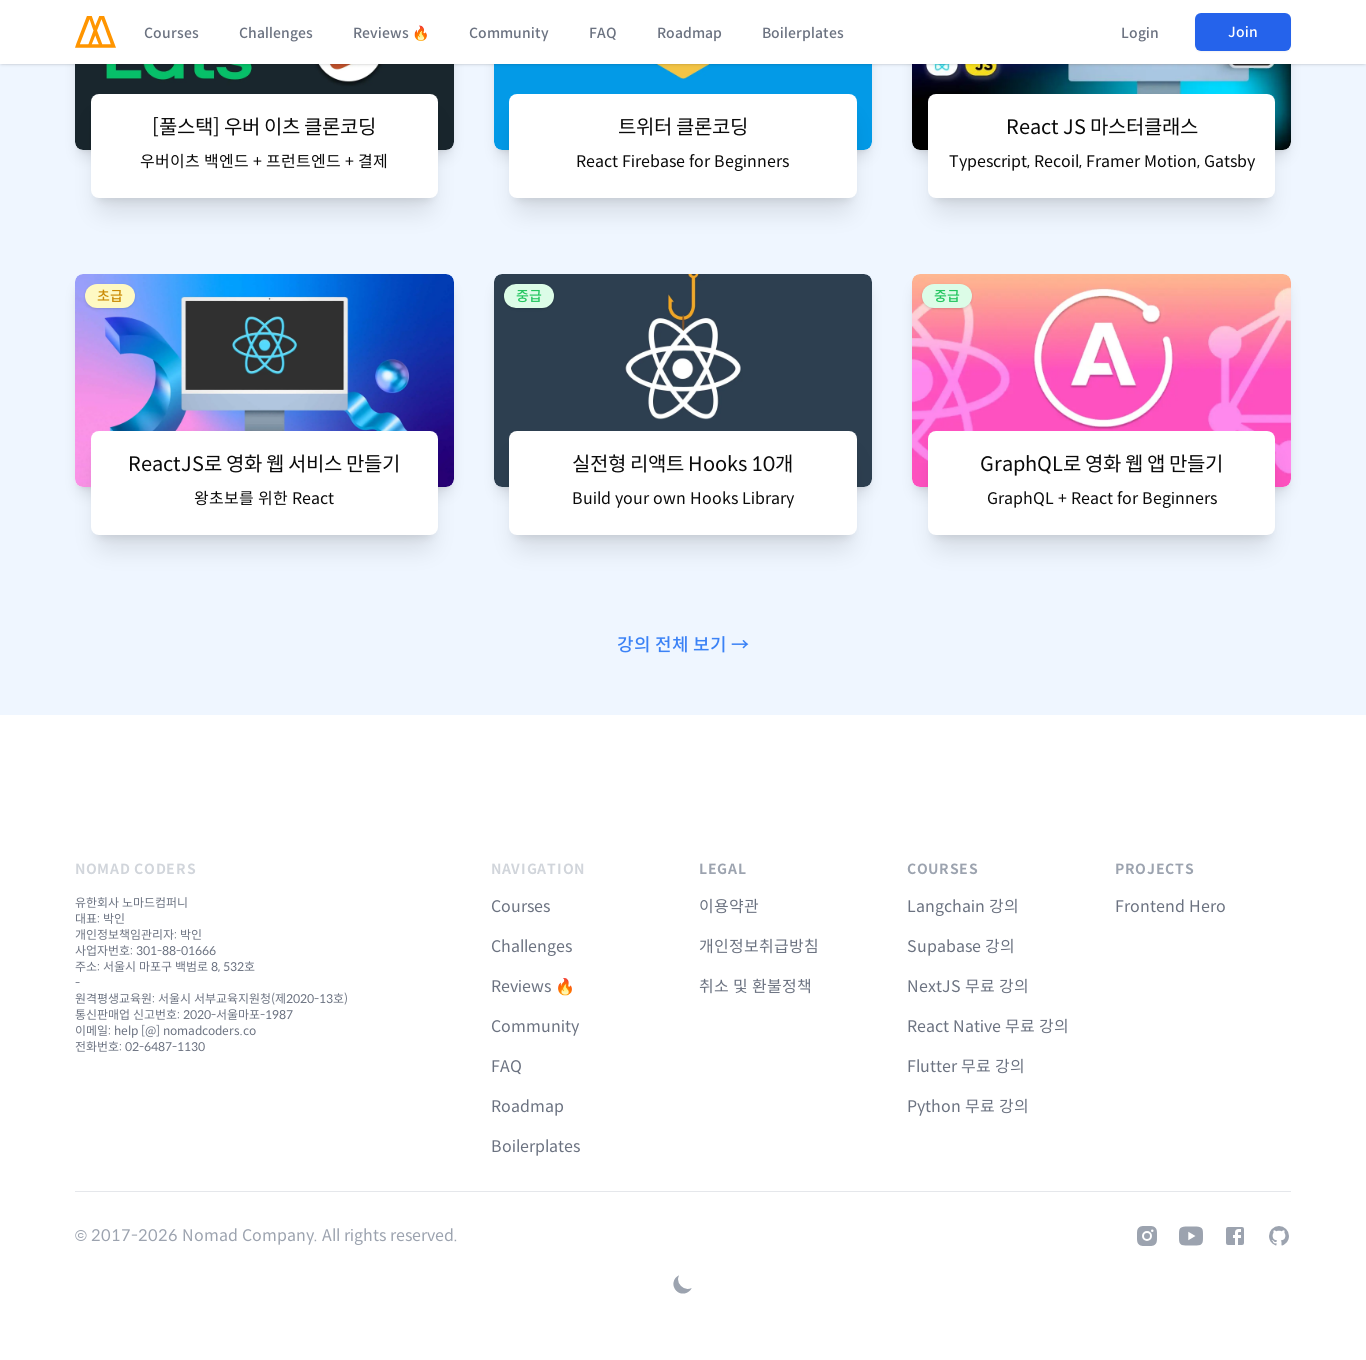

Set viewport width to 1920px and height to 1360px
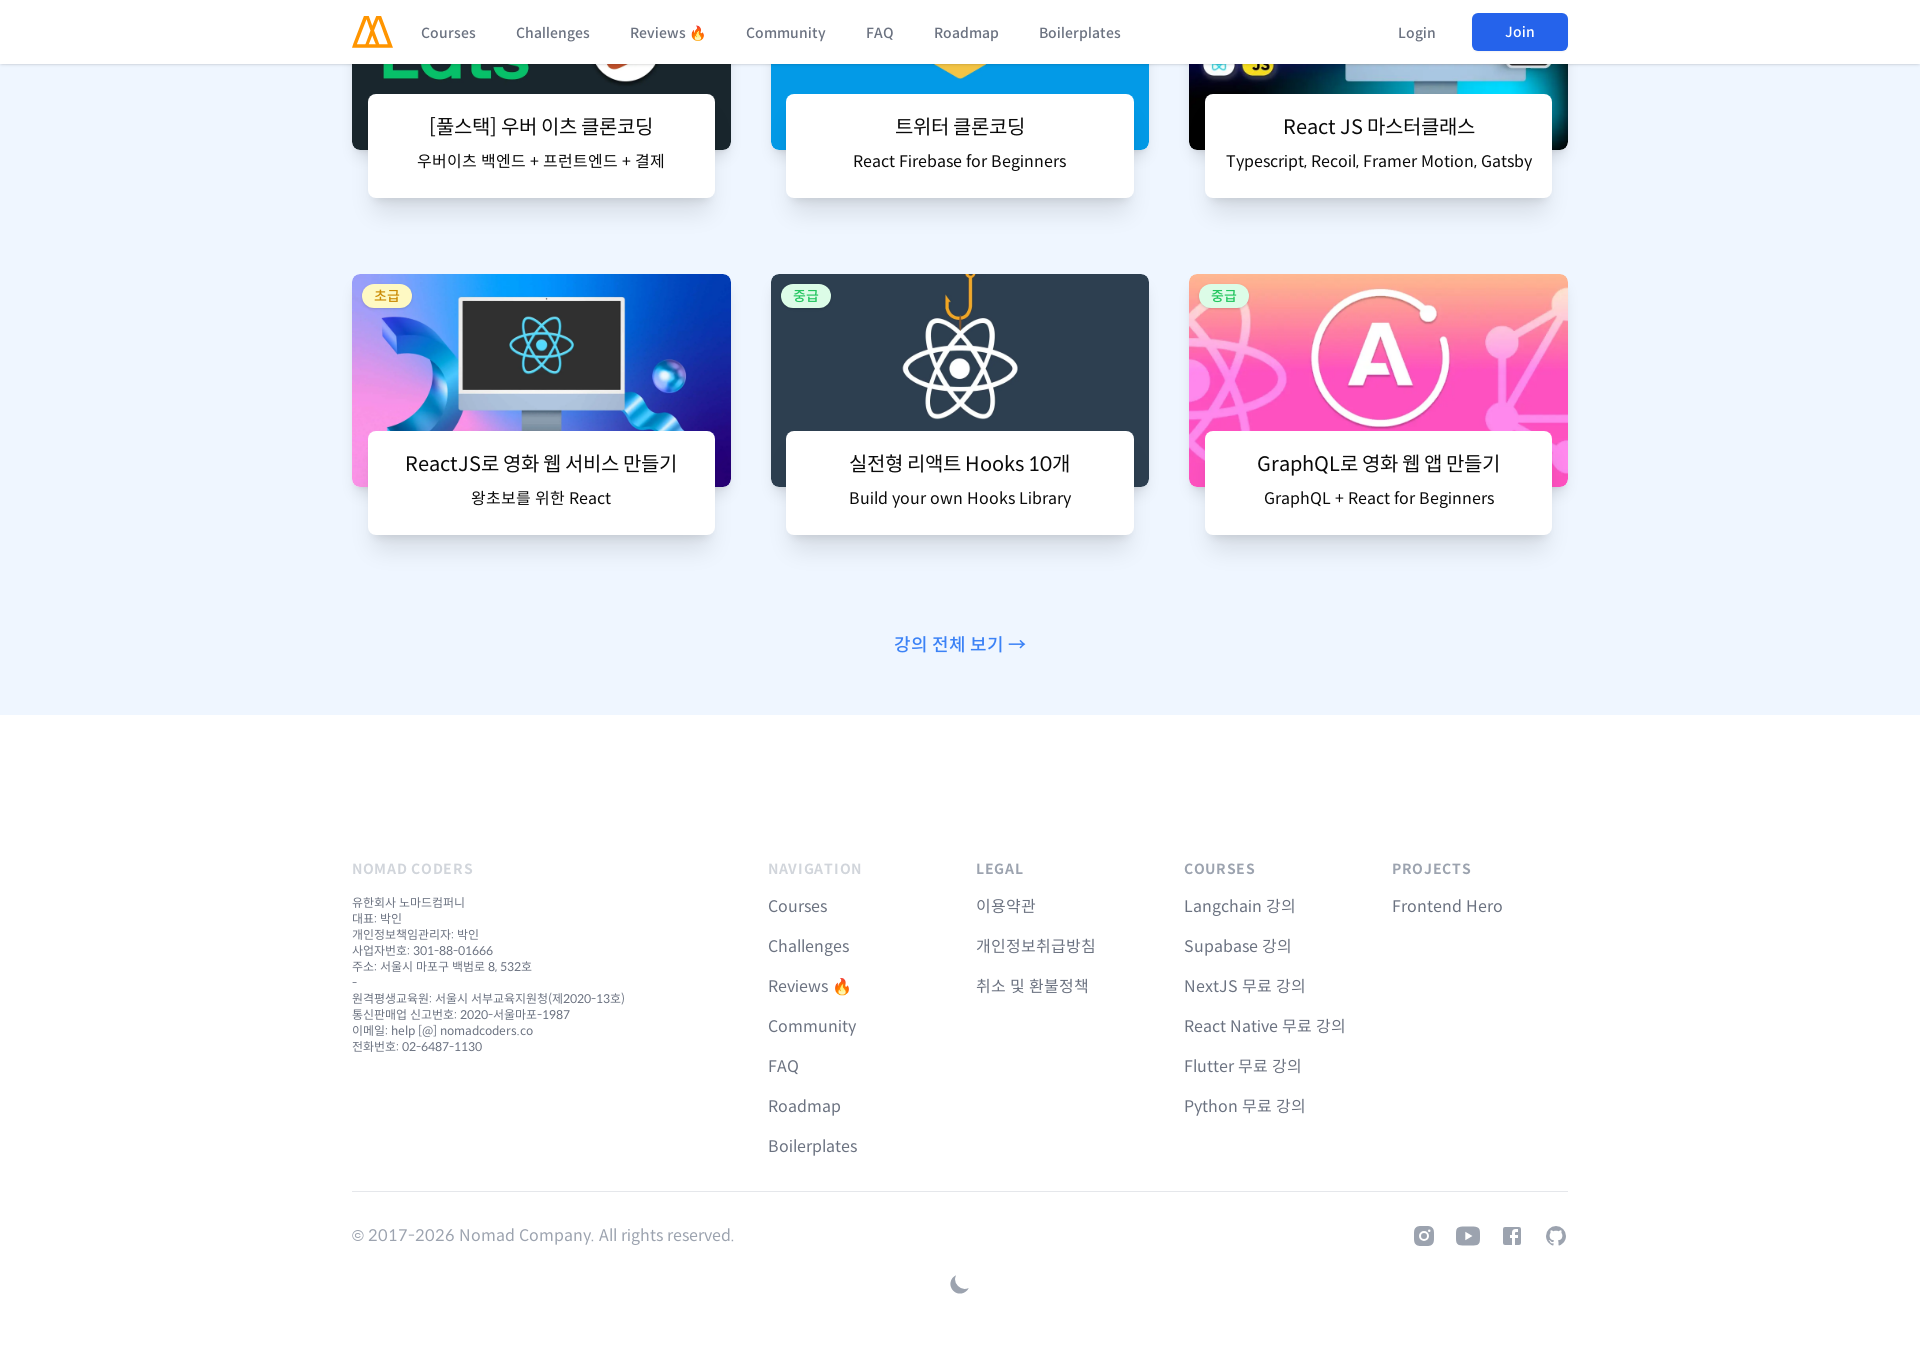

Scrolled to top of page
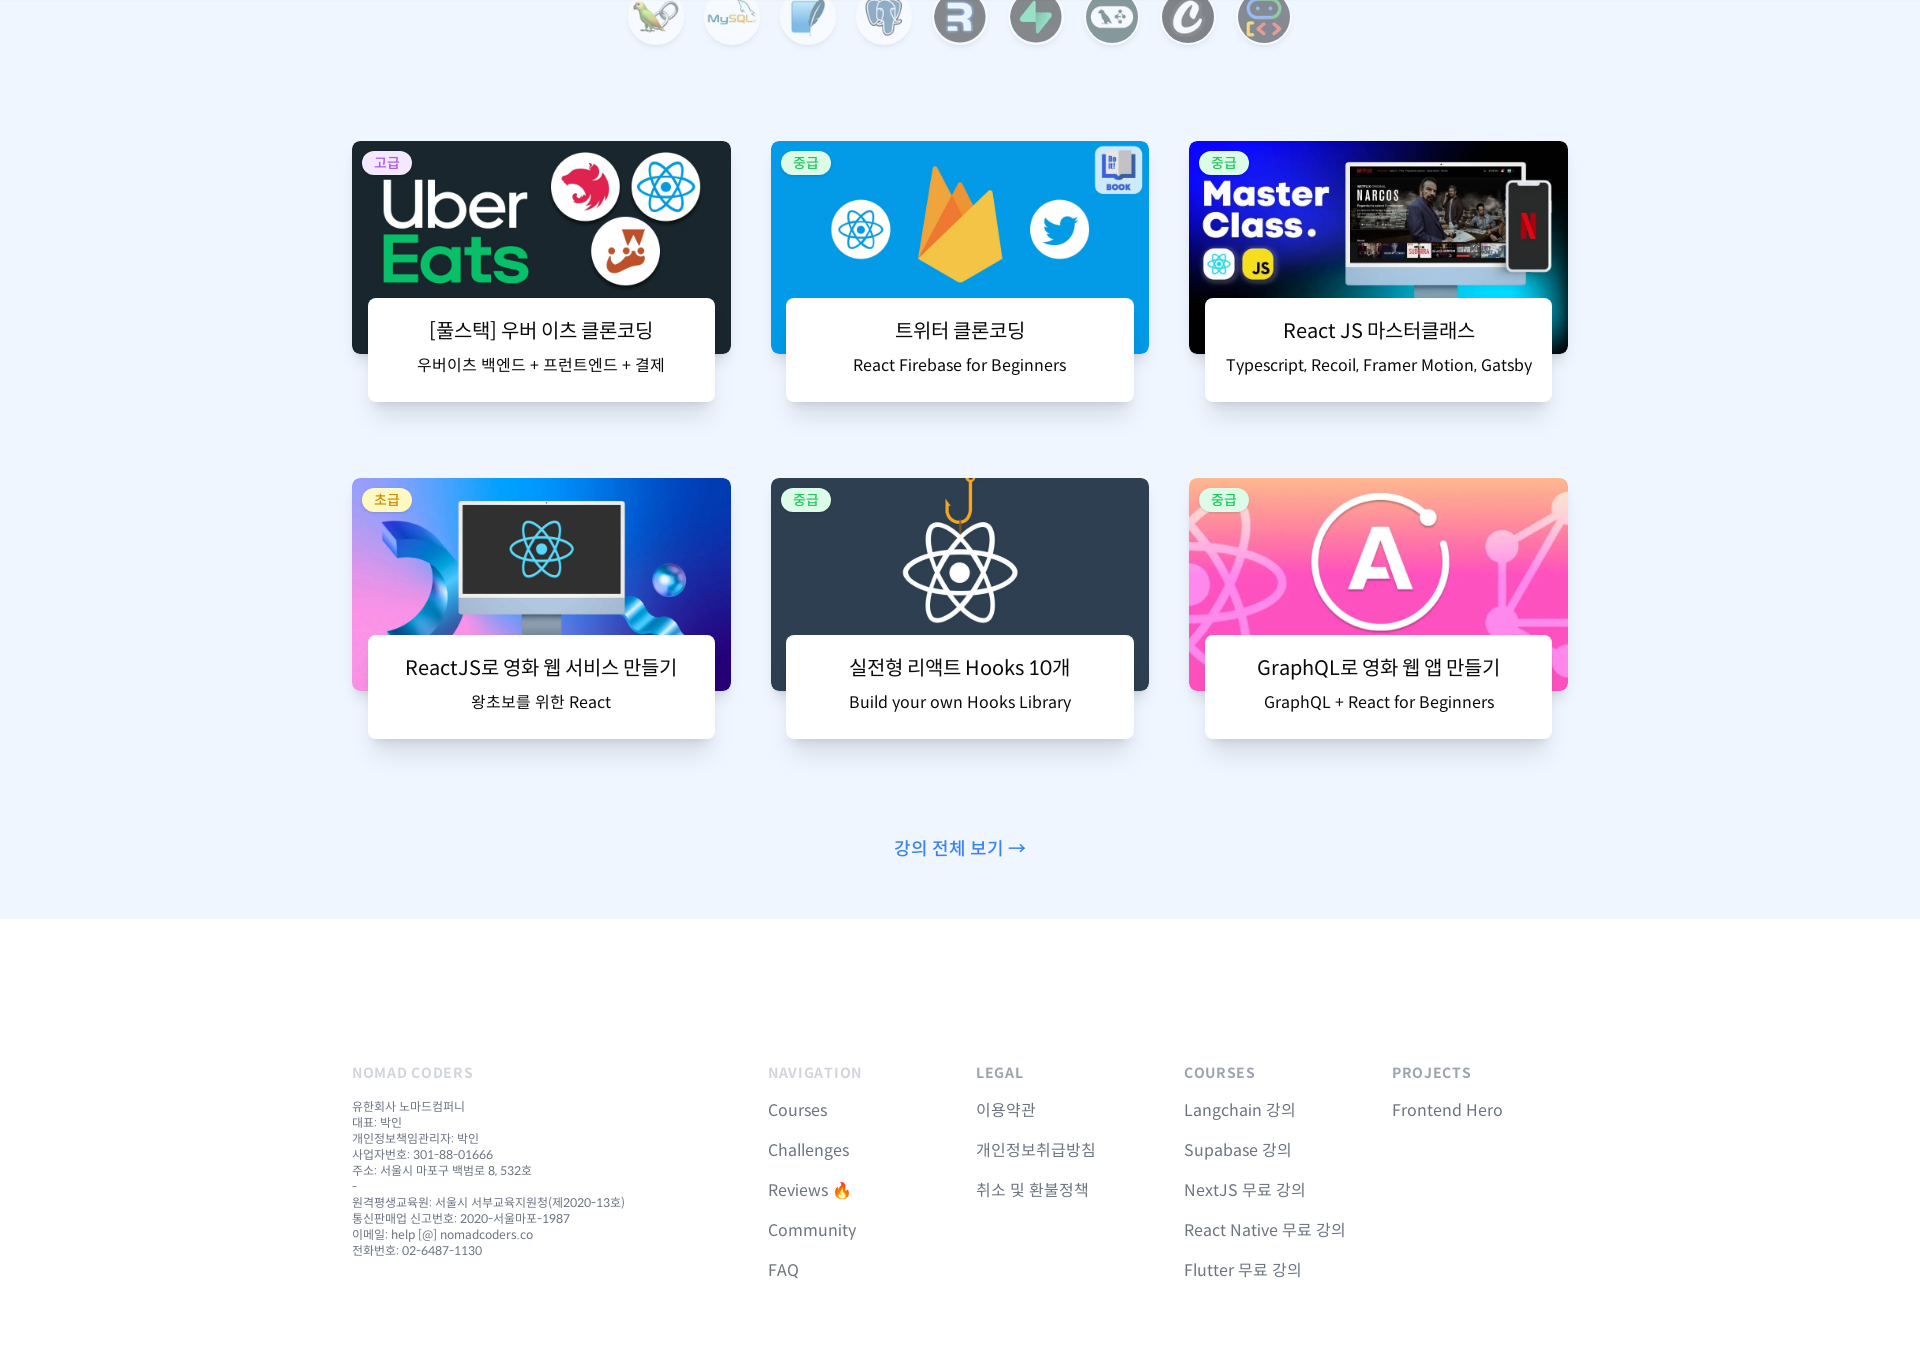

Waited 1 second for page to settle
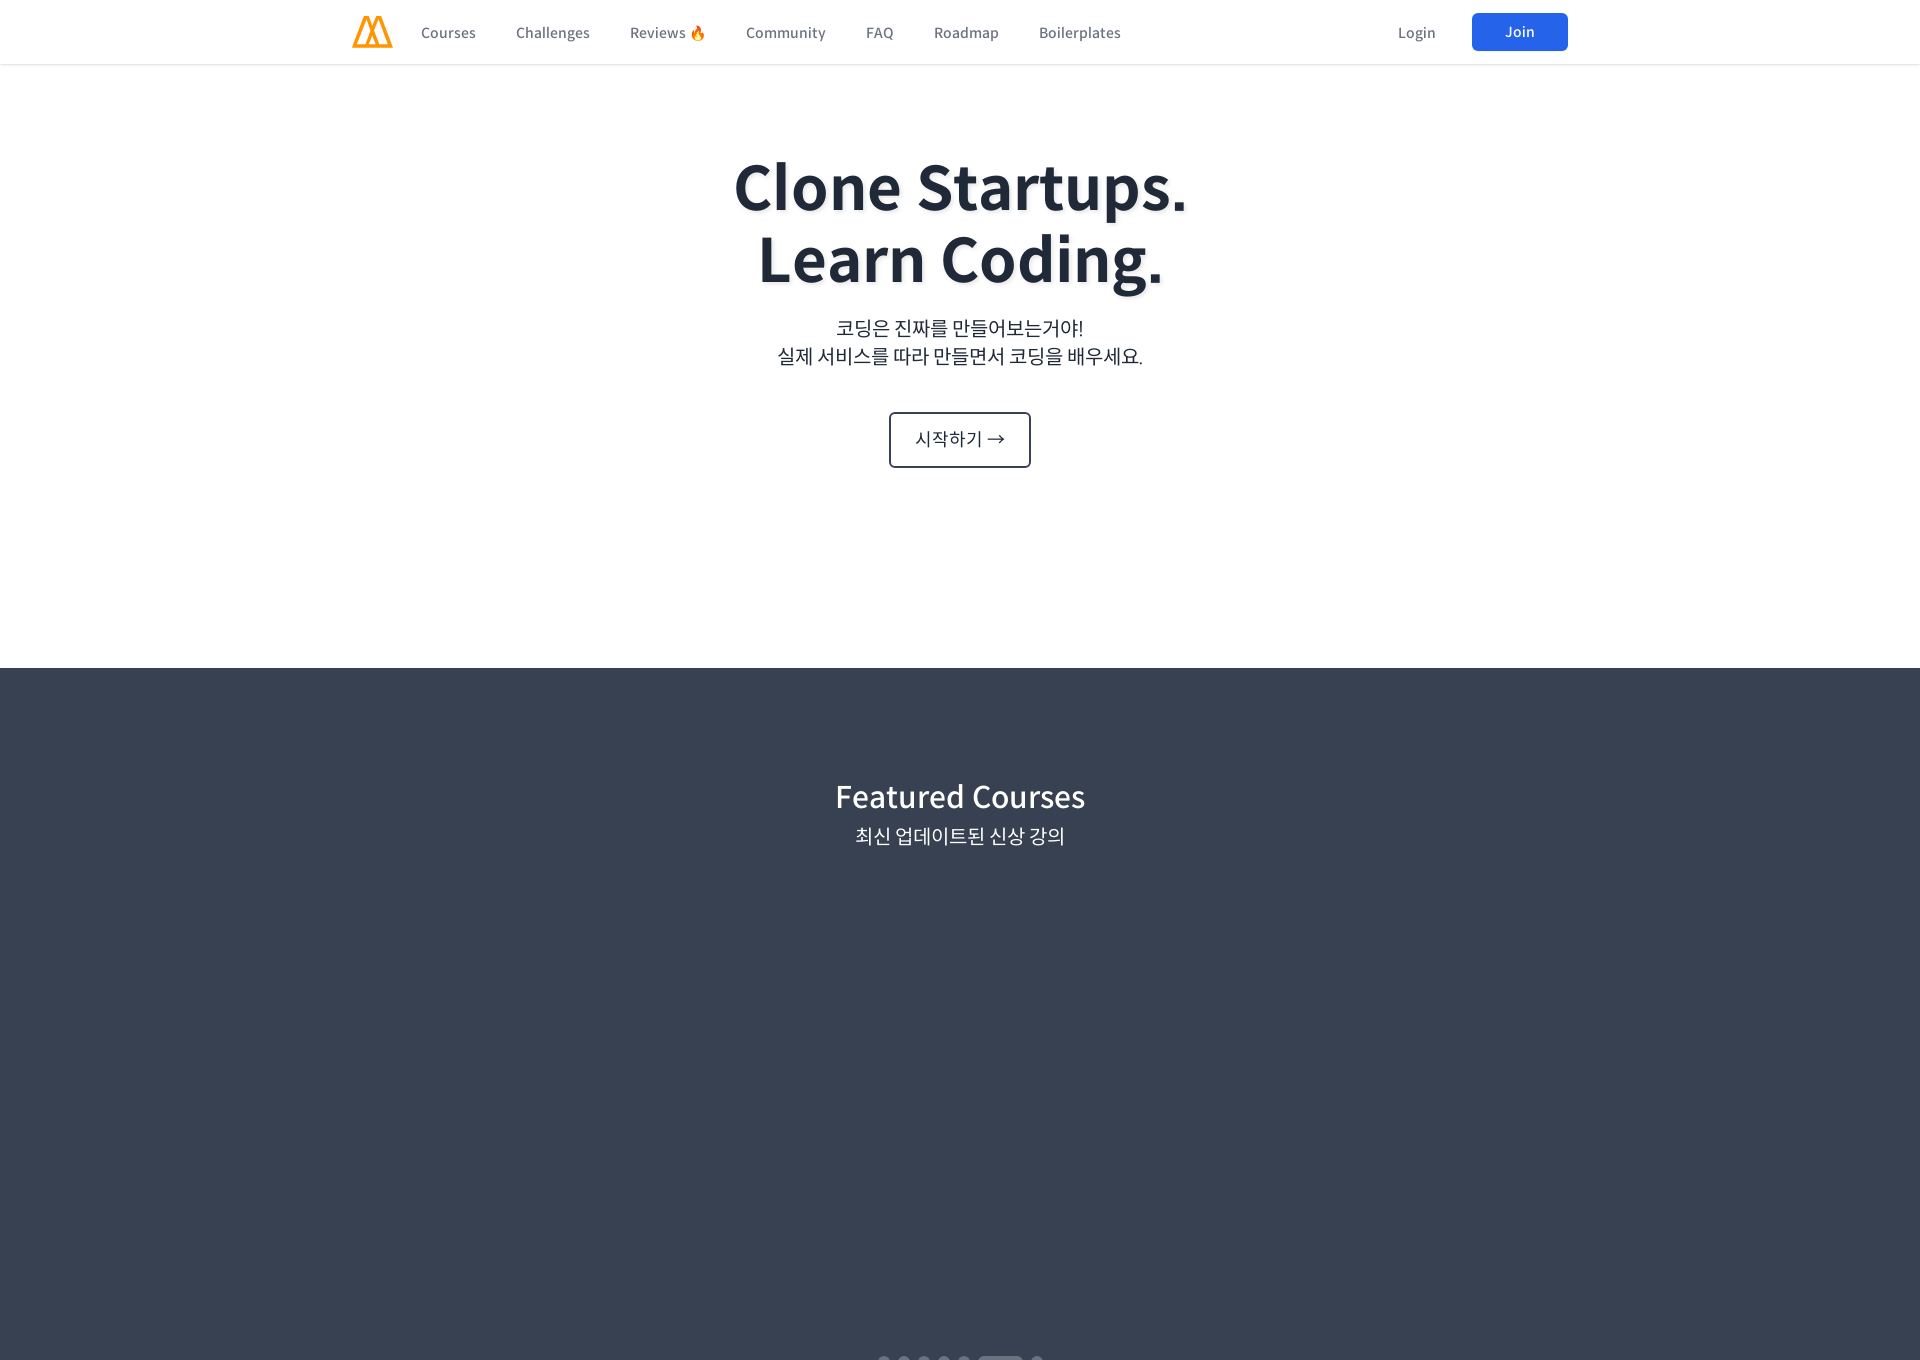

Retrieved page scroll height: 7957px
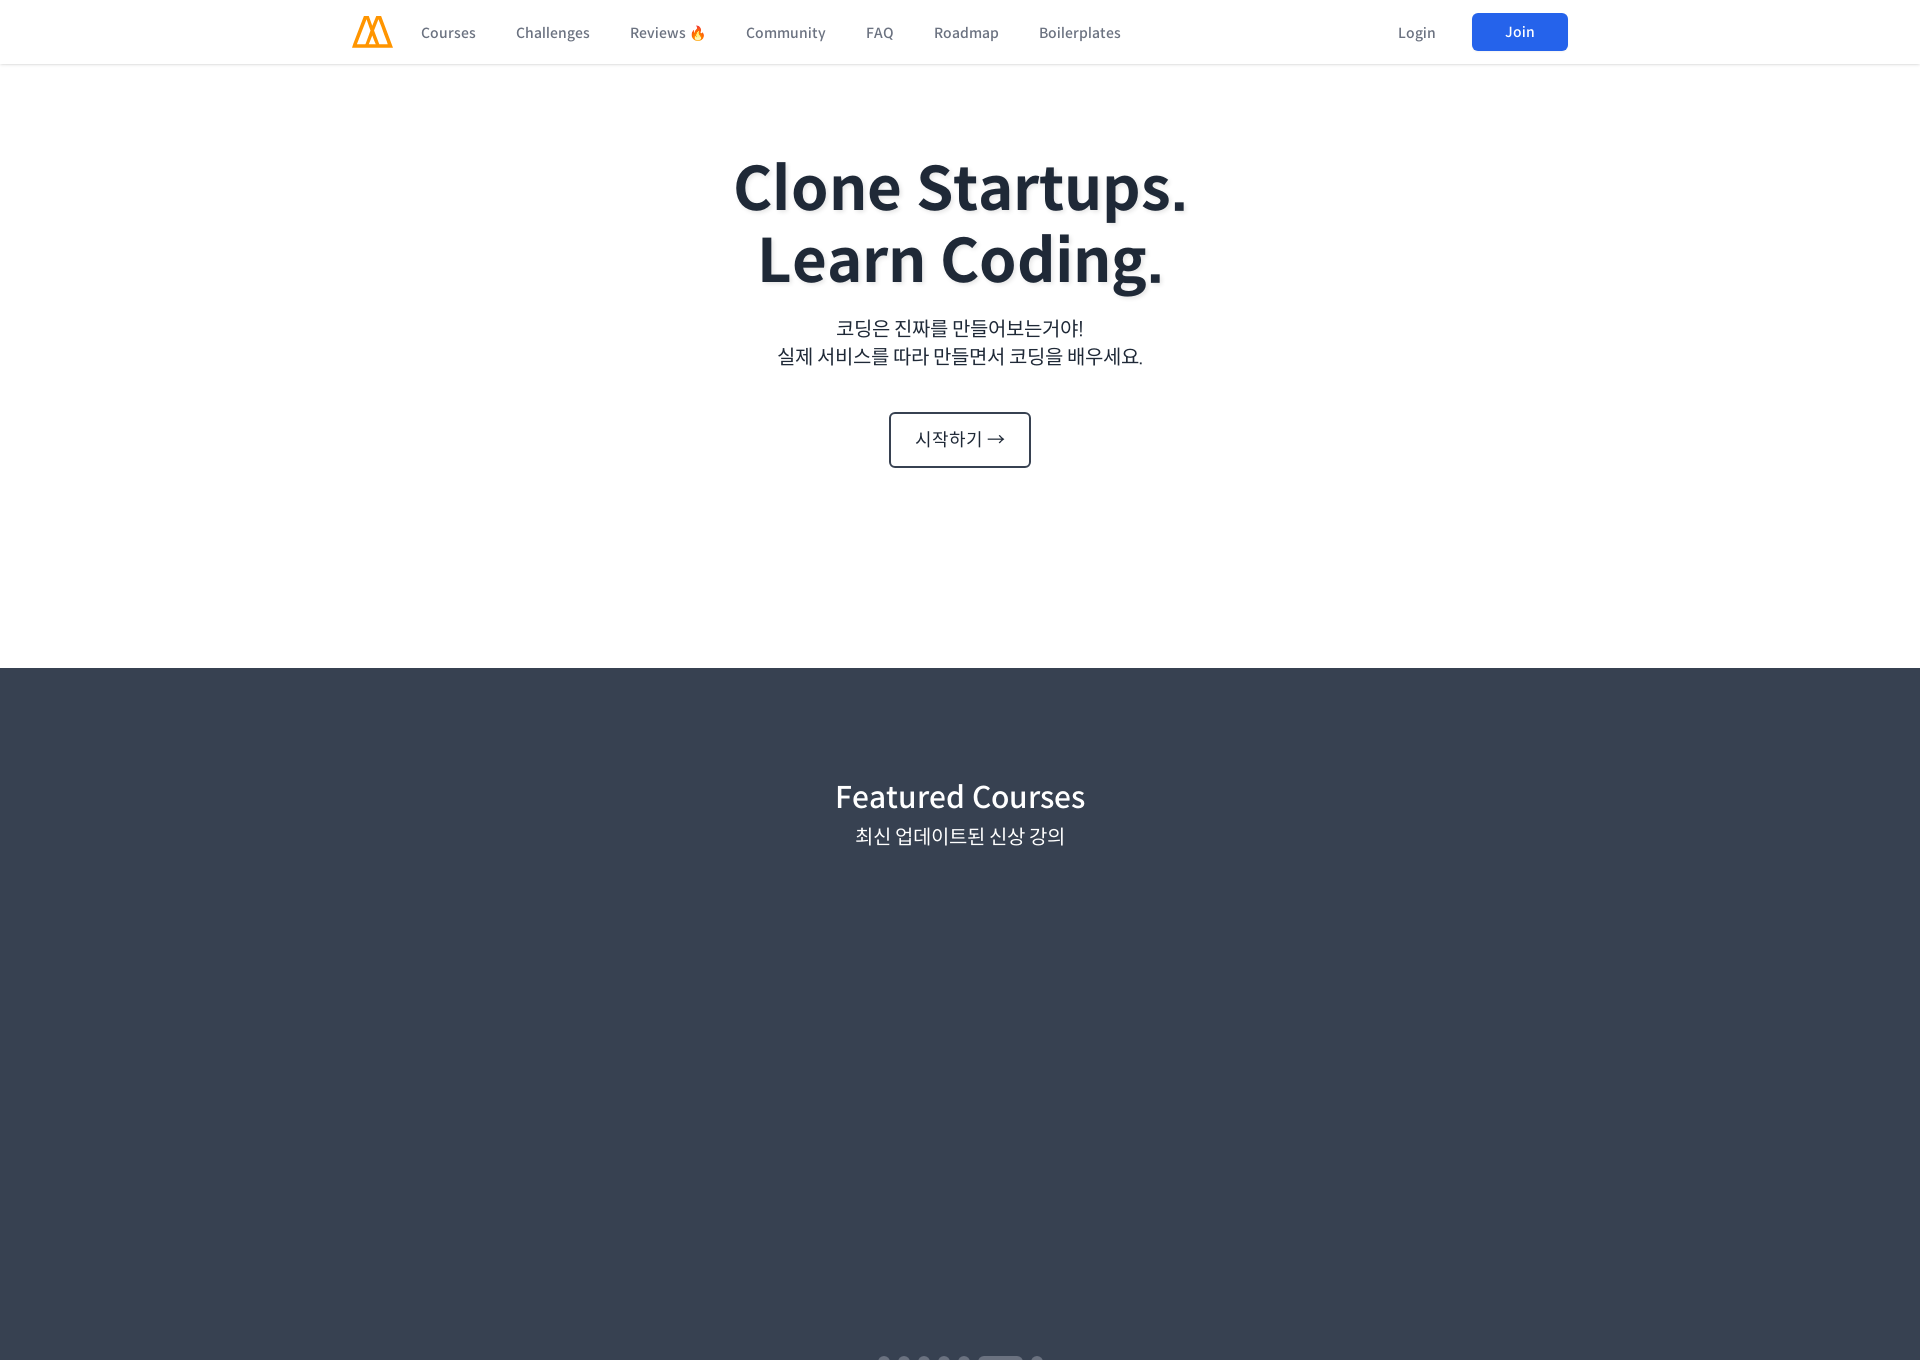

Scrolled to section 0 at viewport width 1920px (scroll position: 0px)
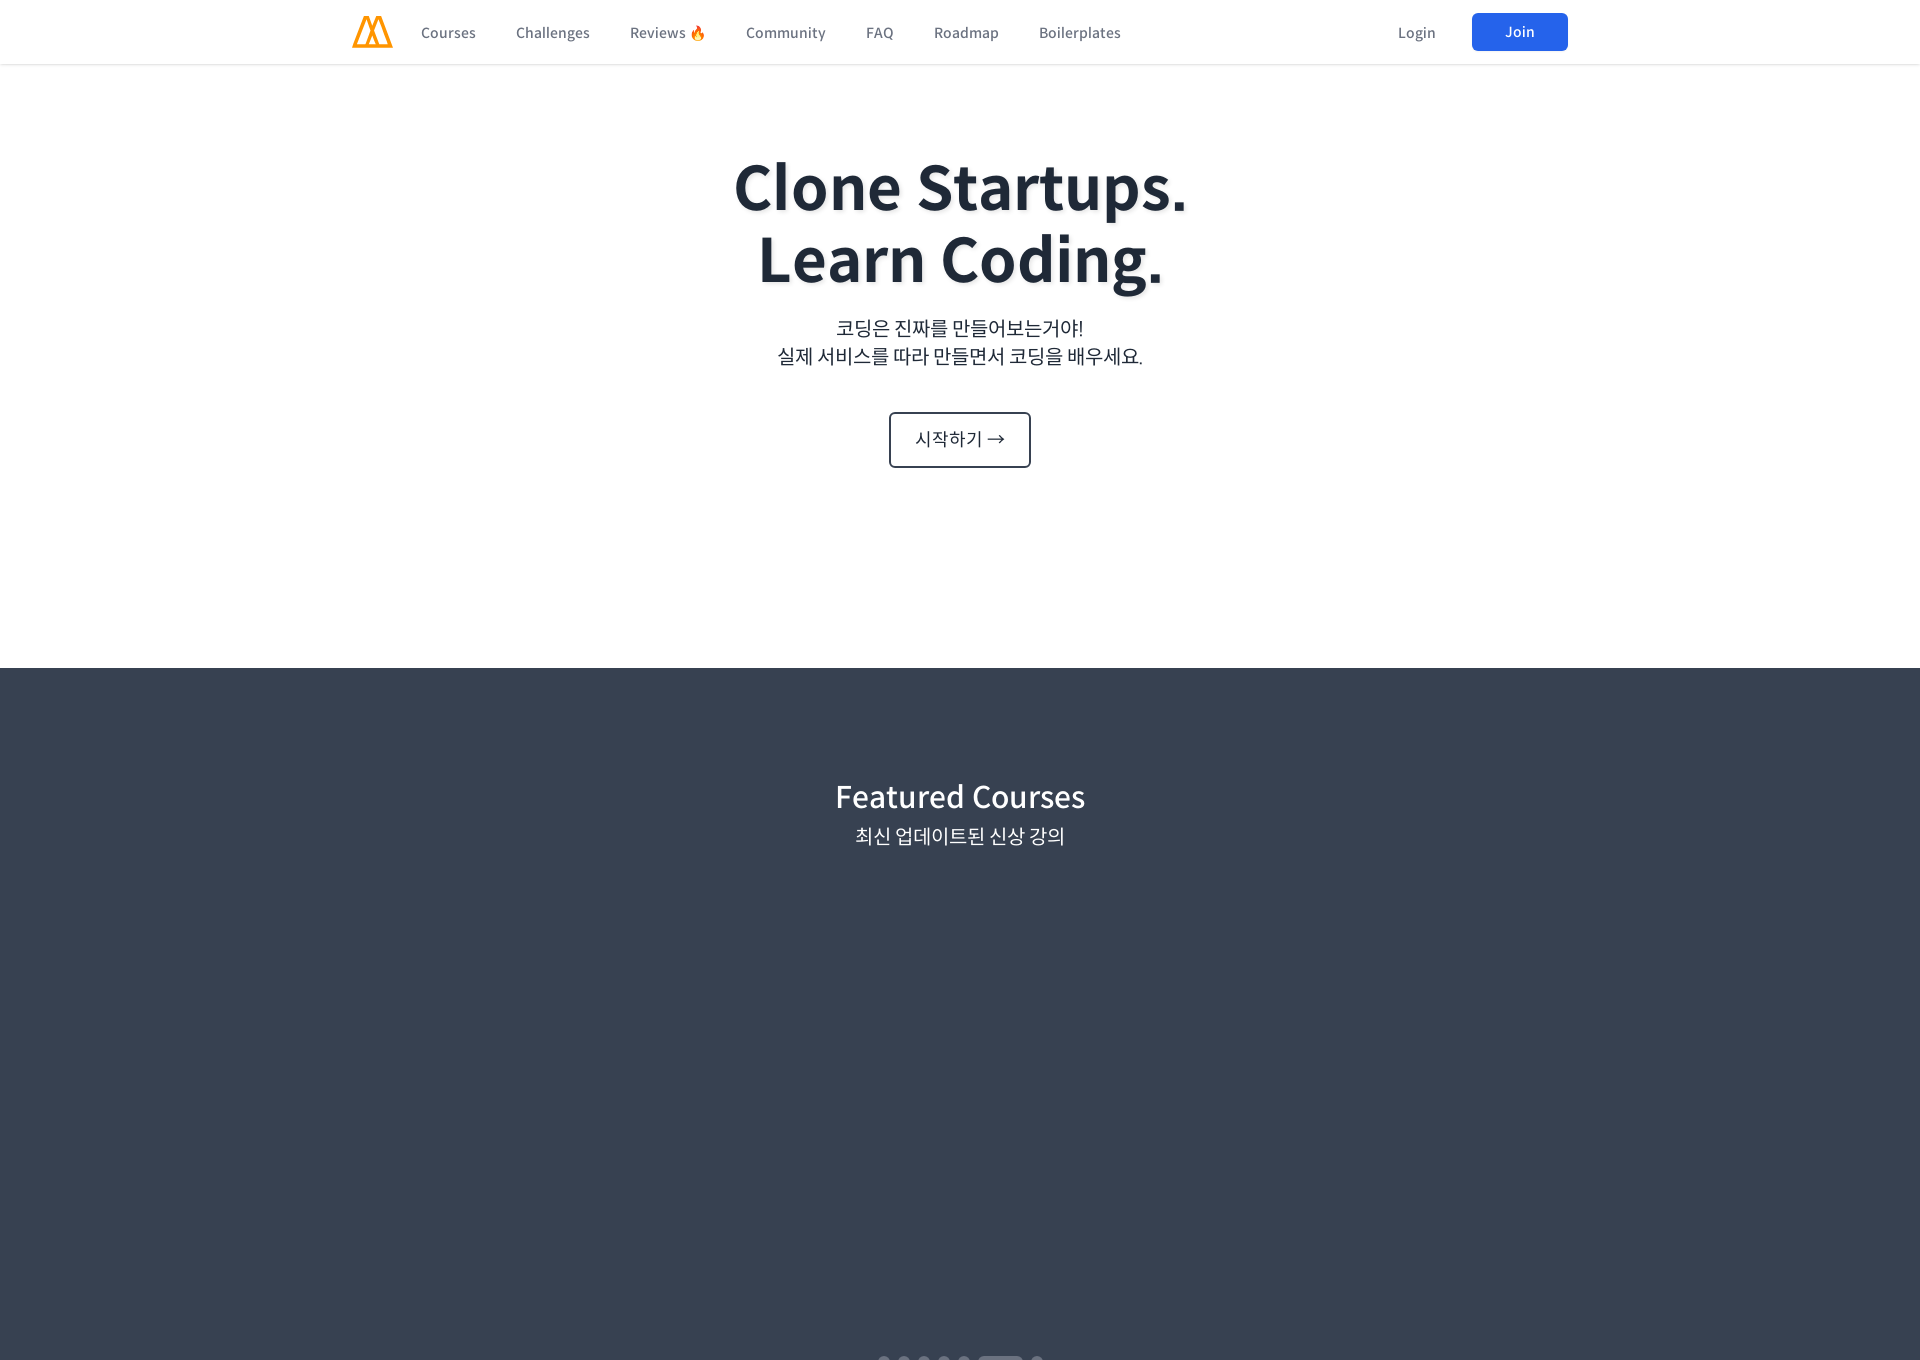

Waited 500ms for content to render
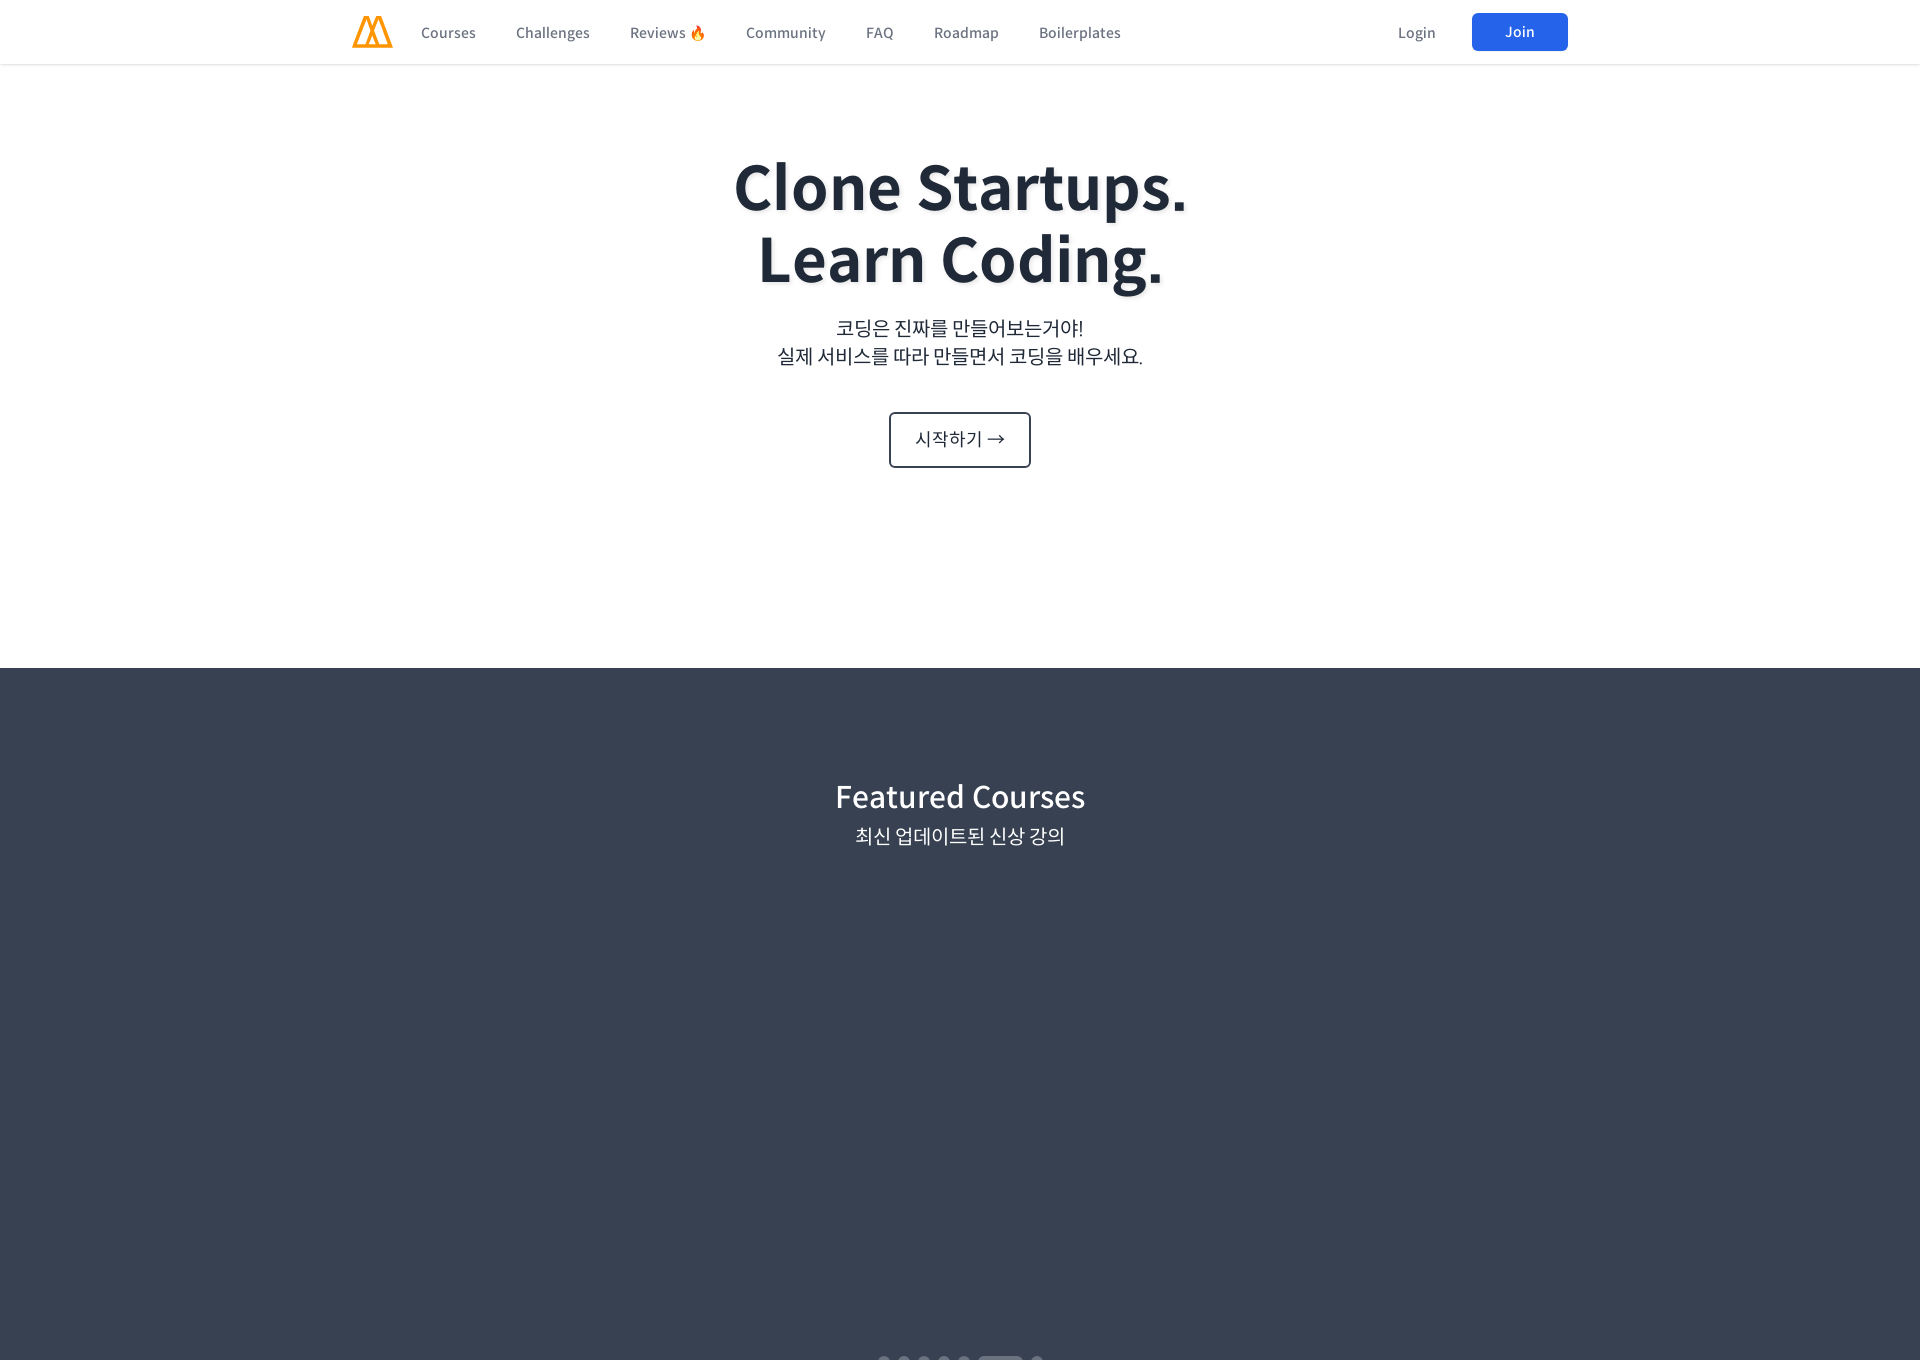

Scrolled to section 1 at viewport width 1920px (scroll position: 1360px)
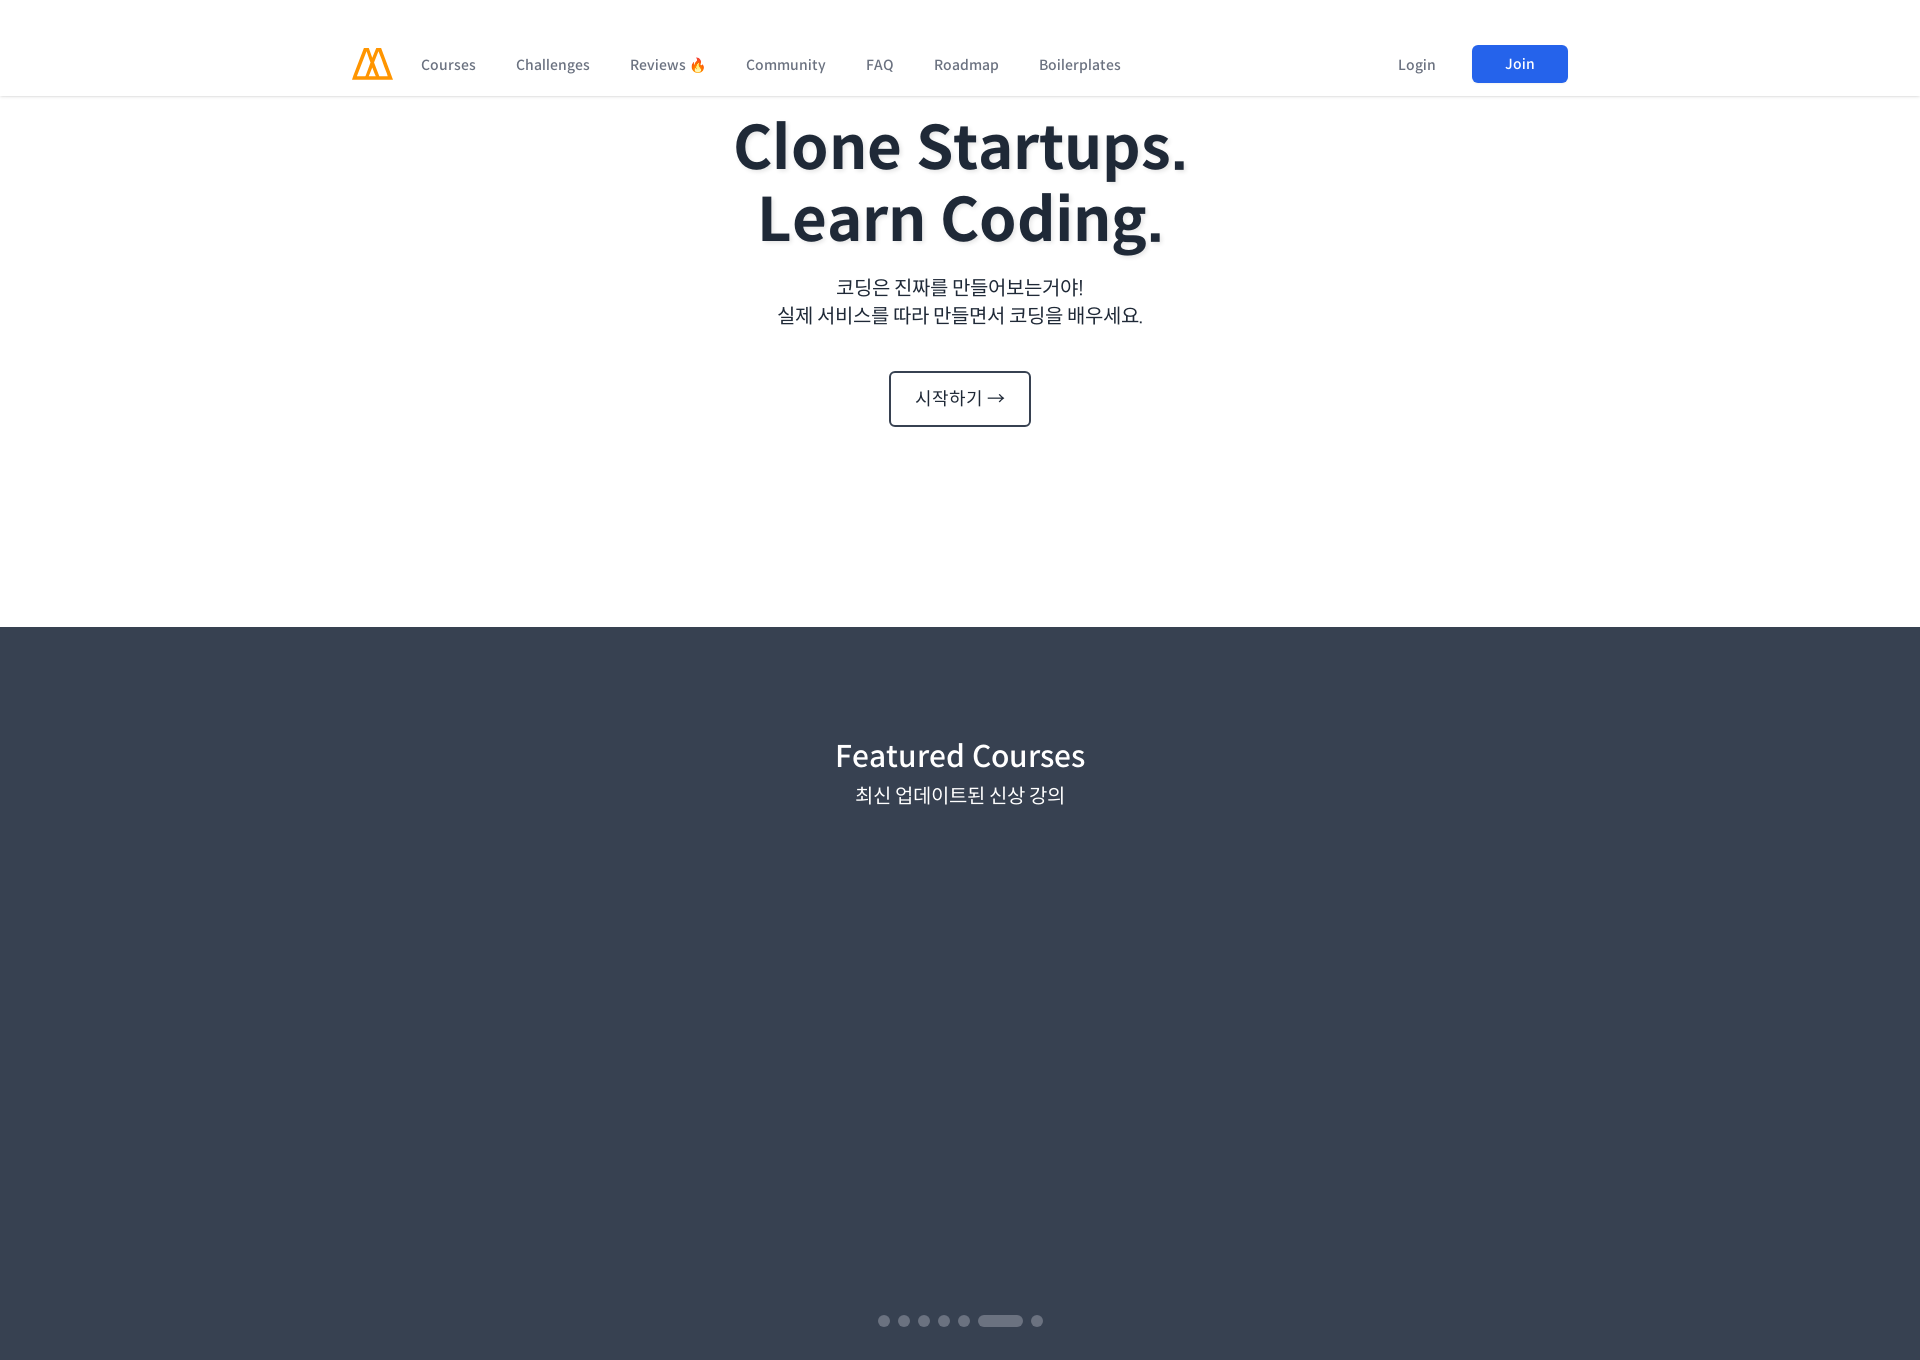

Waited 500ms for content to render
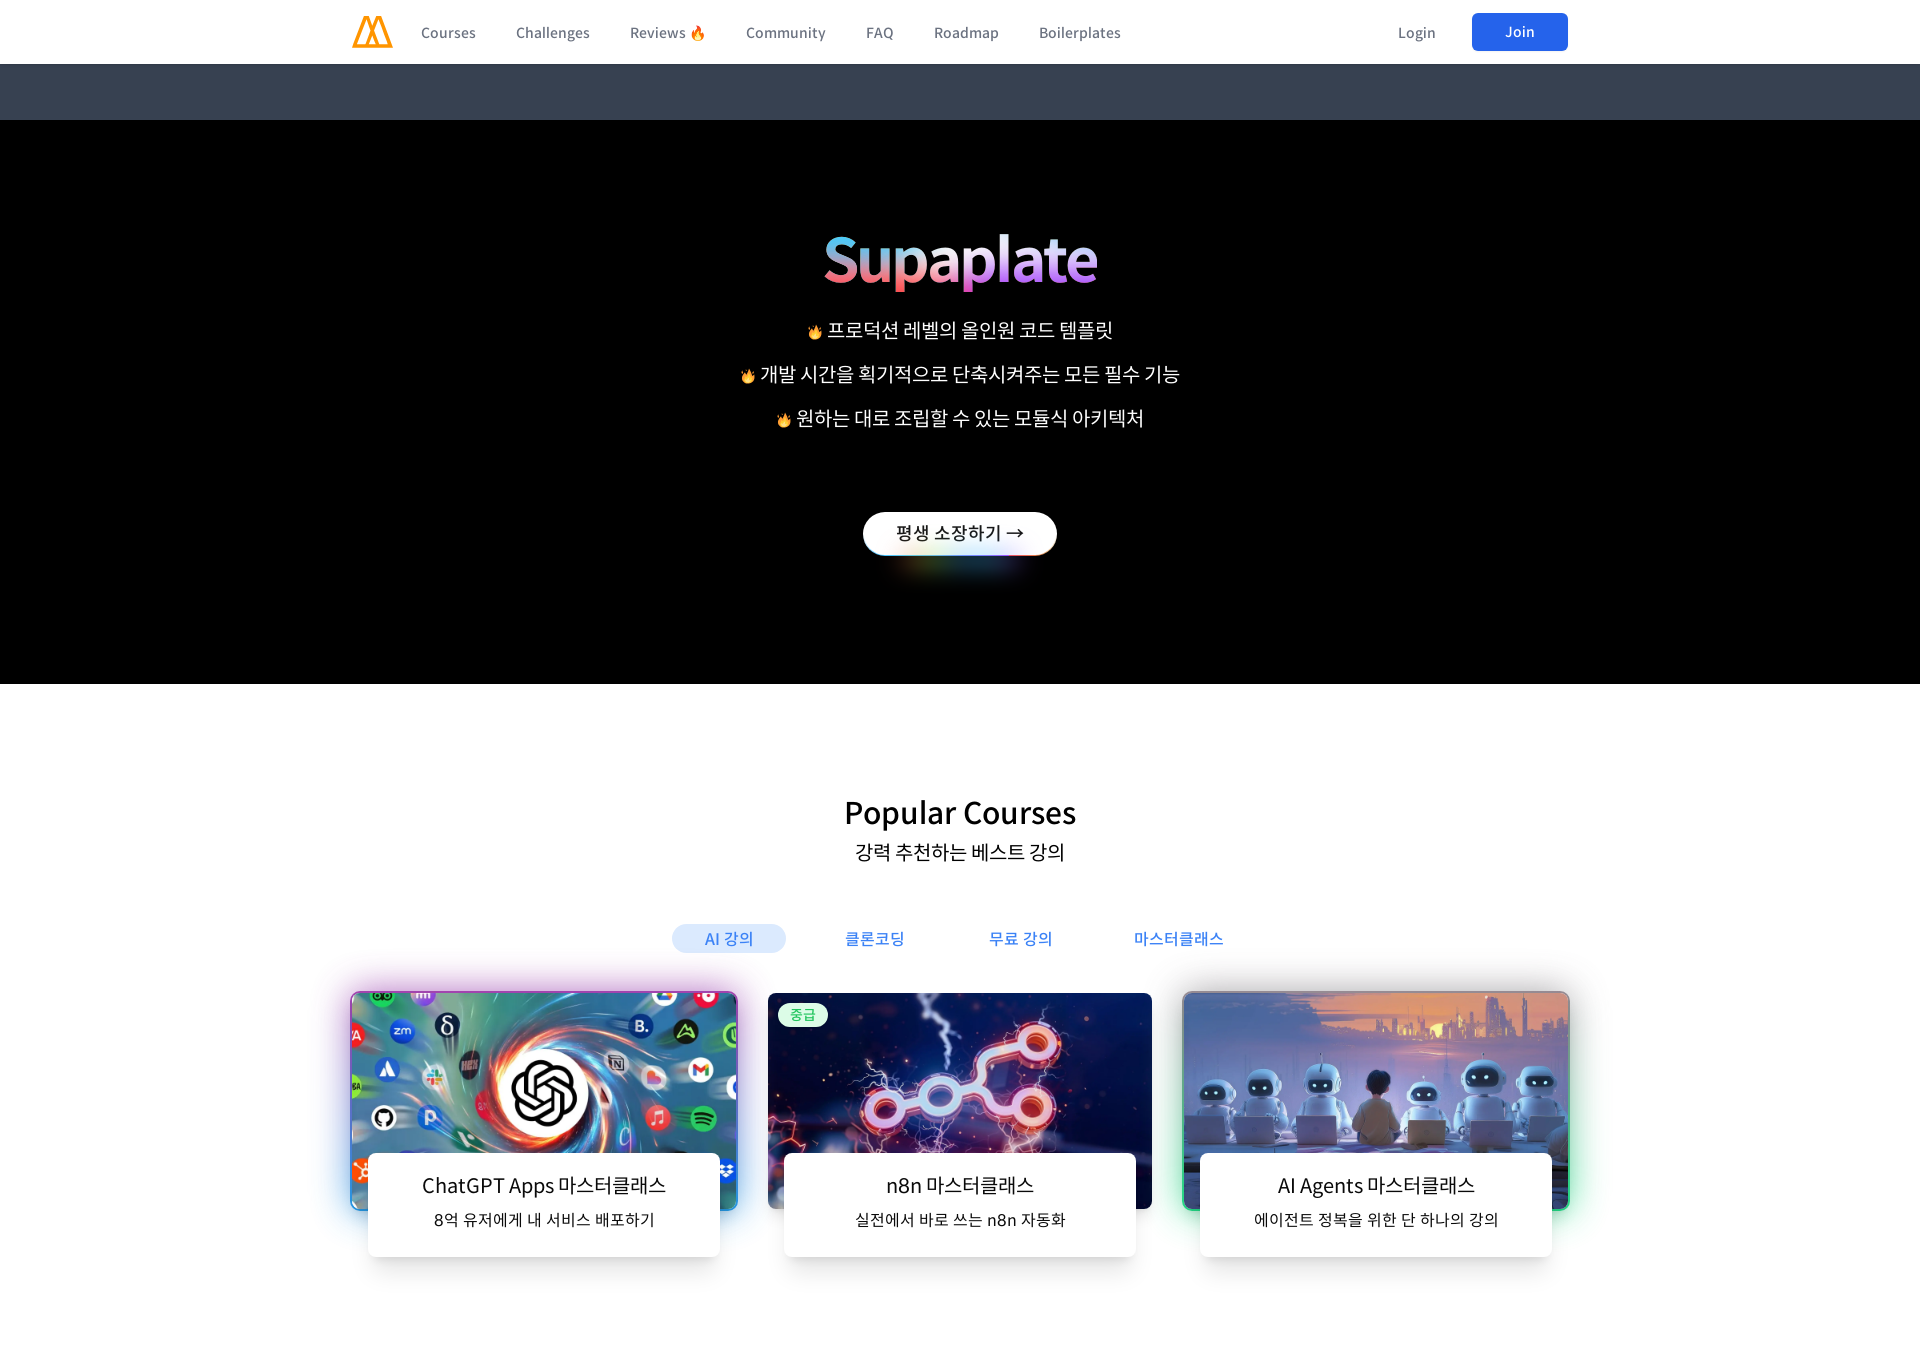

Scrolled to section 2 at viewport width 1920px (scroll position: 2720px)
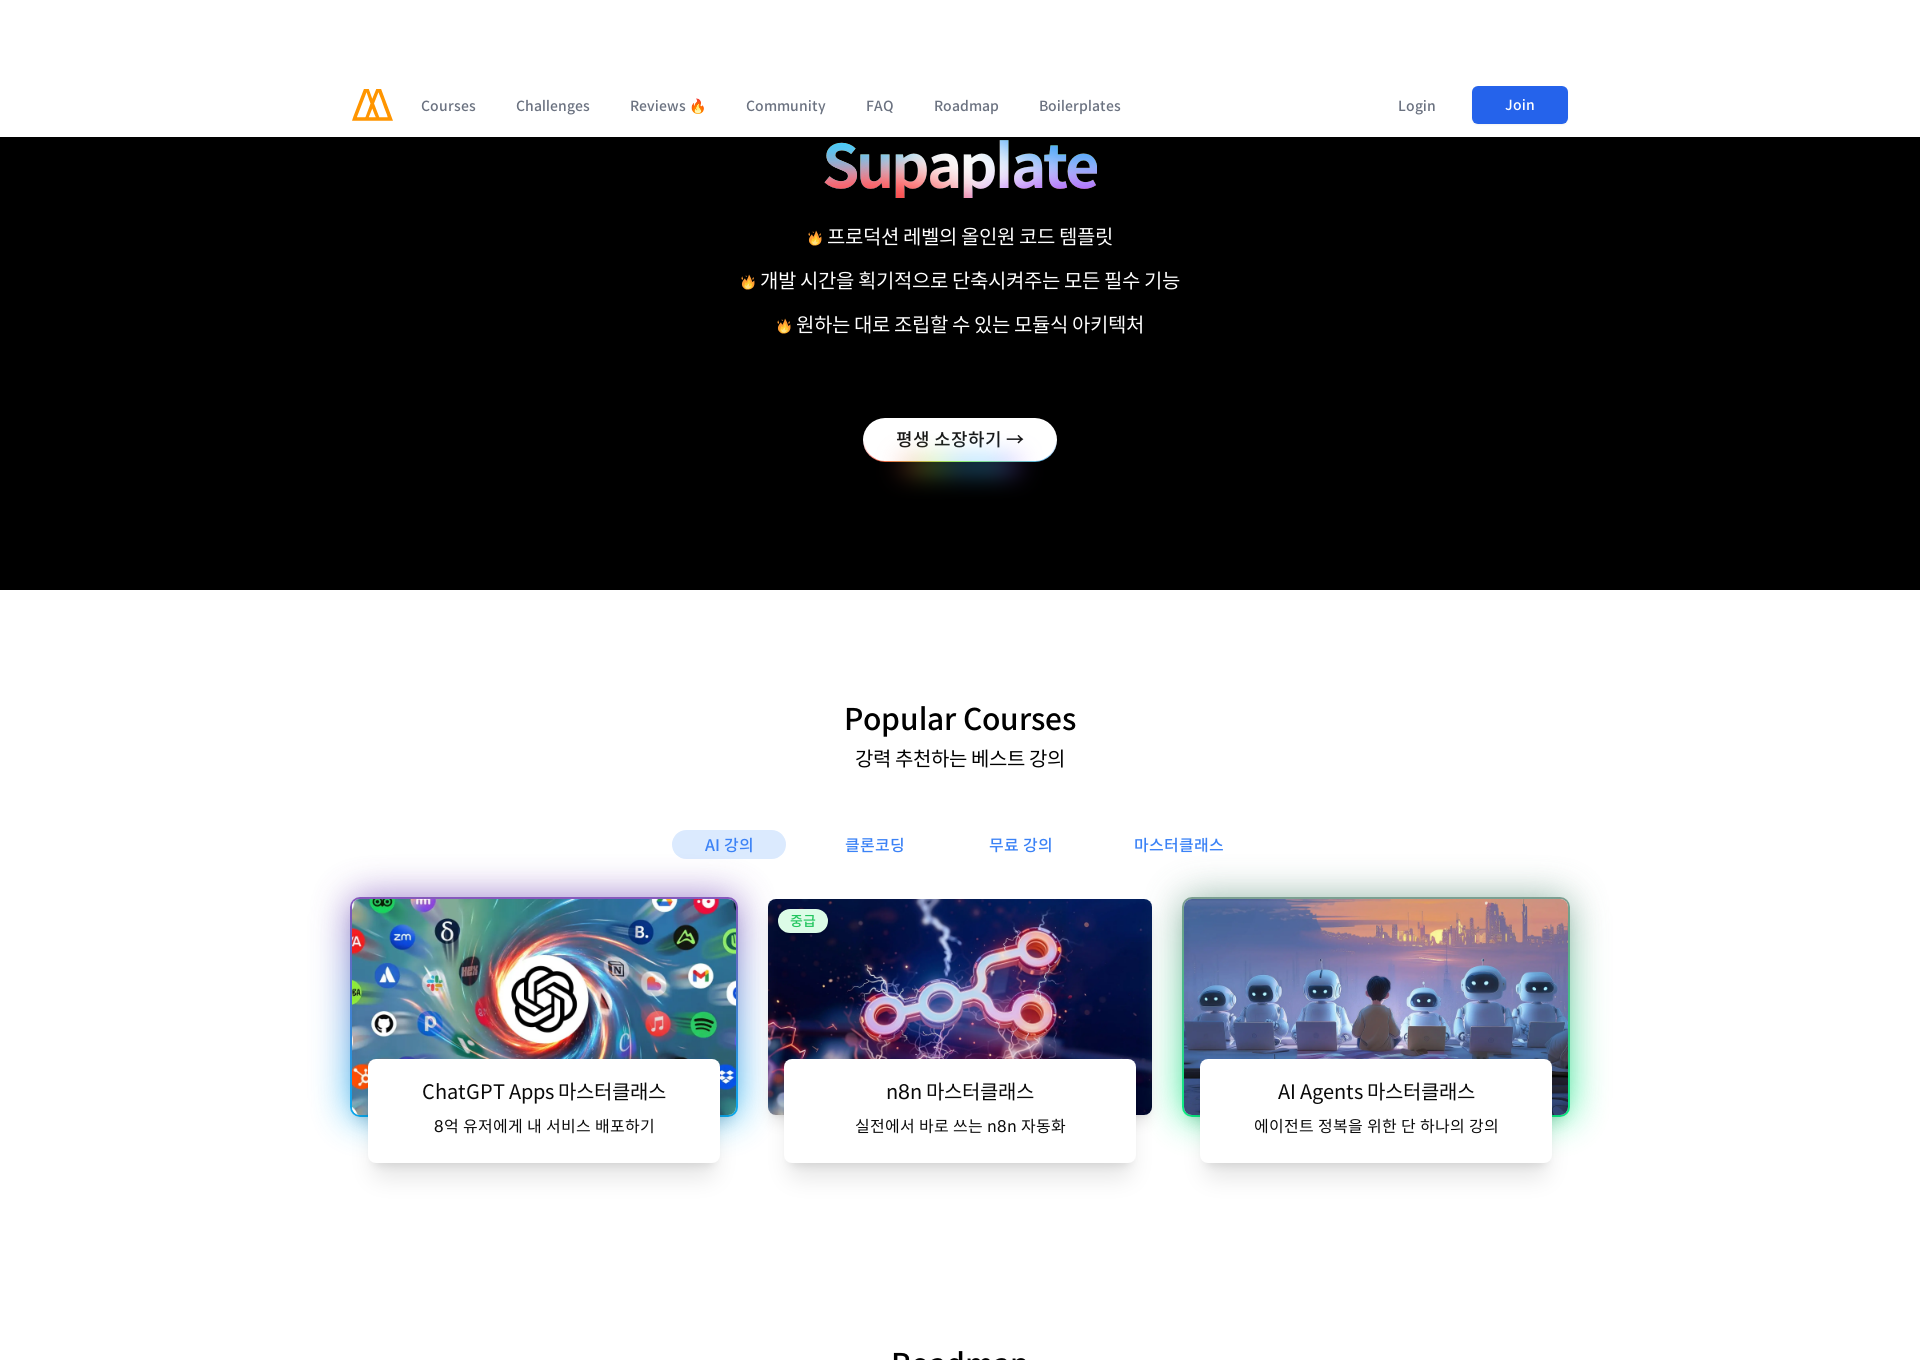

Waited 500ms for content to render
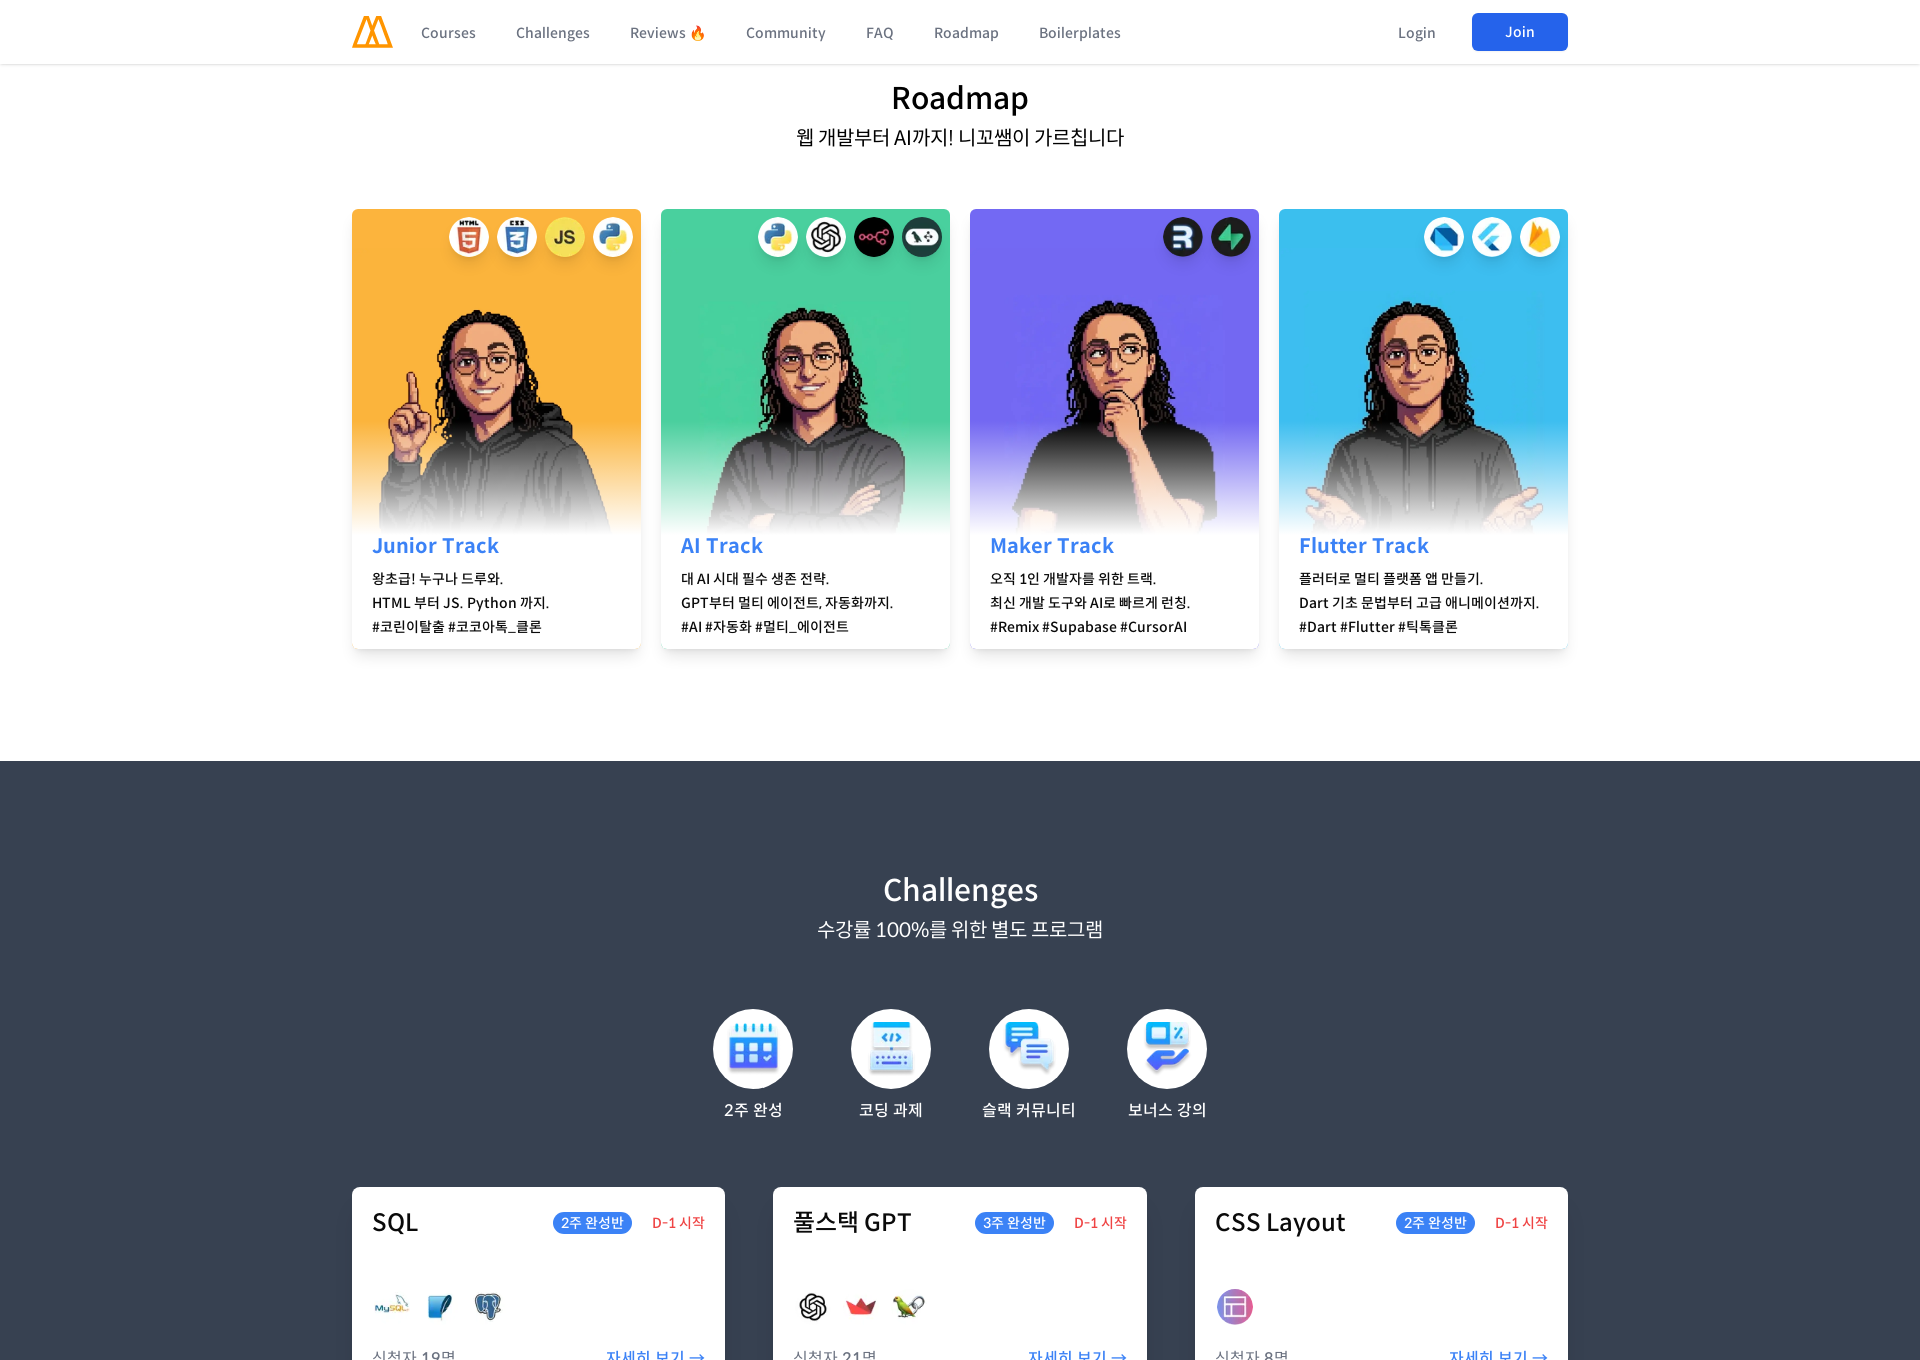

Scrolled to section 3 at viewport width 1920px (scroll position: 4080px)
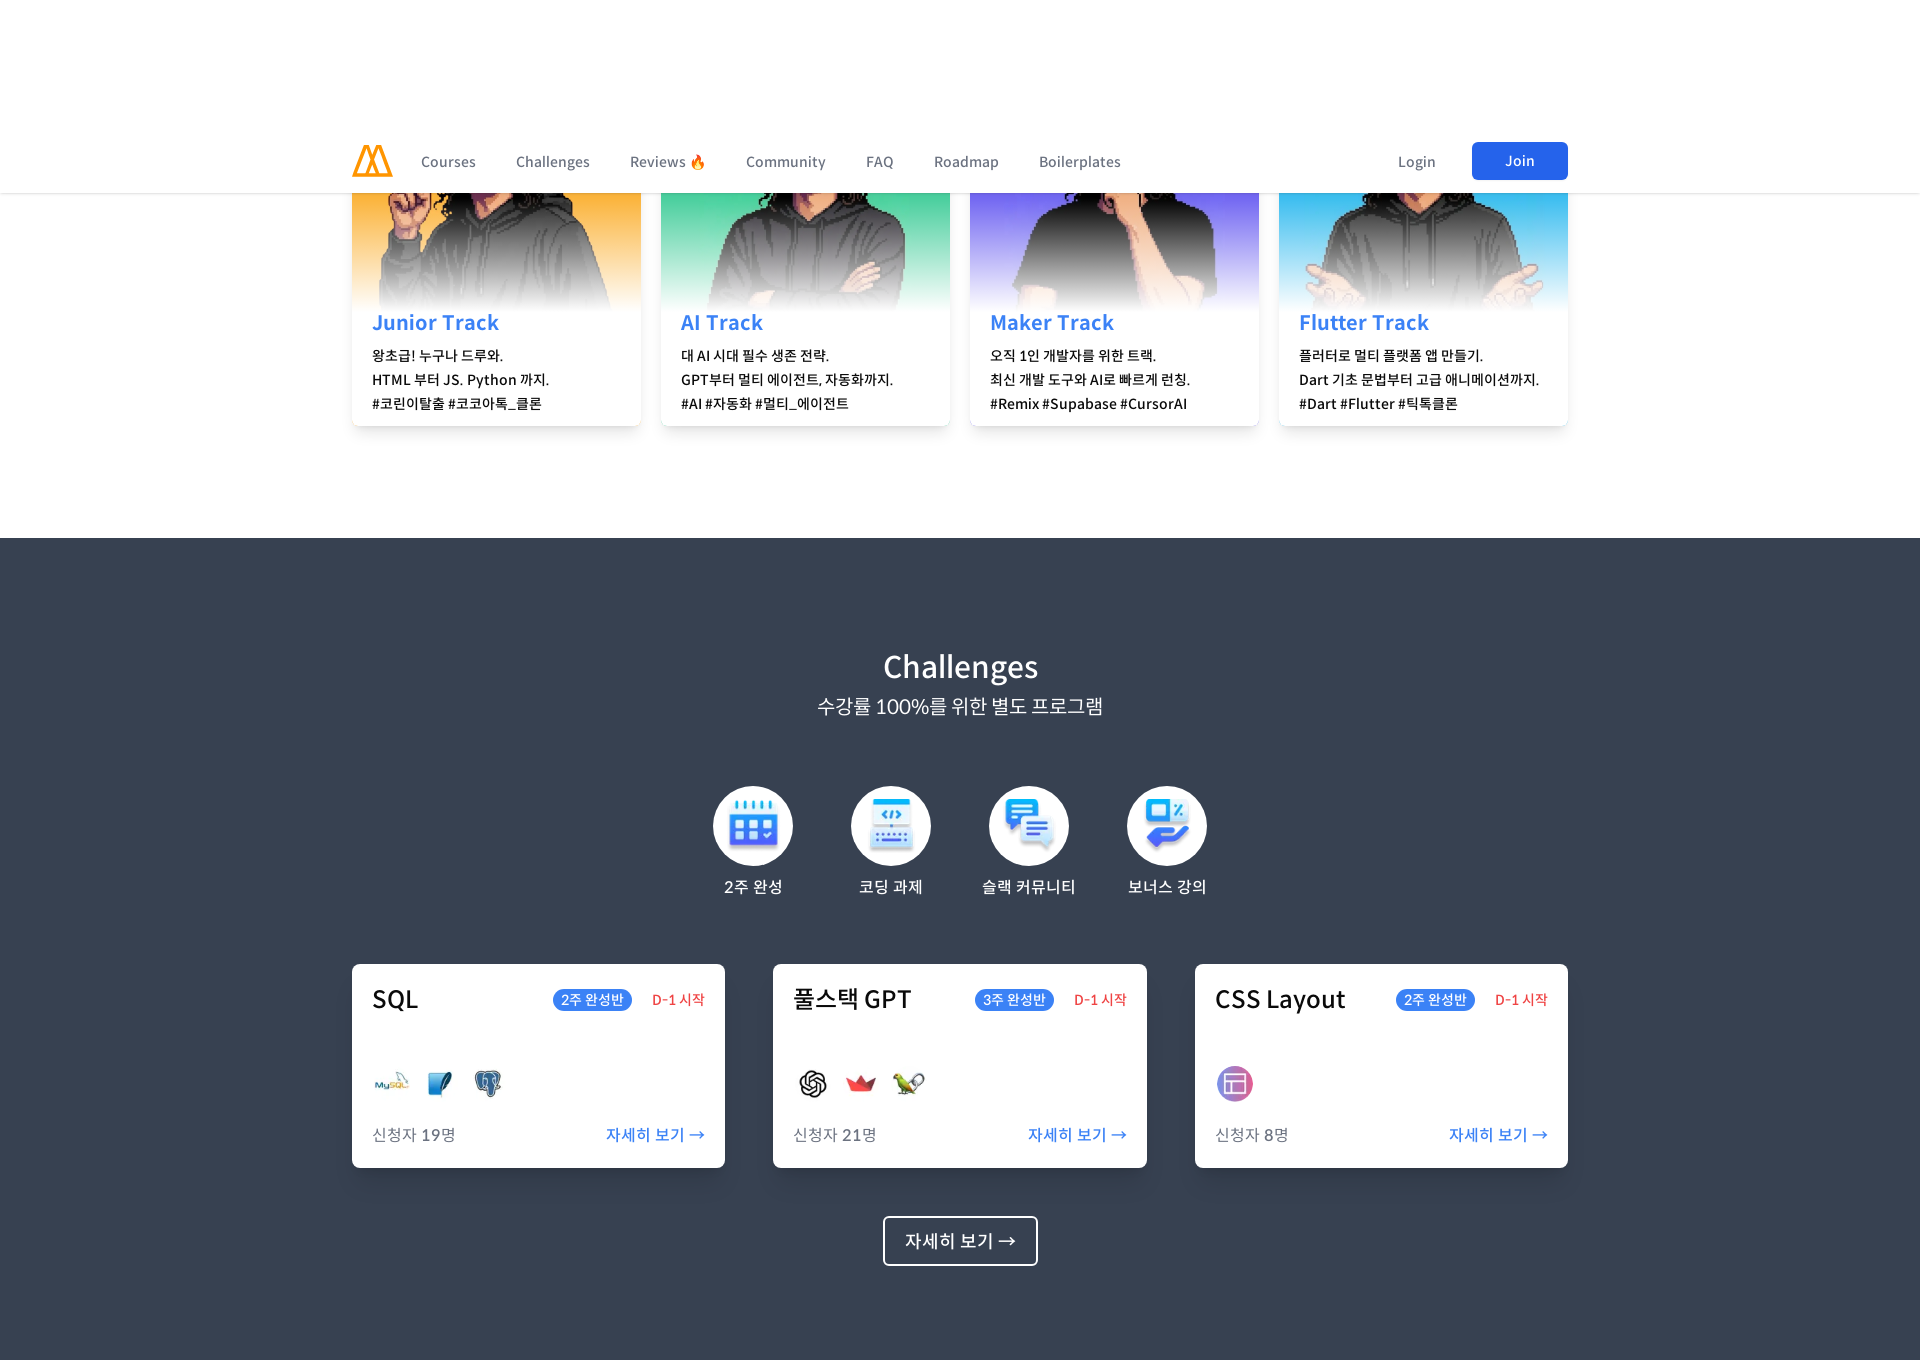

Waited 500ms for content to render
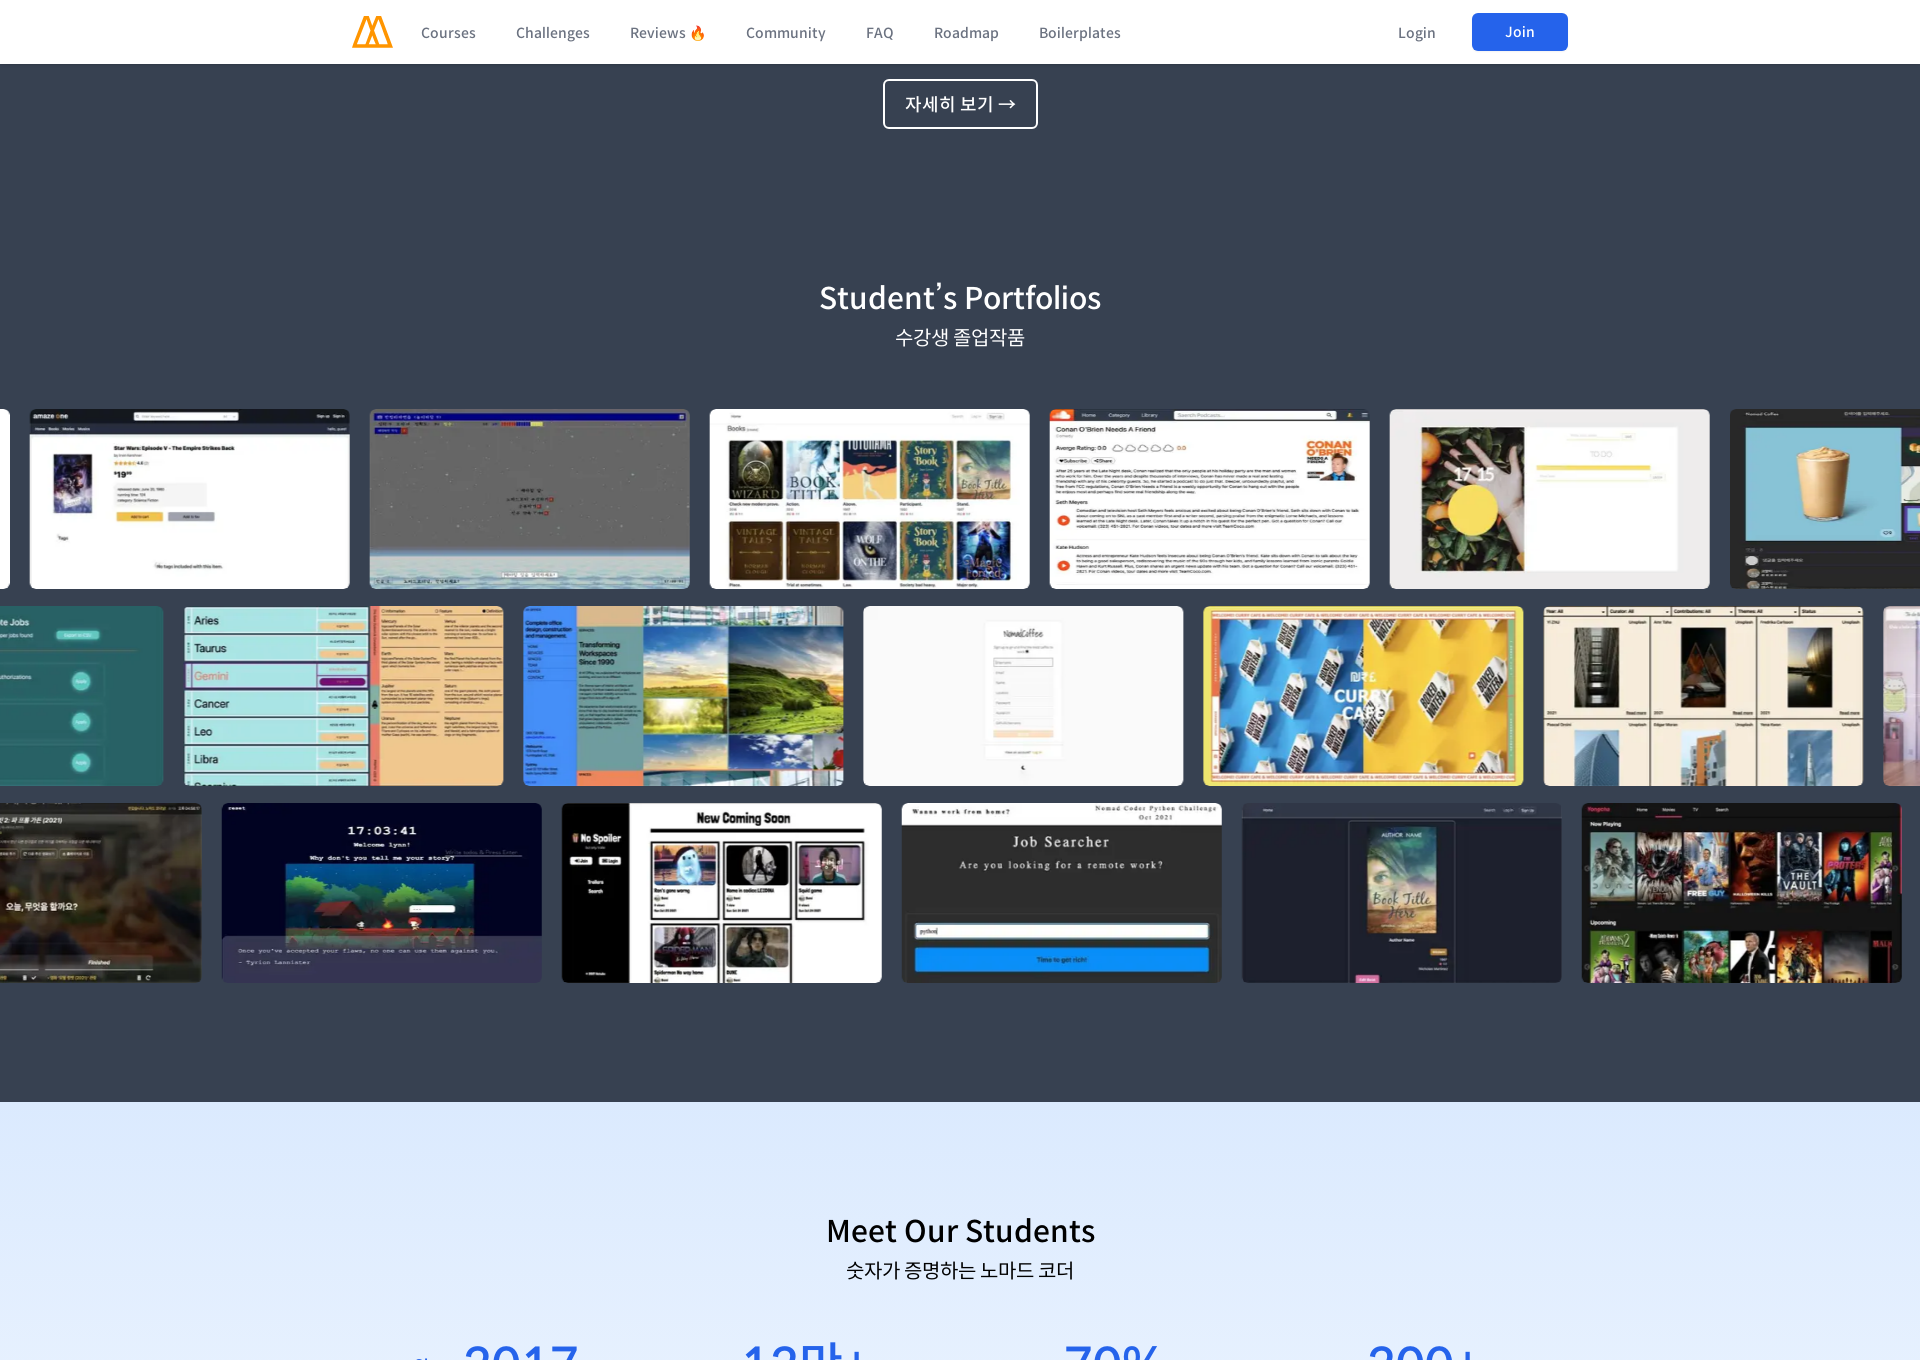

Scrolled to section 4 at viewport width 1920px (scroll position: 5440px)
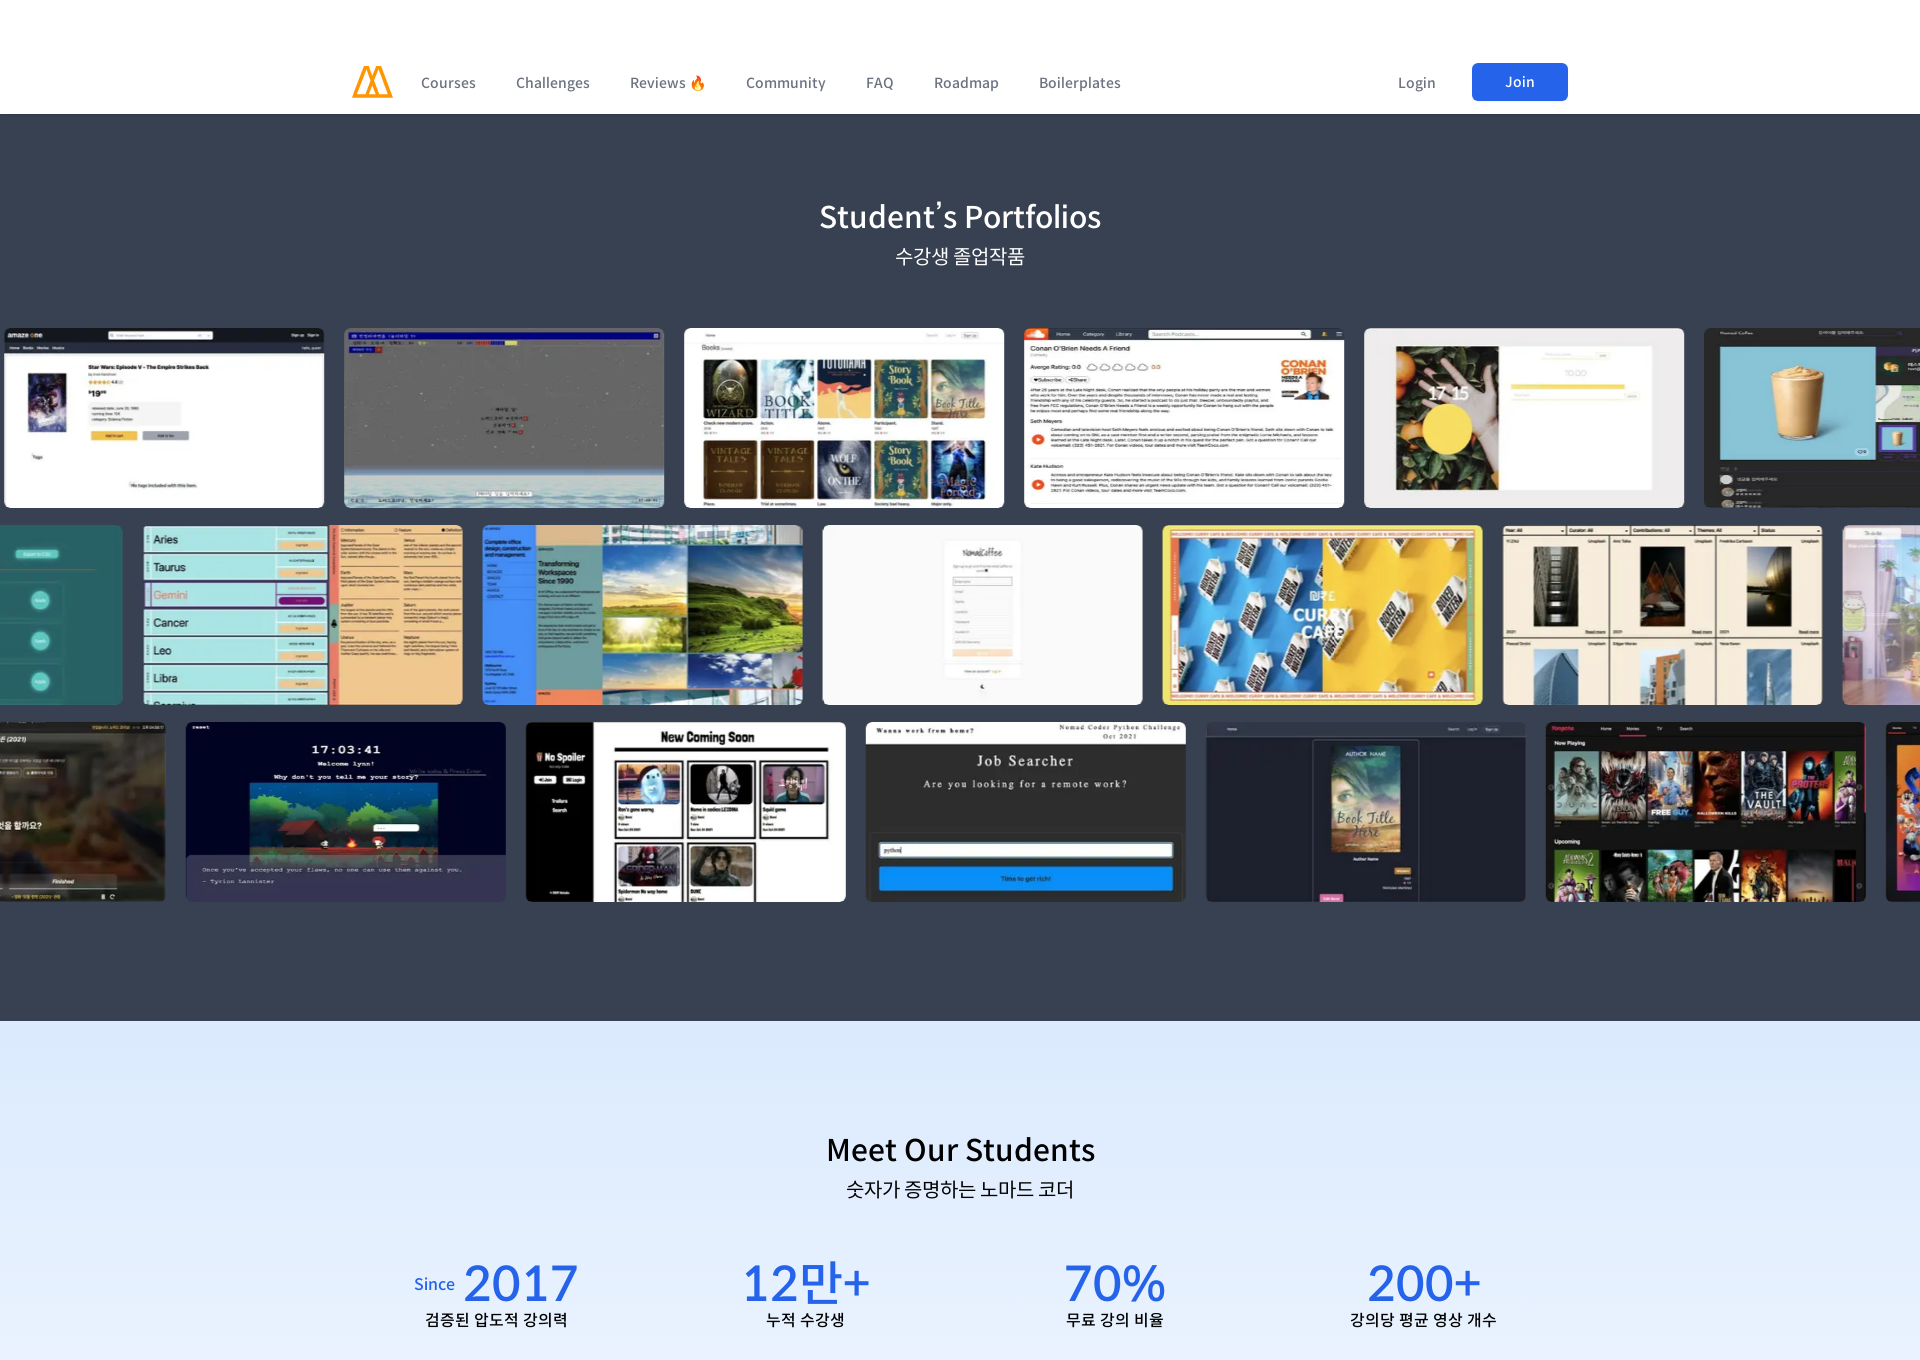

Waited 500ms for content to render
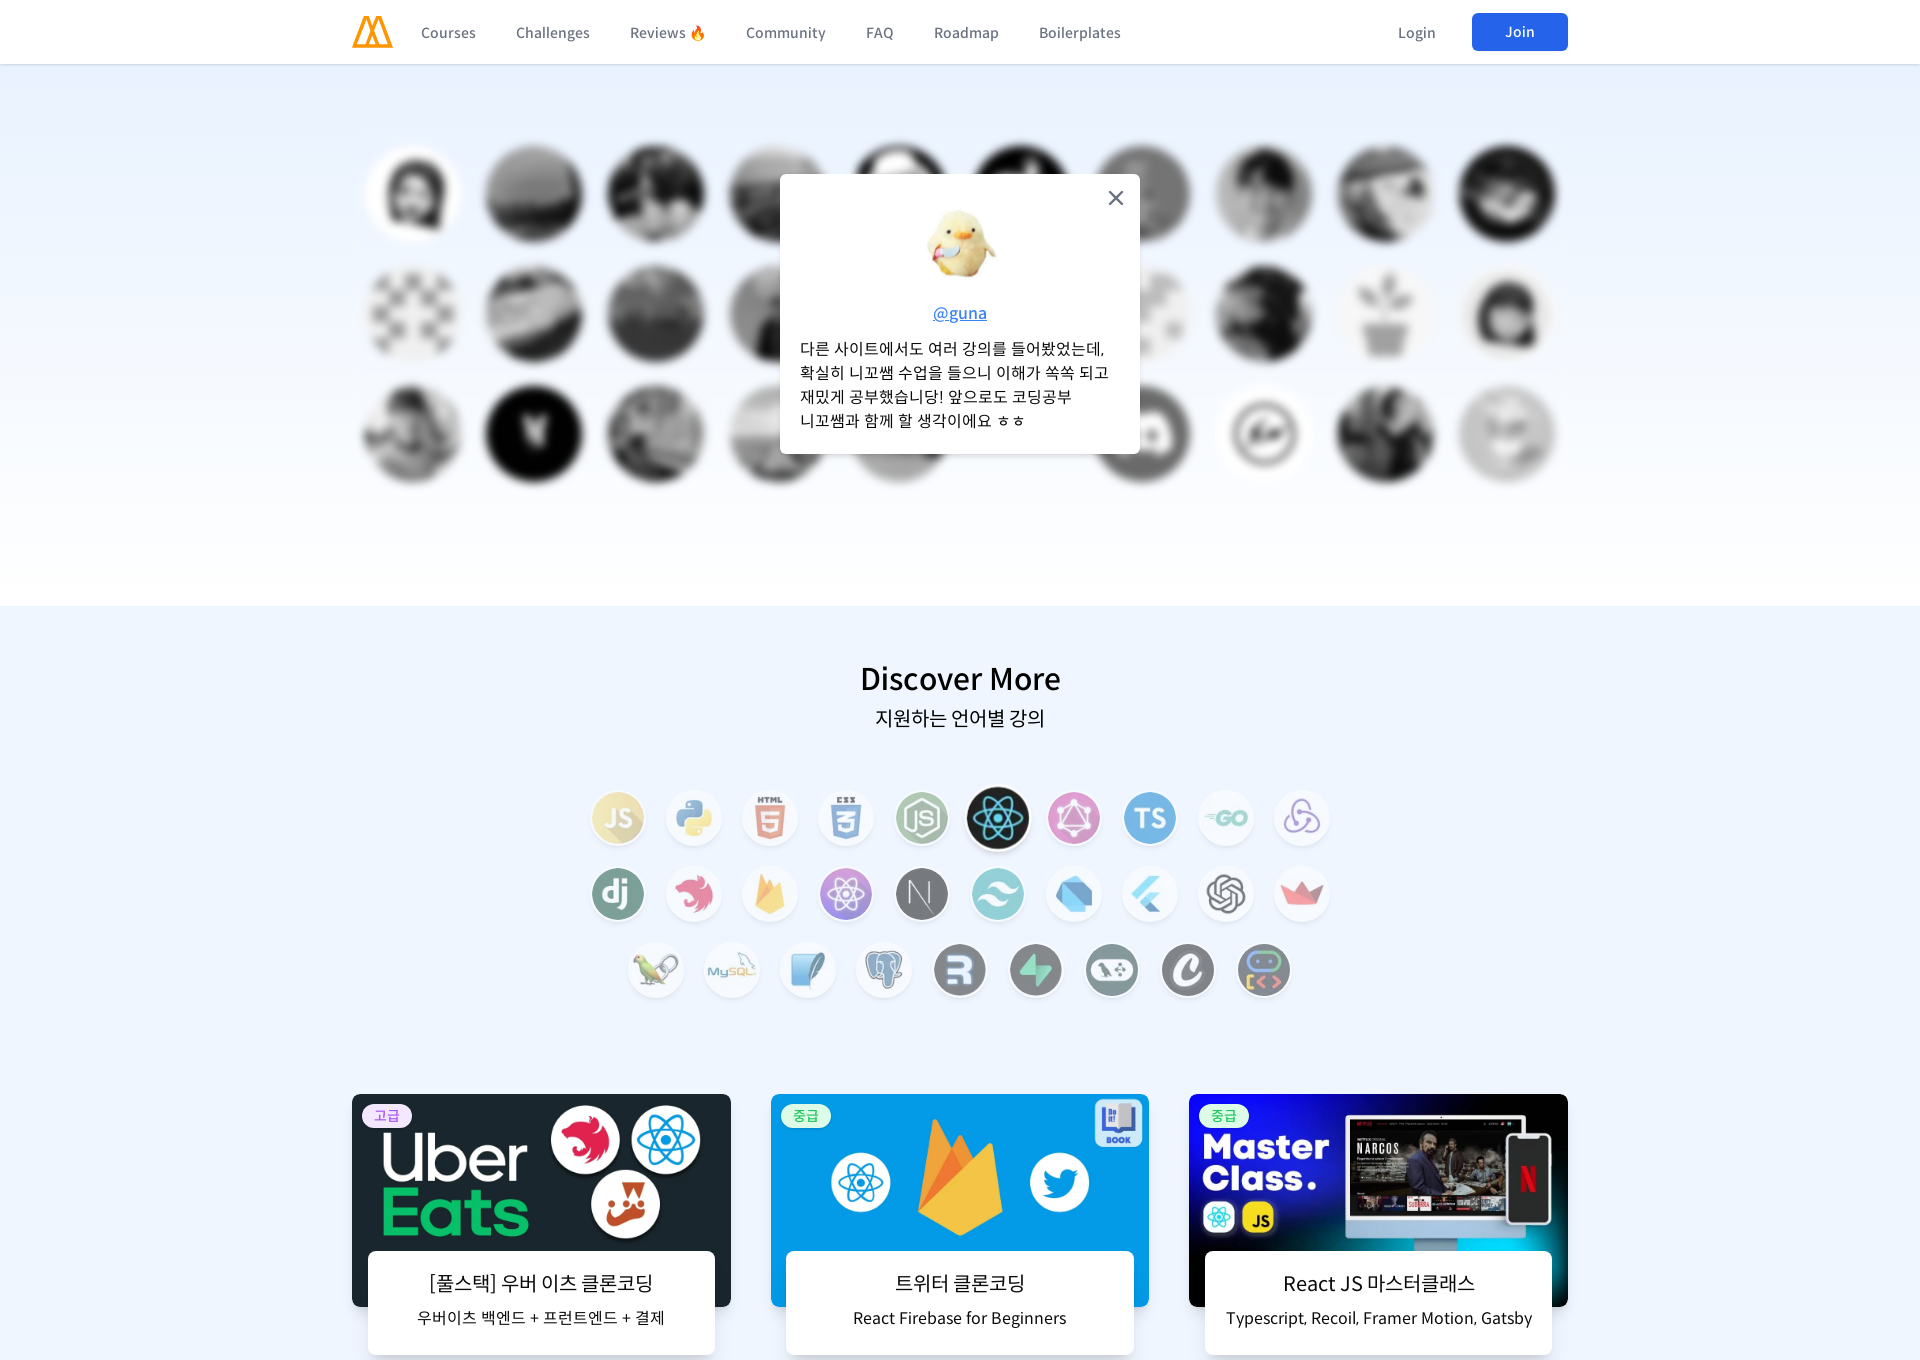

Scrolled to section 5 at viewport width 1920px (scroll position: 6800px)
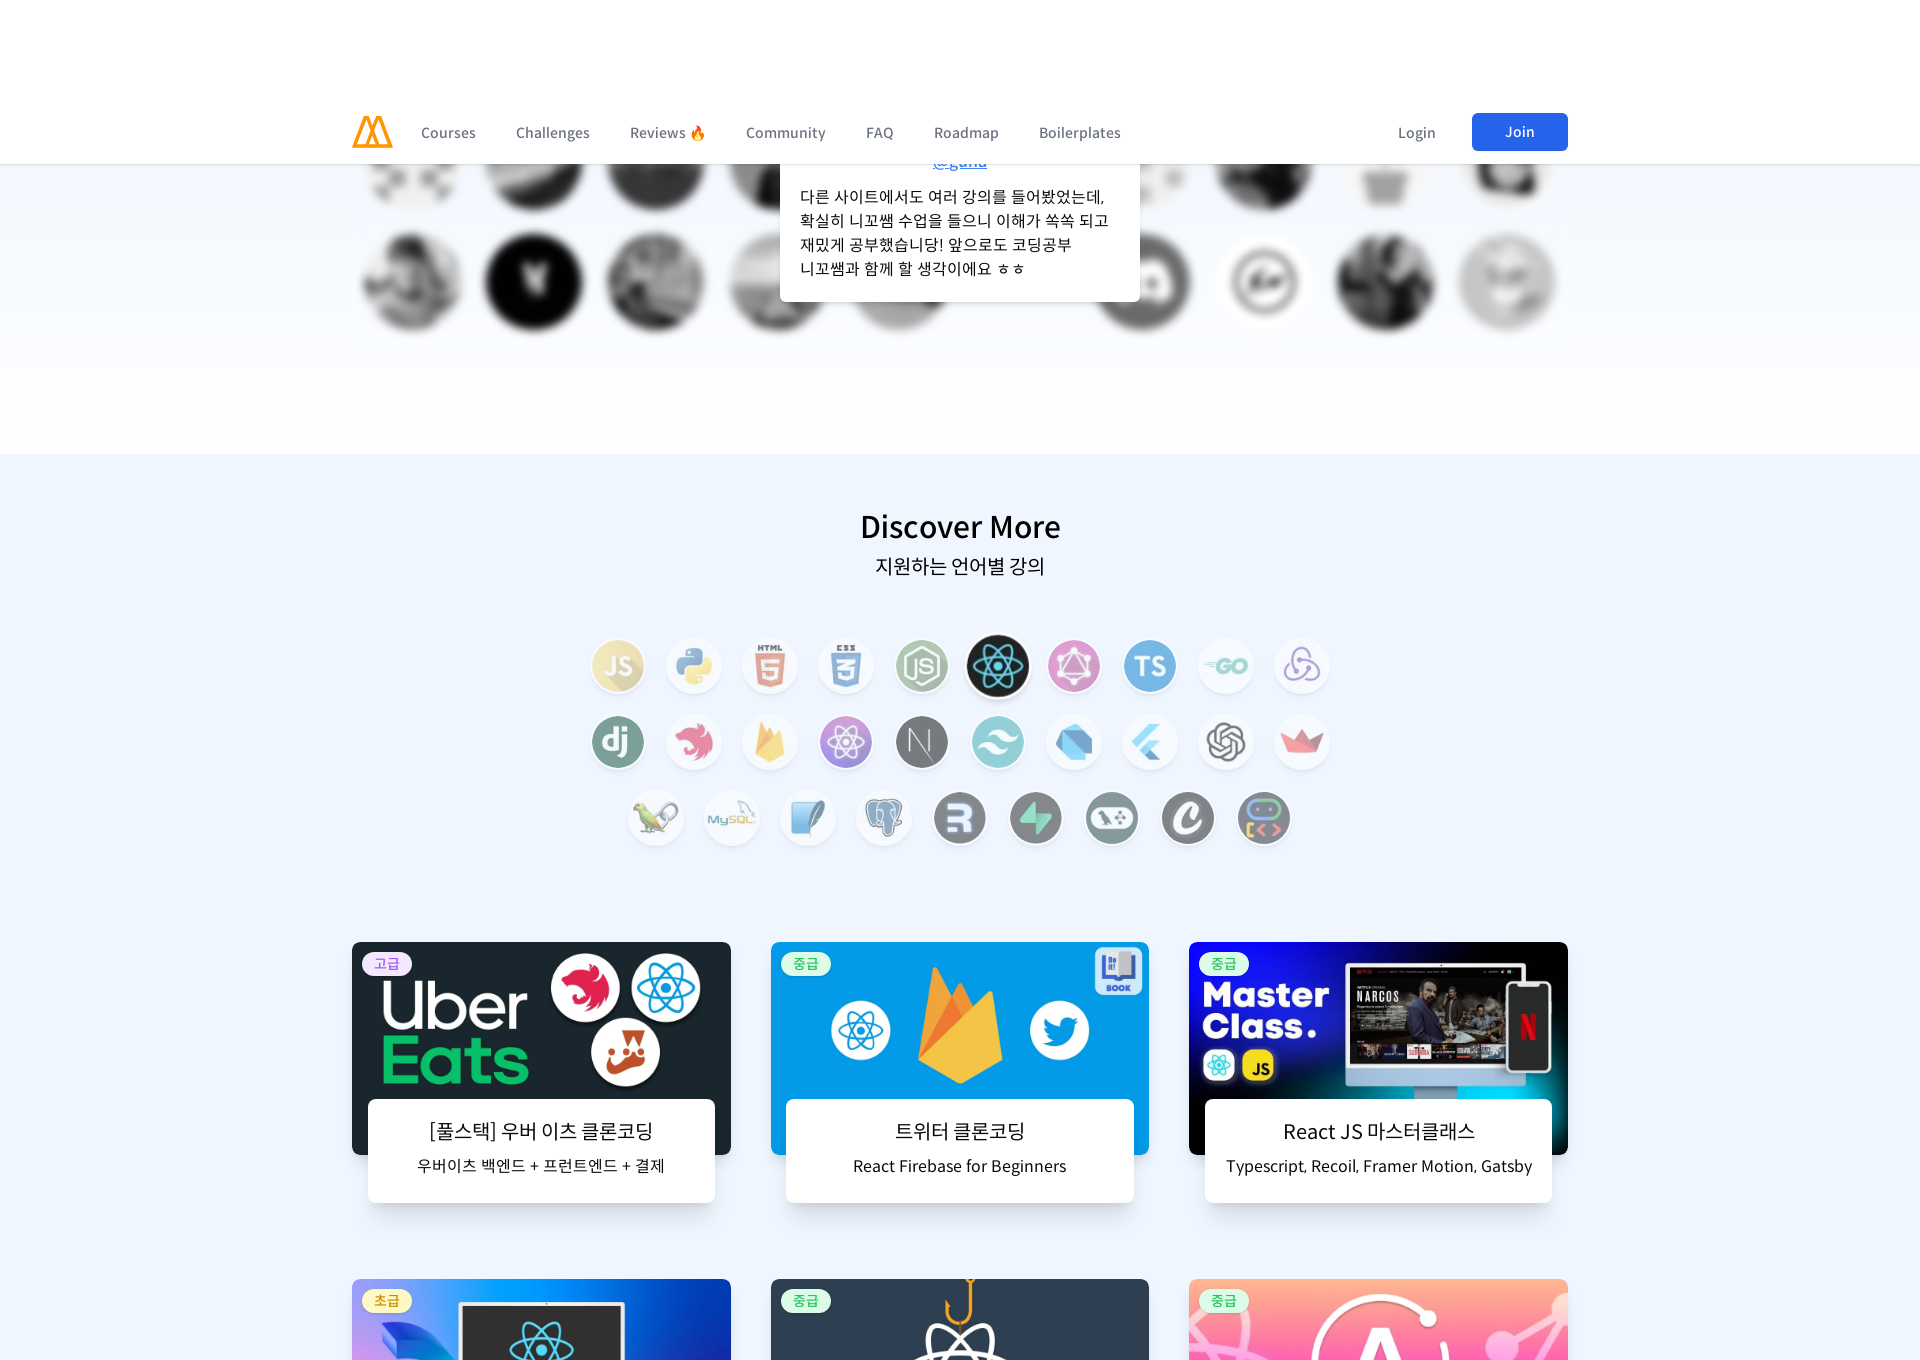

Waited 500ms for content to render
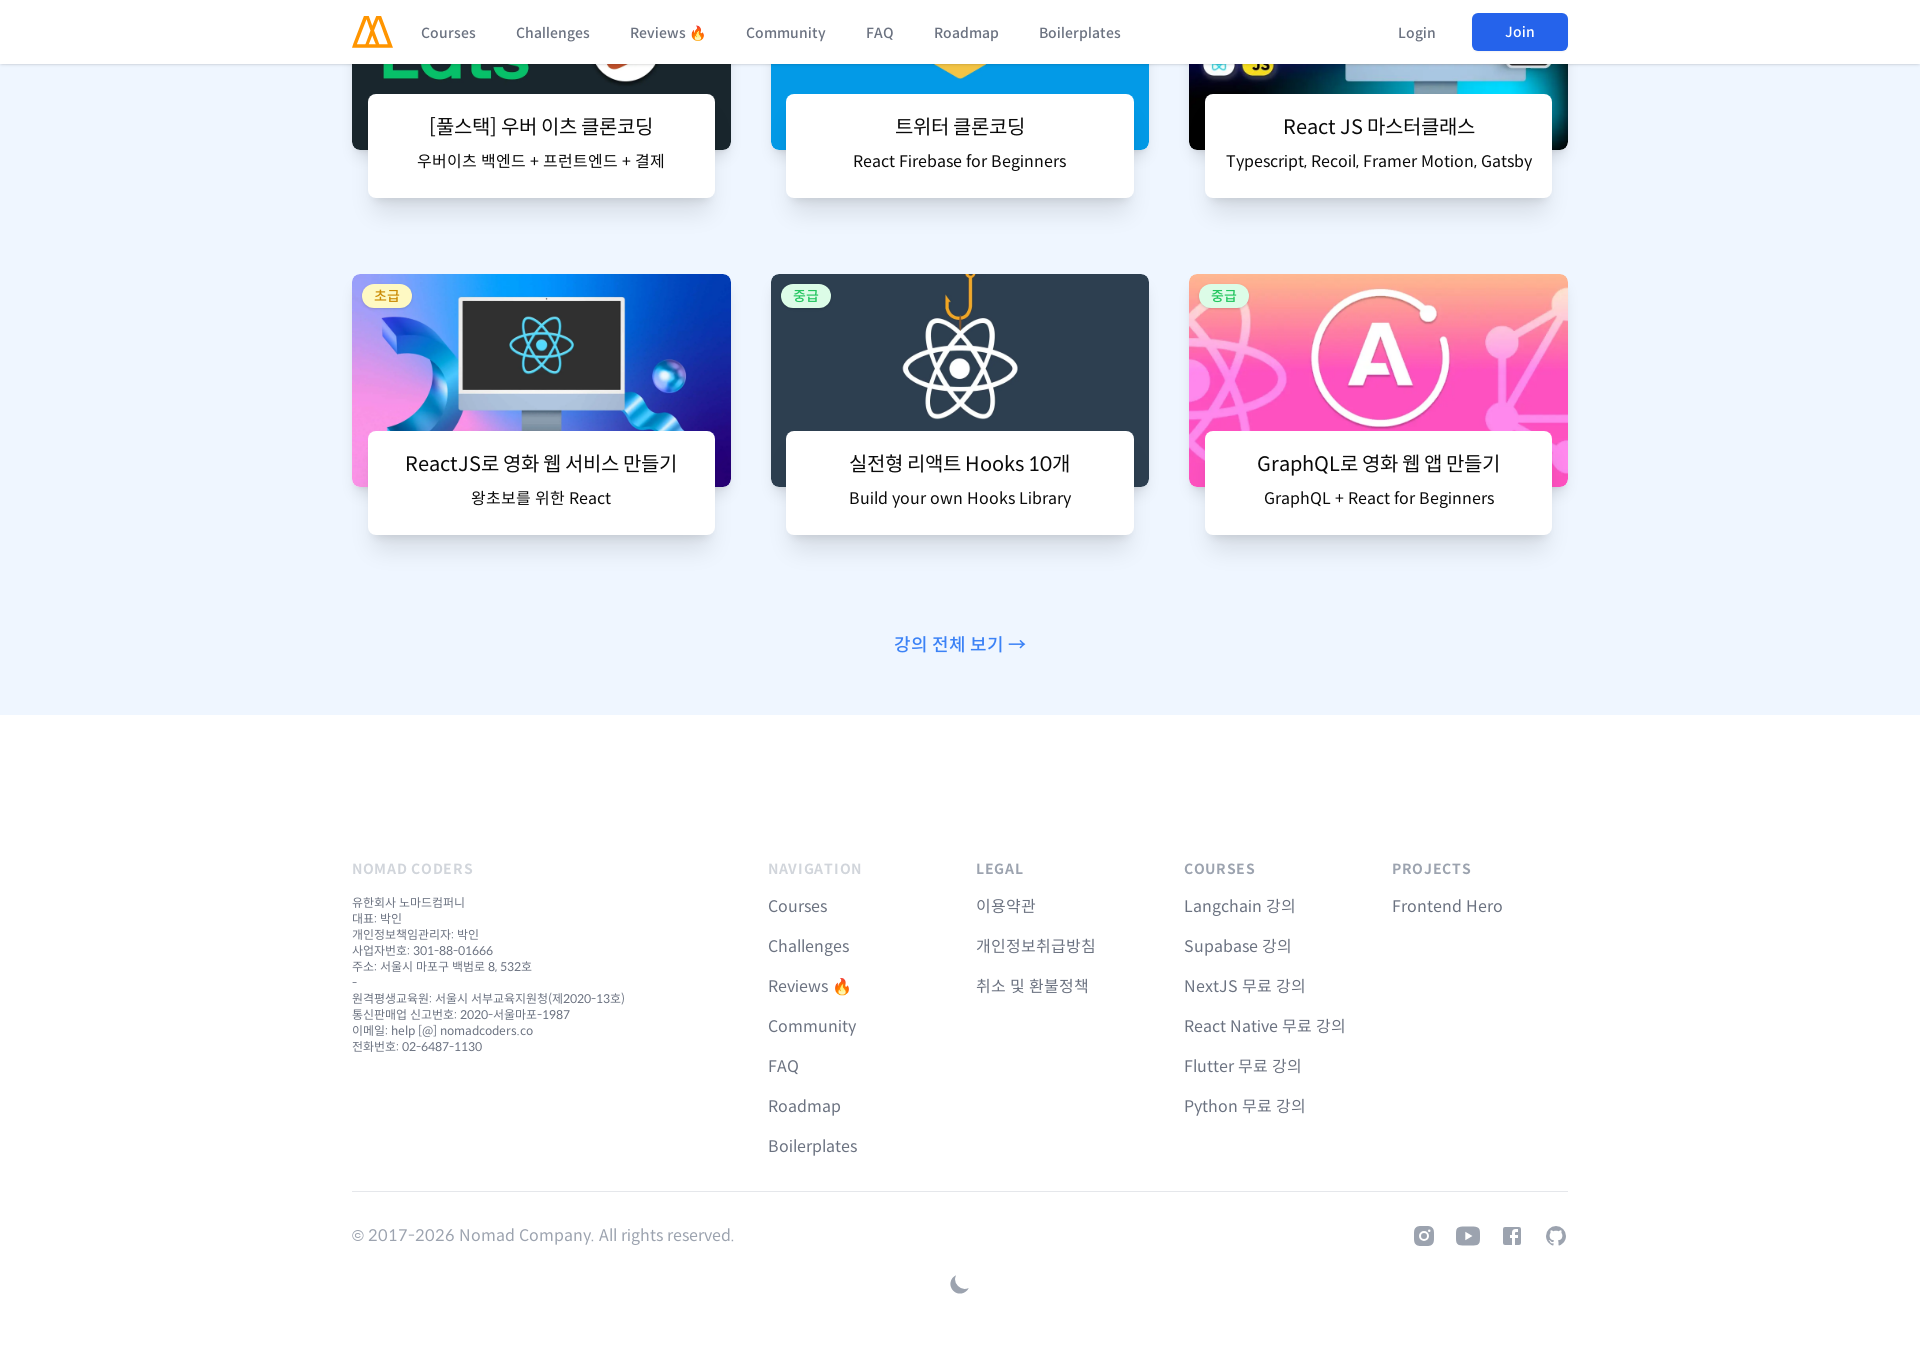

Scrolled to section 6 at viewport width 1920px (scroll position: 8160px)
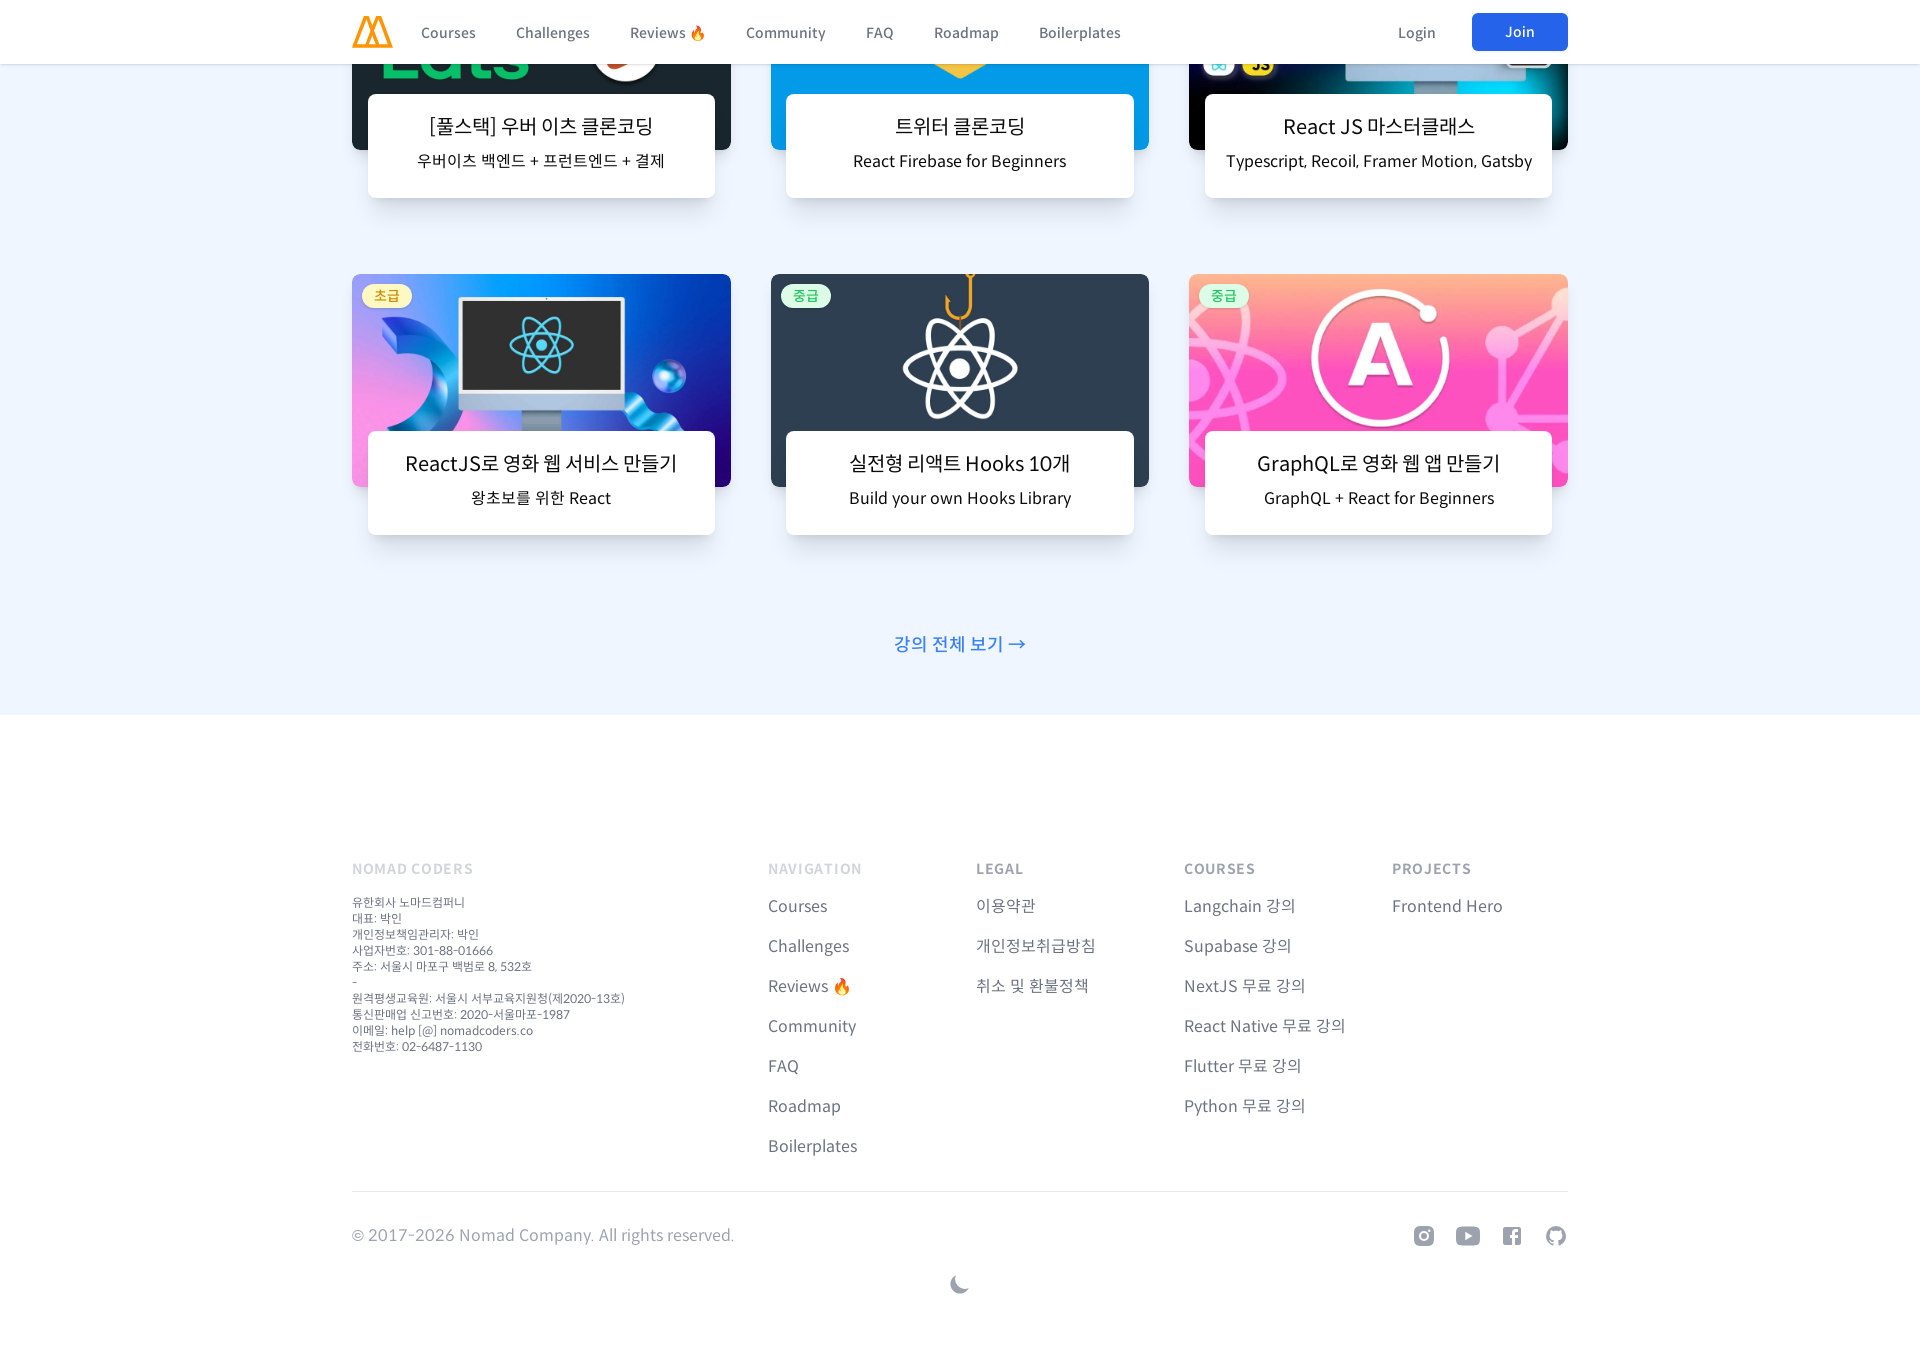

Waited 500ms for content to render
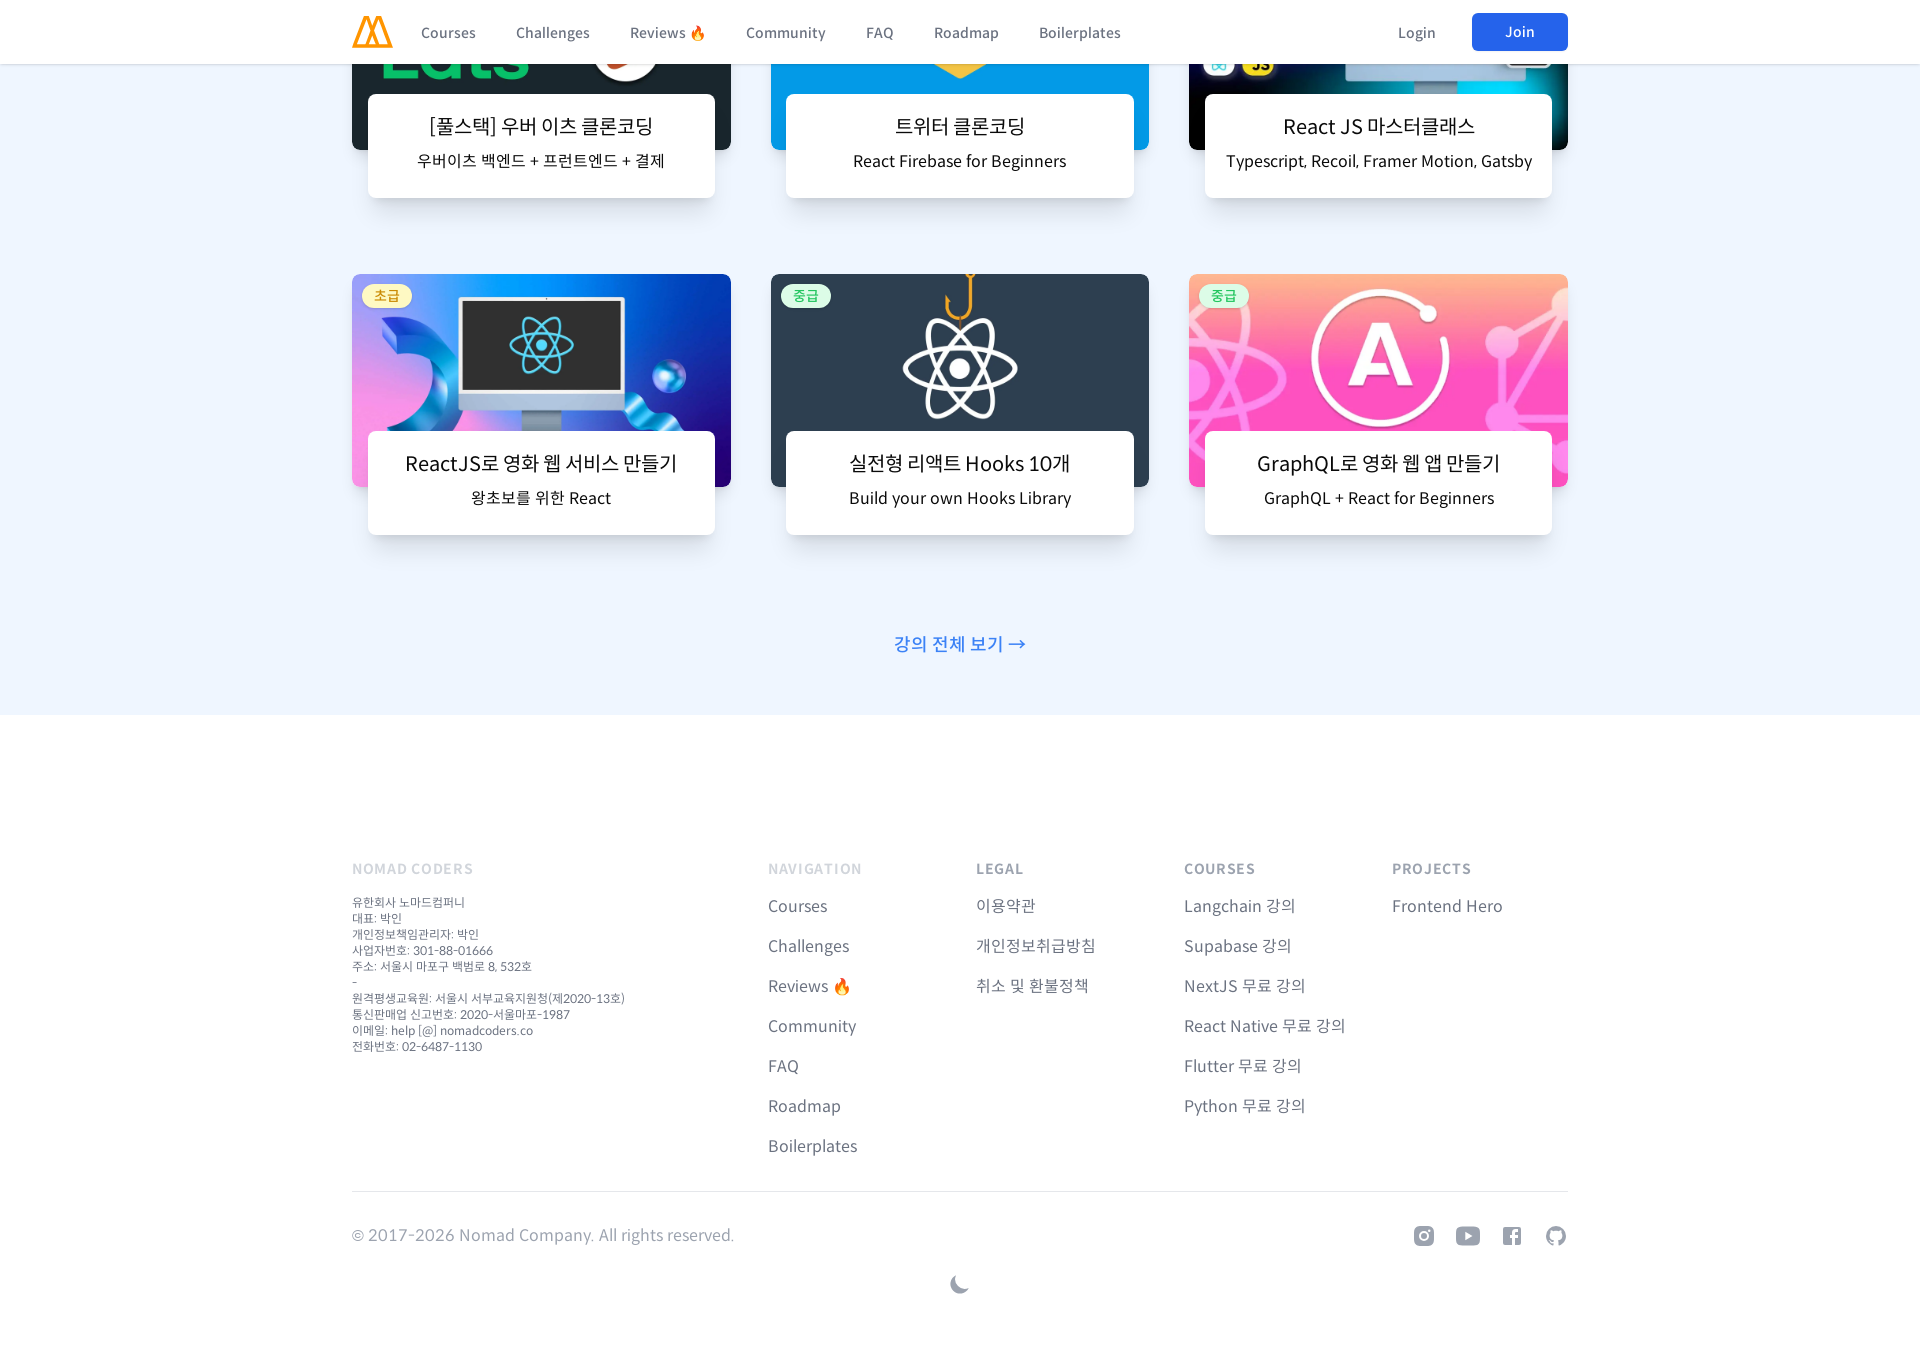

Returned to top of page at final viewport size
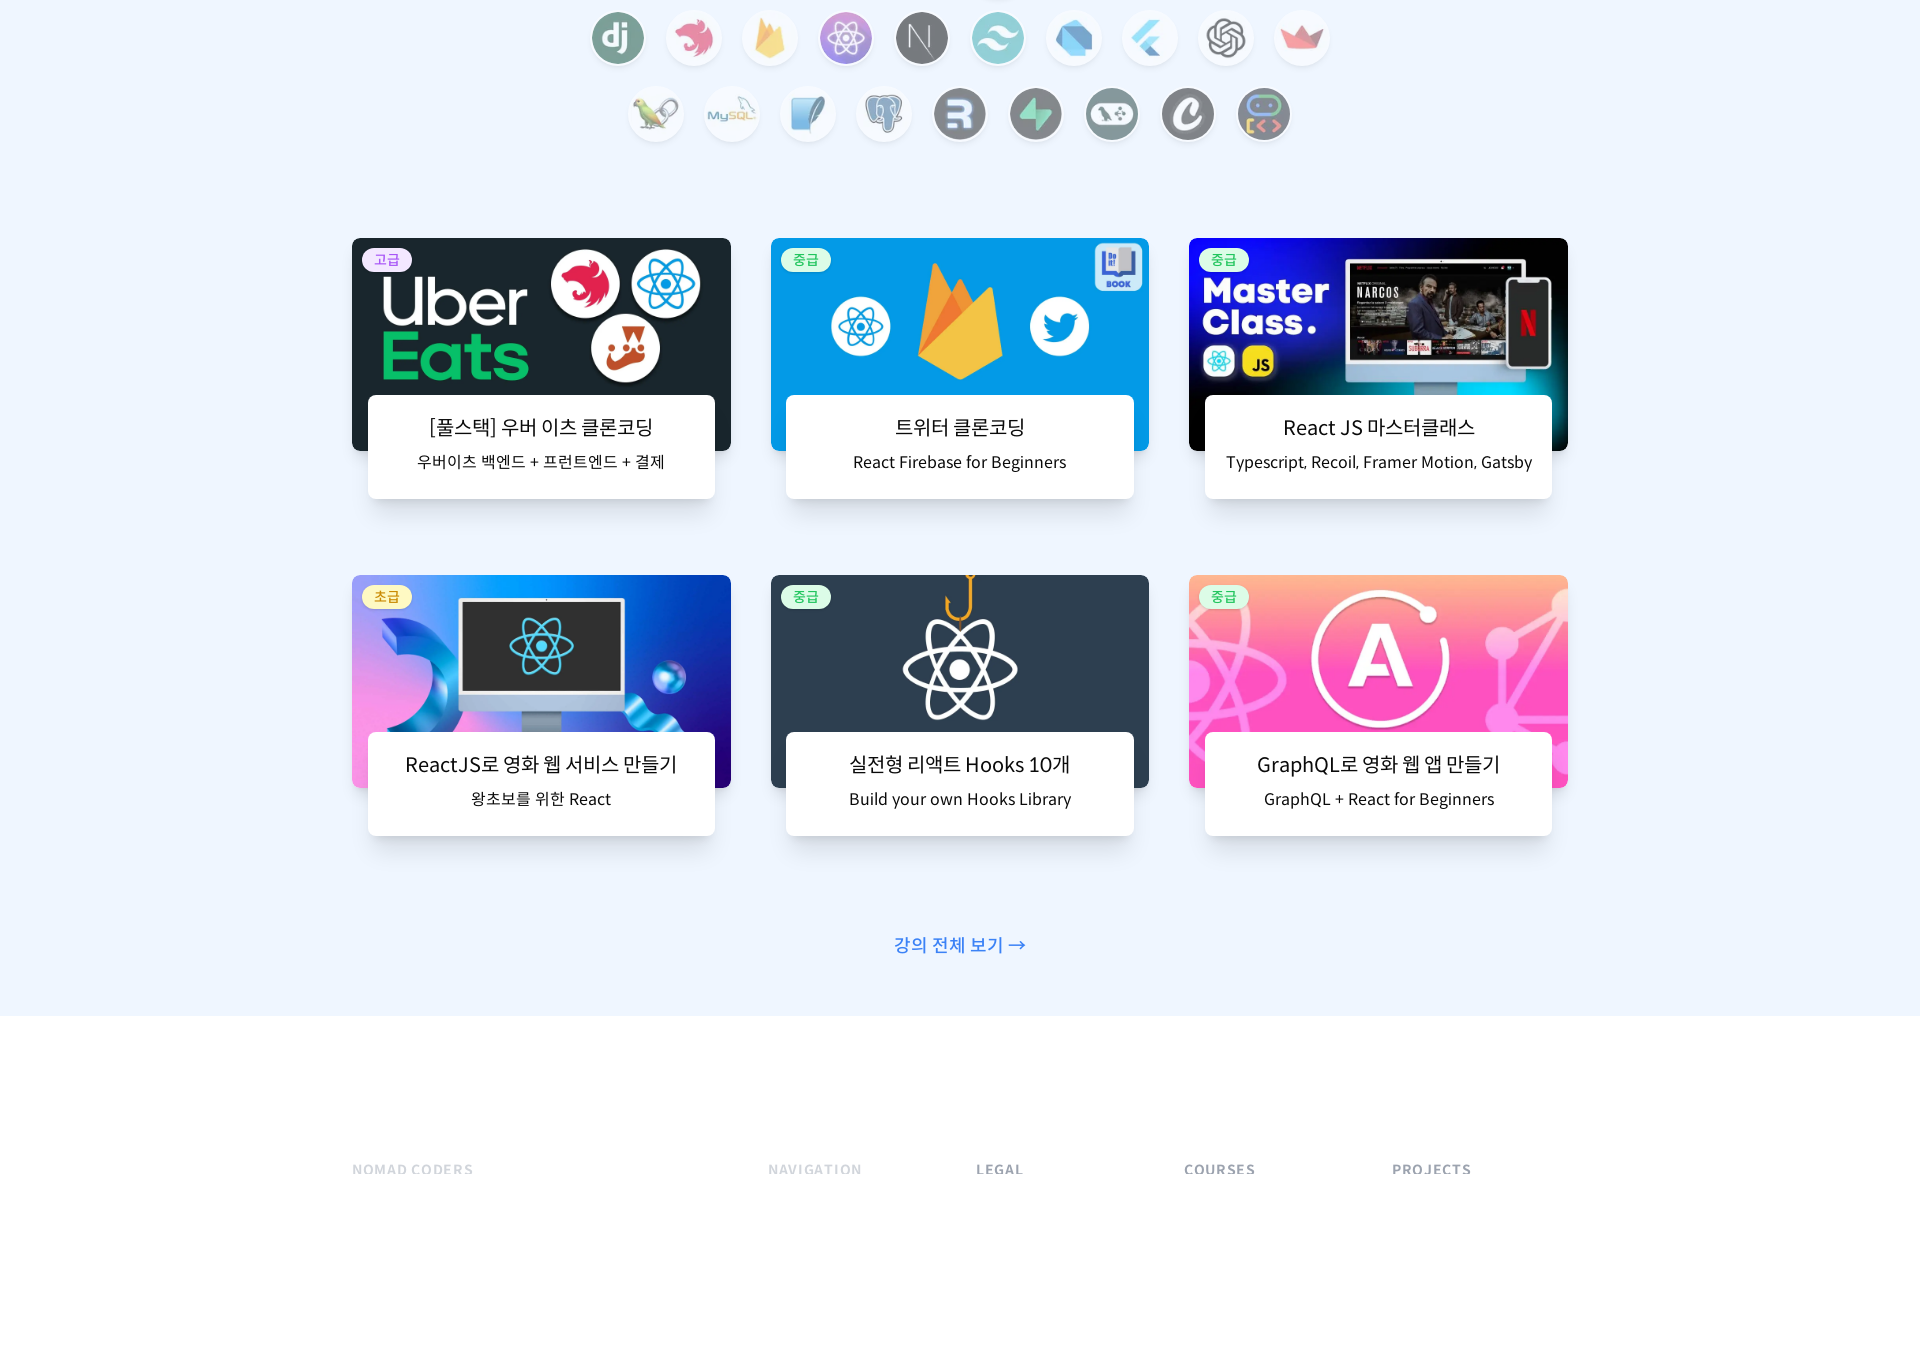

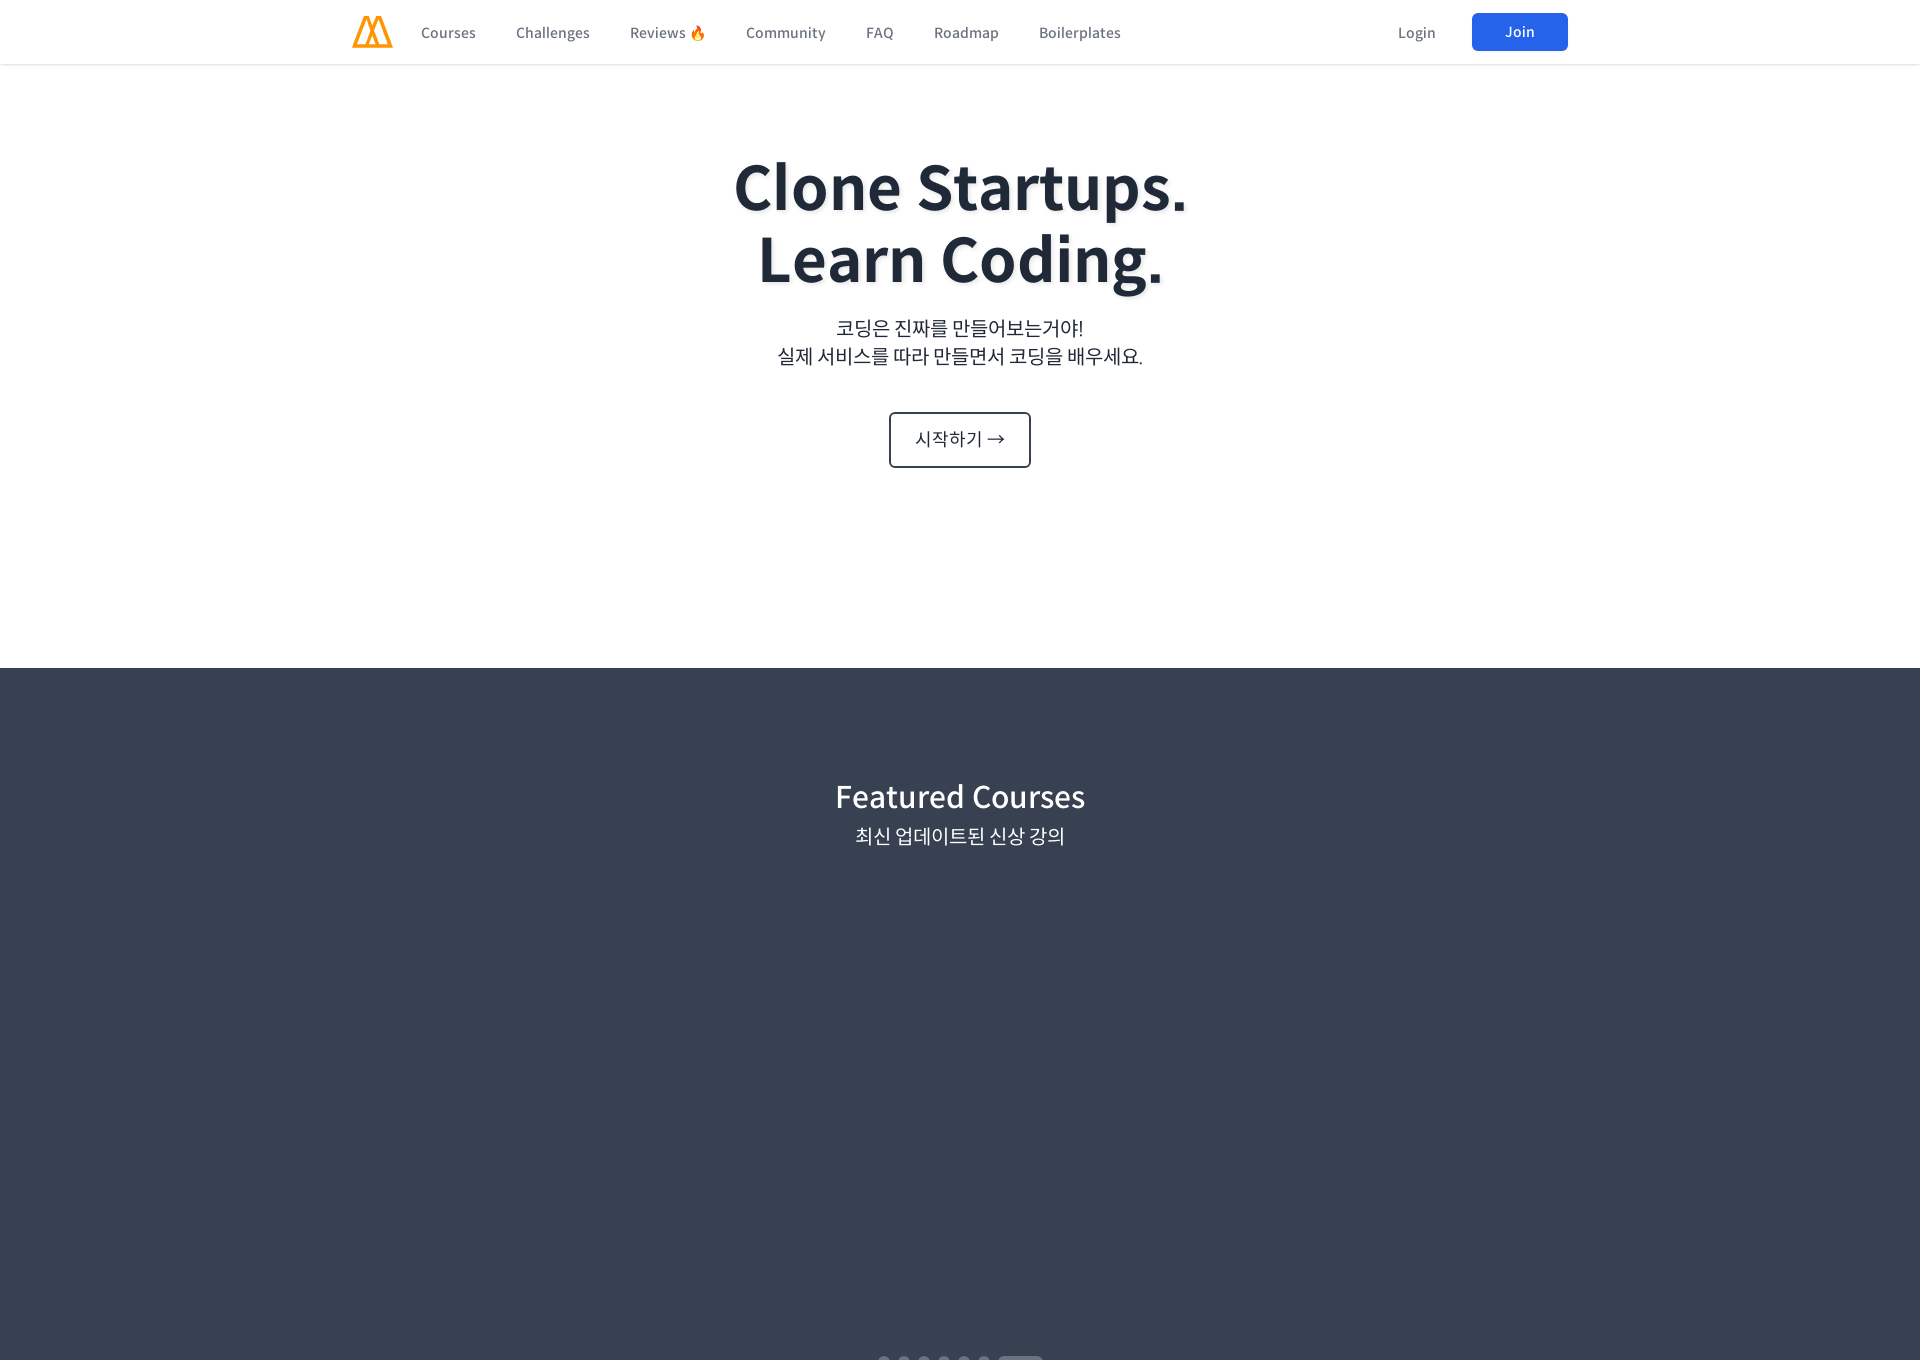